Tests a large form submission by filling all input fields with a test value and clicking the submit button

Starting URL: http://suninjuly.github.io/huge_form.html

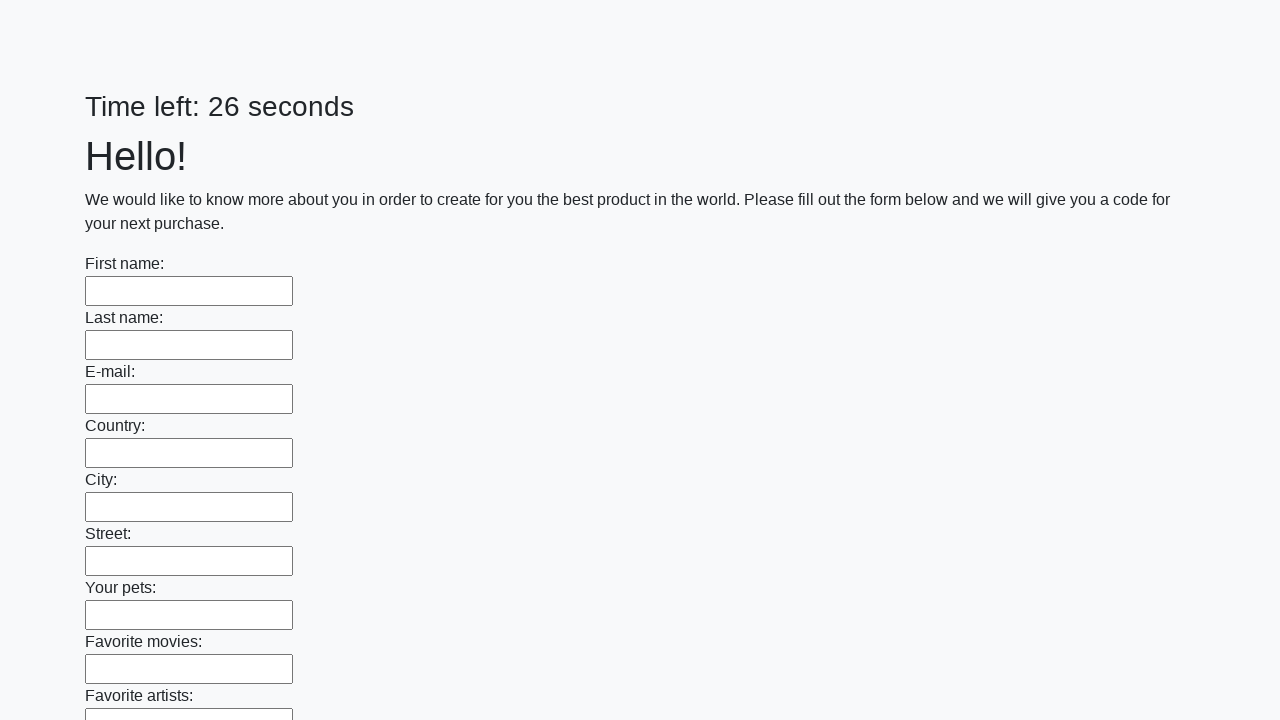

Located all input elements on the huge form page
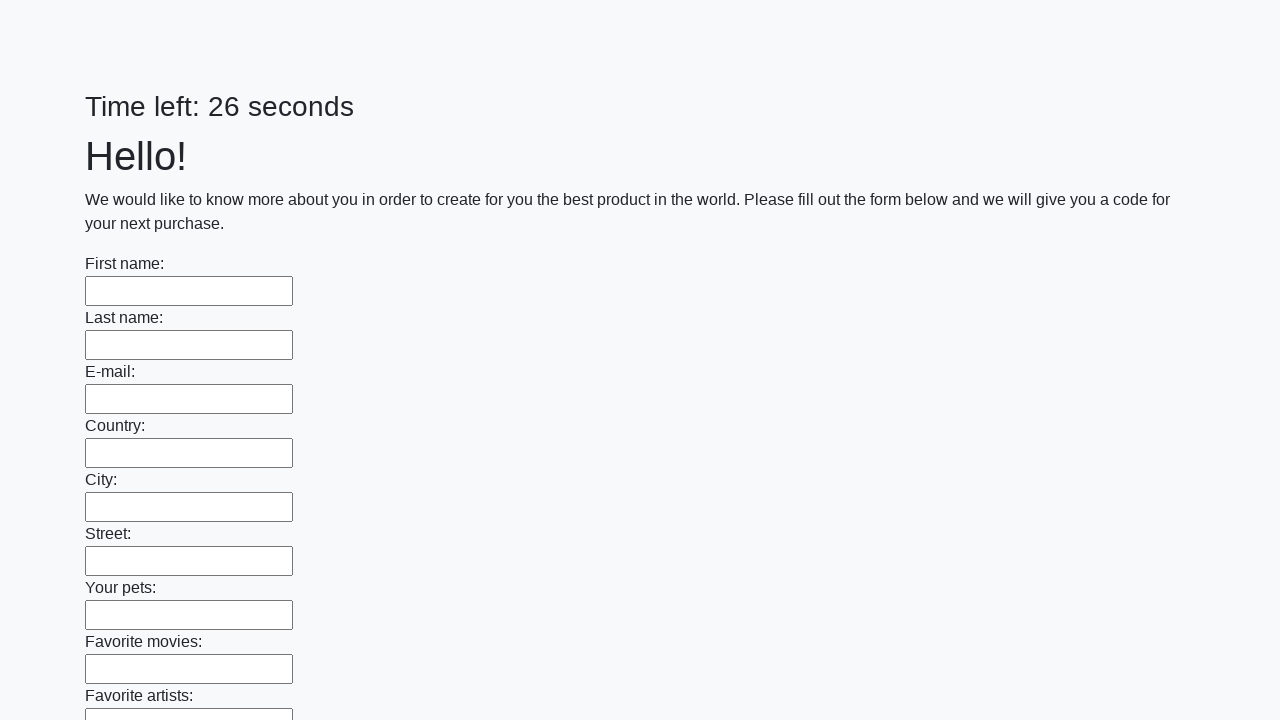

Filled an input field with 'Robotest' on input >> nth=0
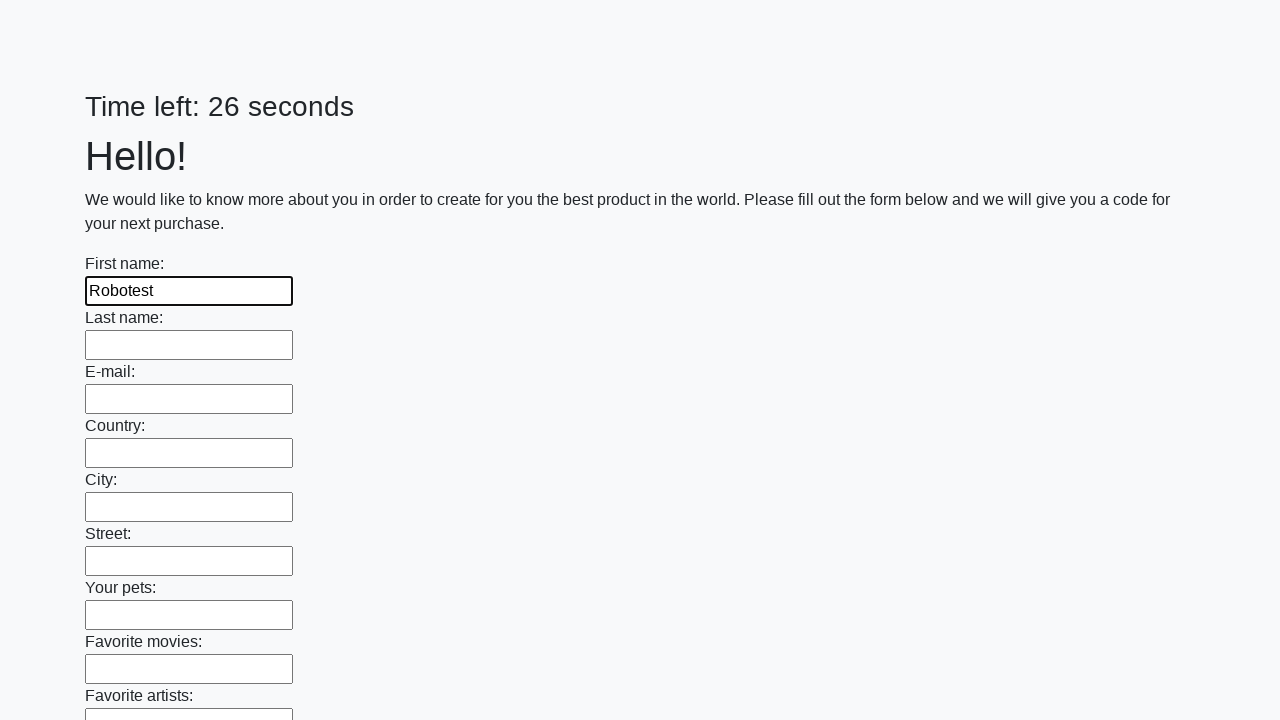

Filled an input field with 'Robotest' on input >> nth=1
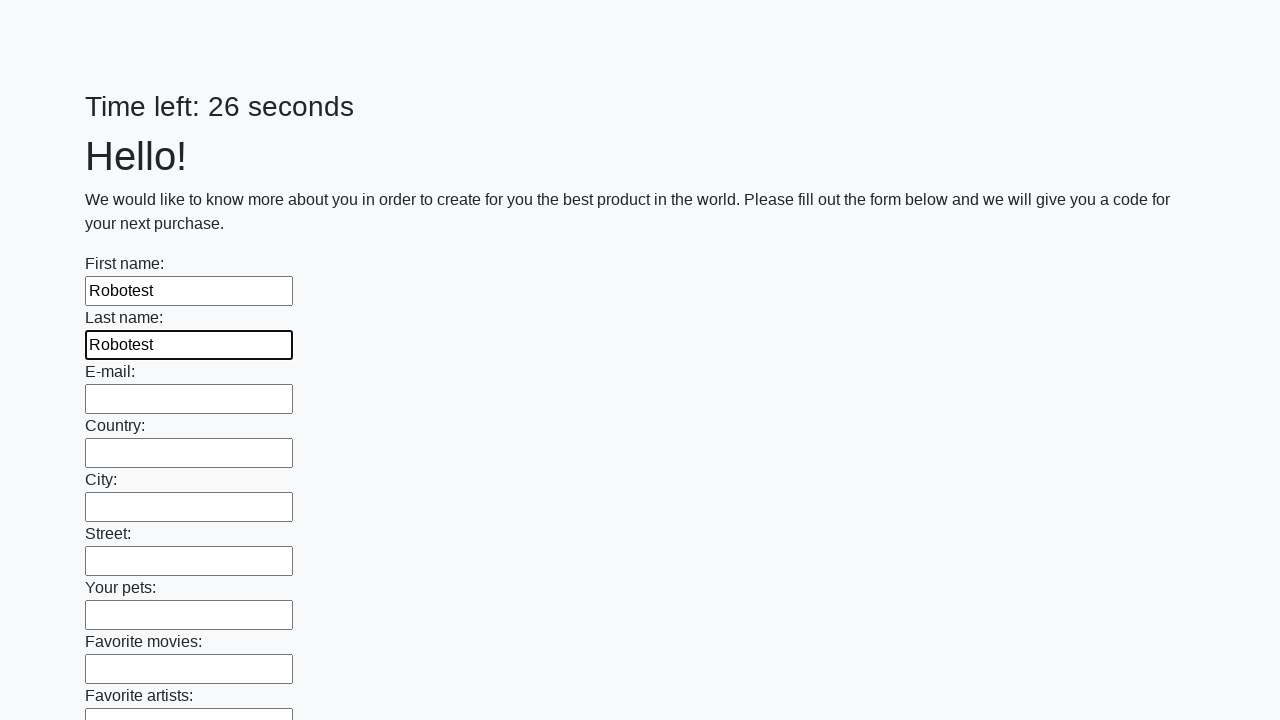

Filled an input field with 'Robotest' on input >> nth=2
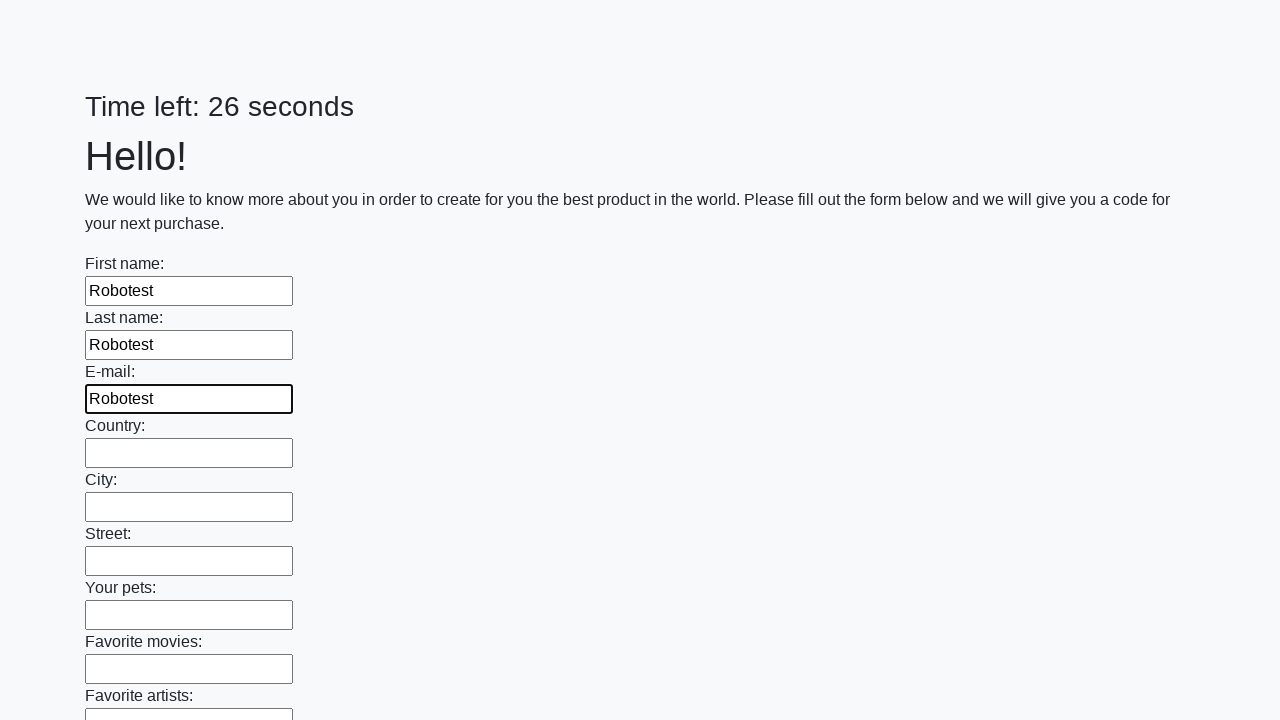

Filled an input field with 'Robotest' on input >> nth=3
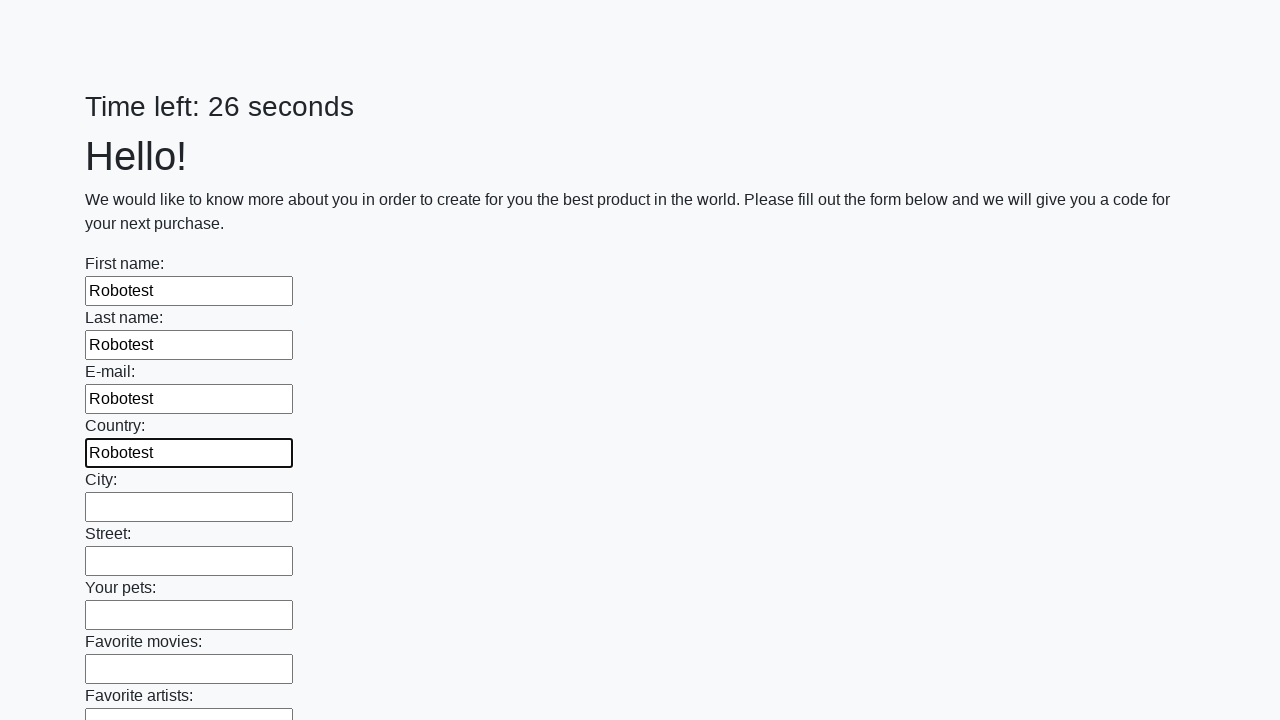

Filled an input field with 'Robotest' on input >> nth=4
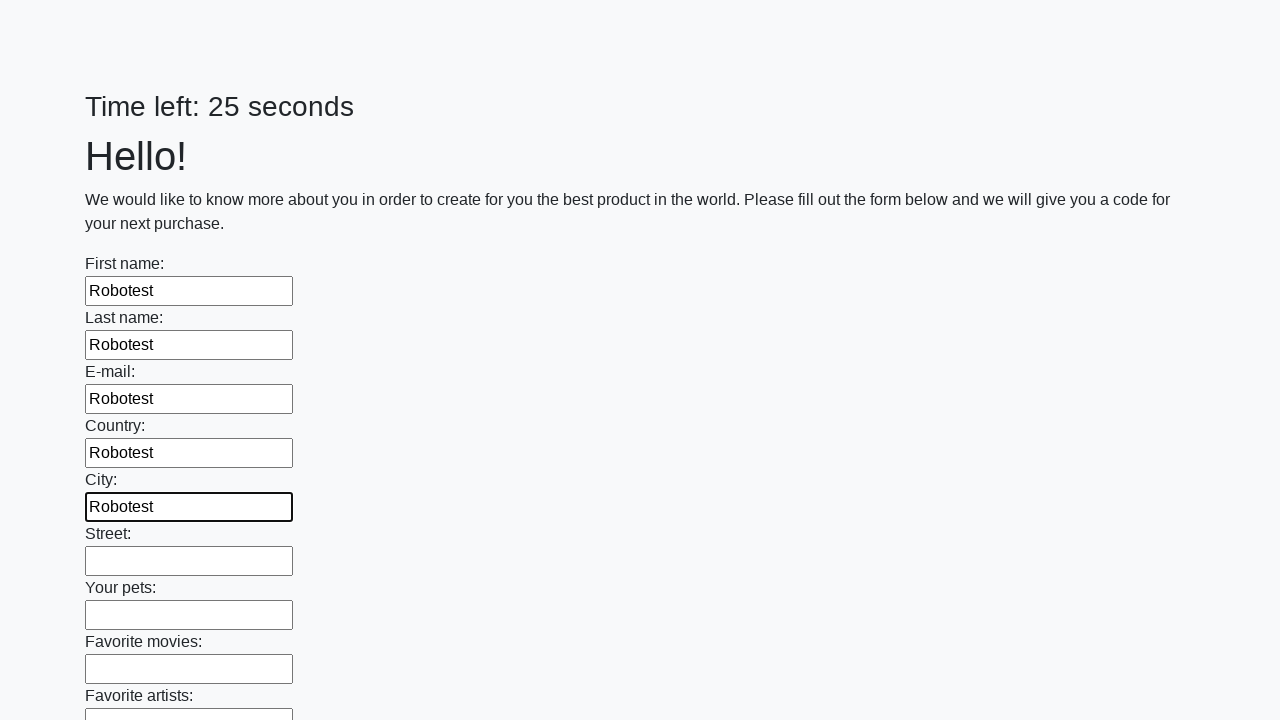

Filled an input field with 'Robotest' on input >> nth=5
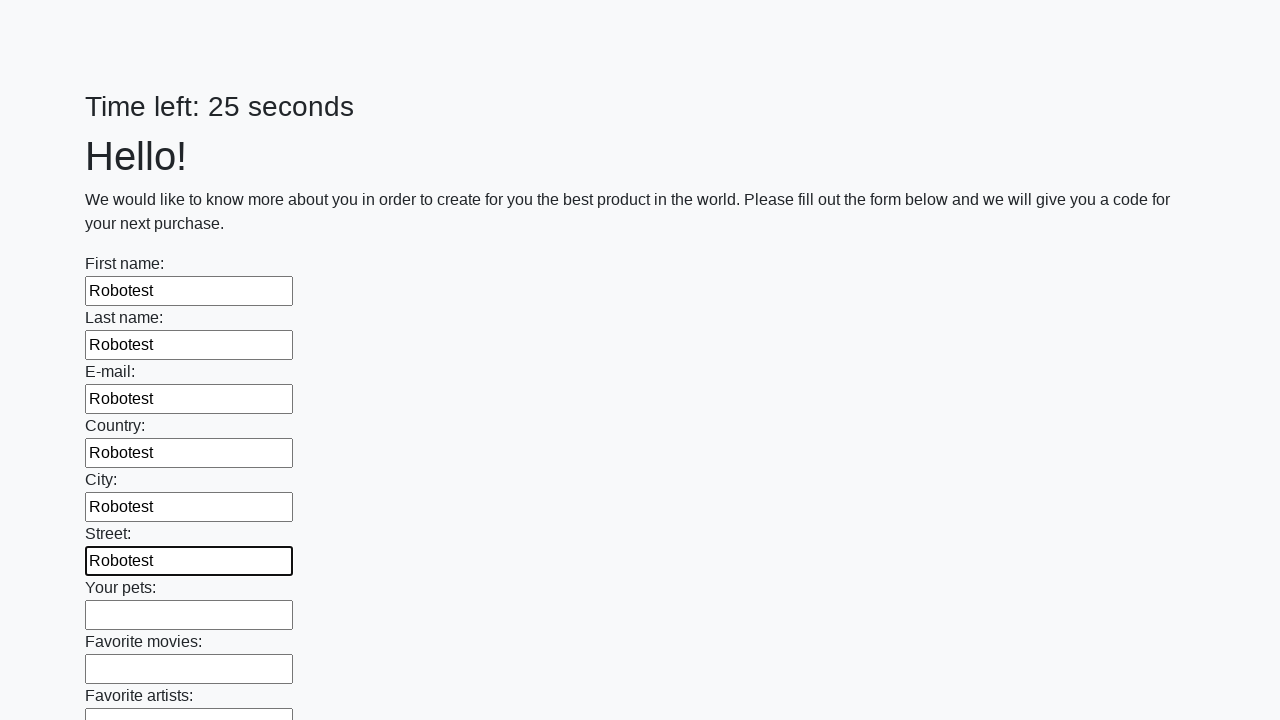

Filled an input field with 'Robotest' on input >> nth=6
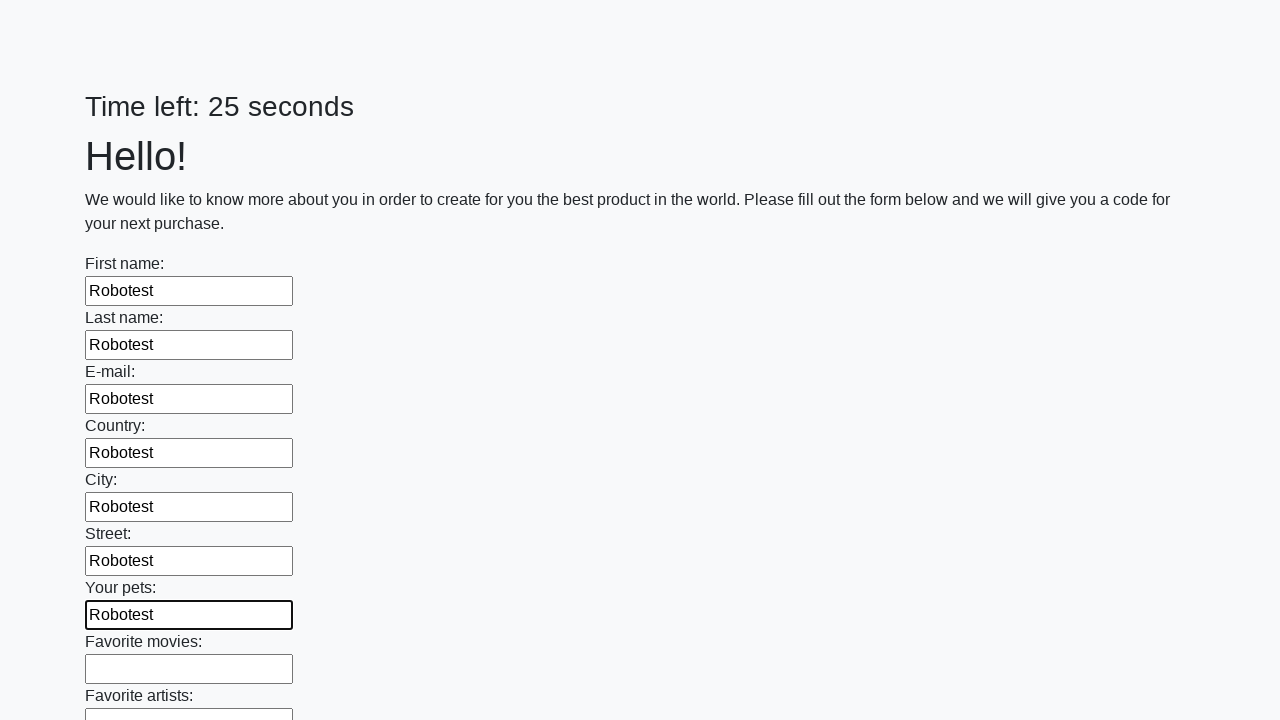

Filled an input field with 'Robotest' on input >> nth=7
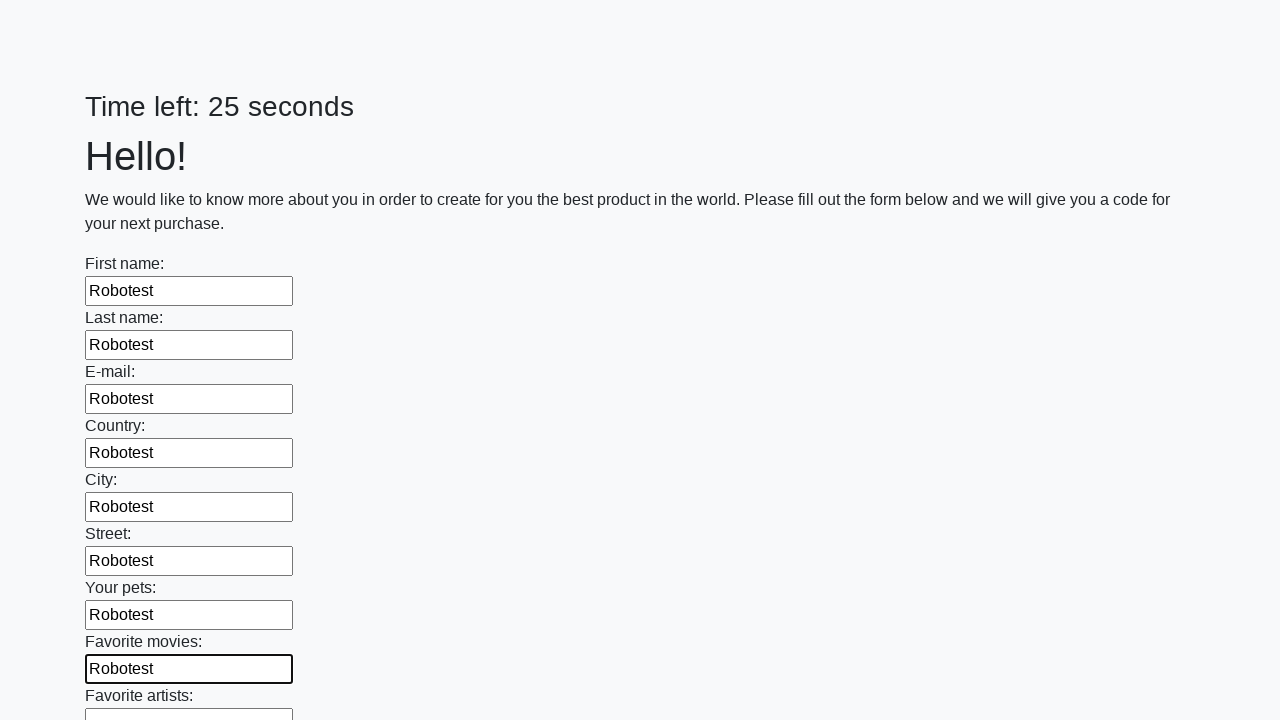

Filled an input field with 'Robotest' on input >> nth=8
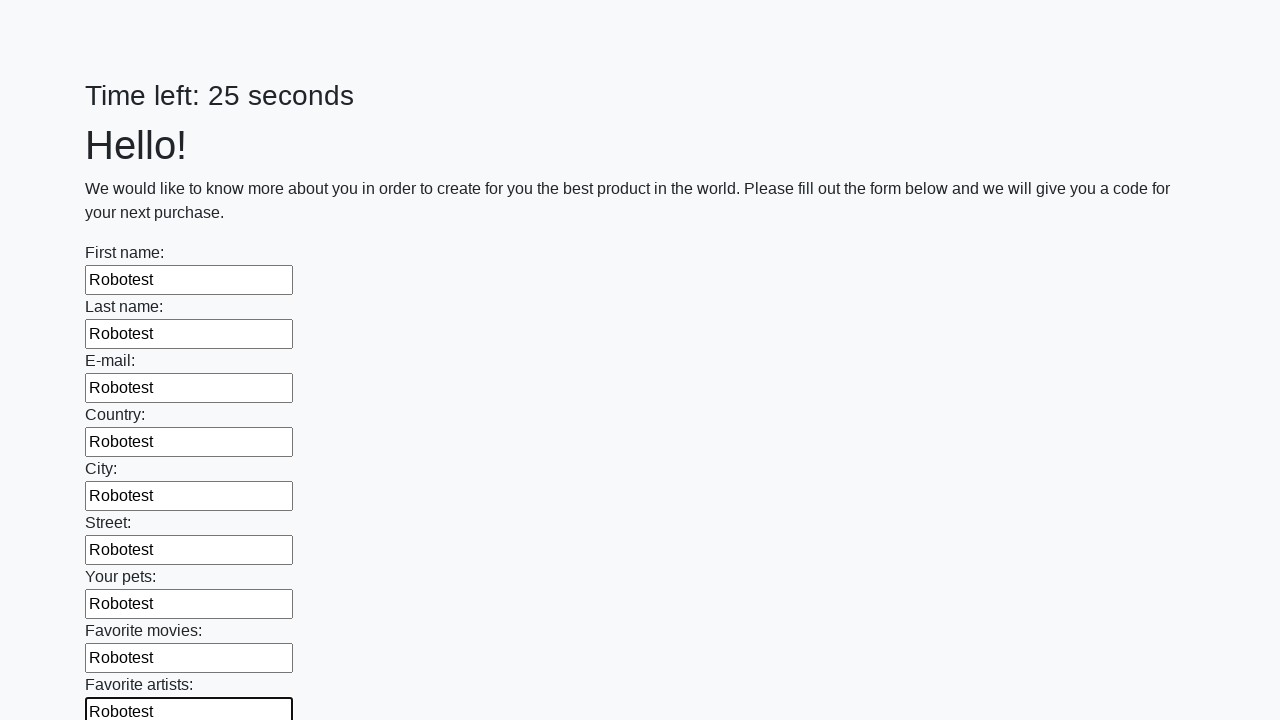

Filled an input field with 'Robotest' on input >> nth=9
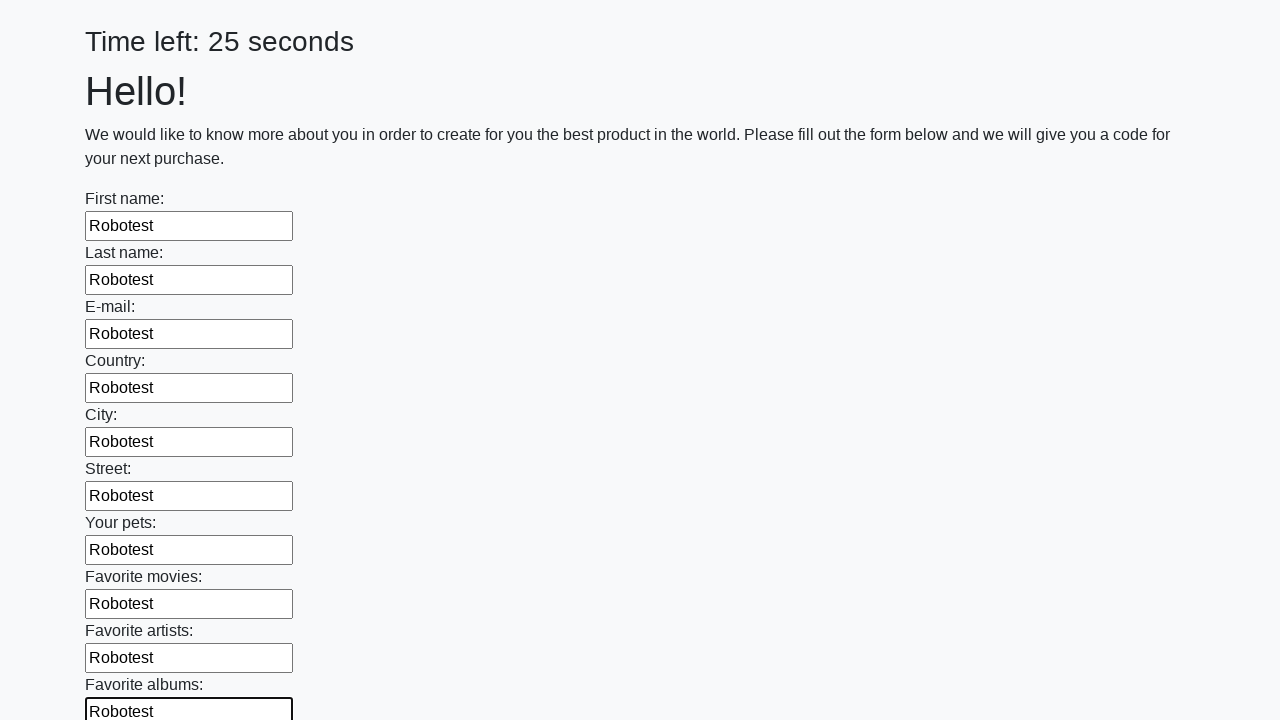

Filled an input field with 'Robotest' on input >> nth=10
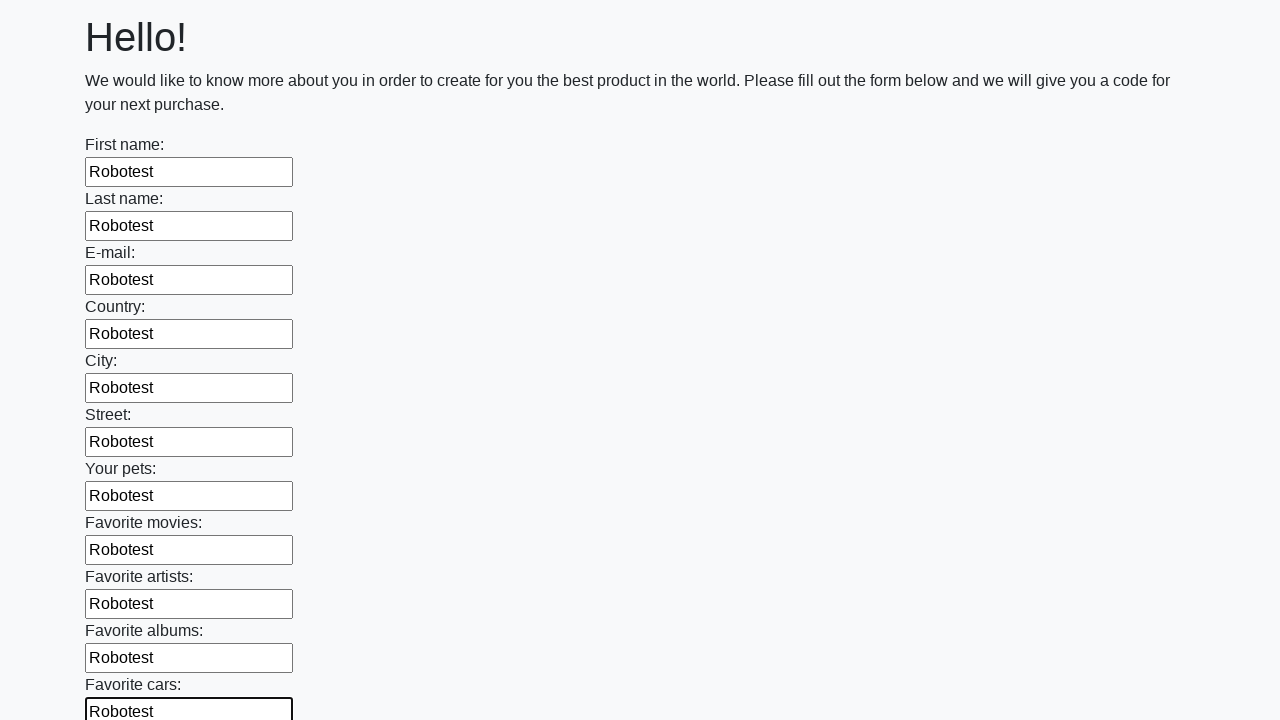

Filled an input field with 'Robotest' on input >> nth=11
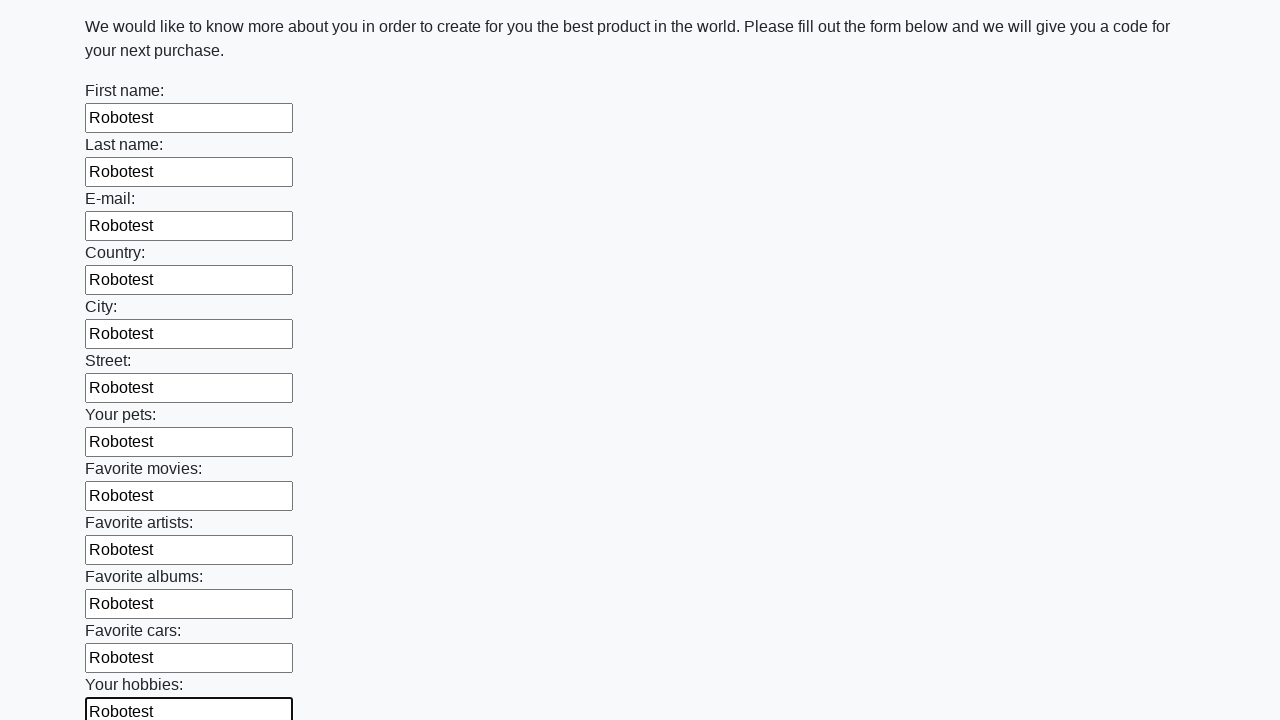

Filled an input field with 'Robotest' on input >> nth=12
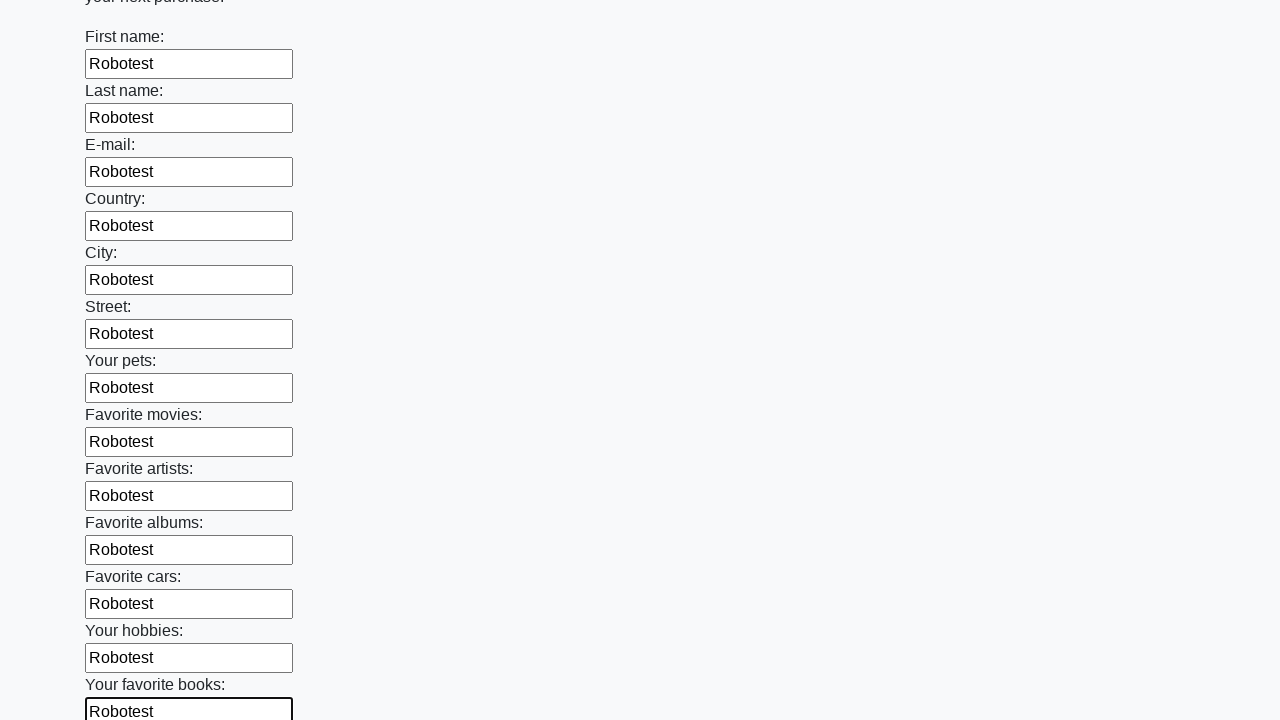

Filled an input field with 'Robotest' on input >> nth=13
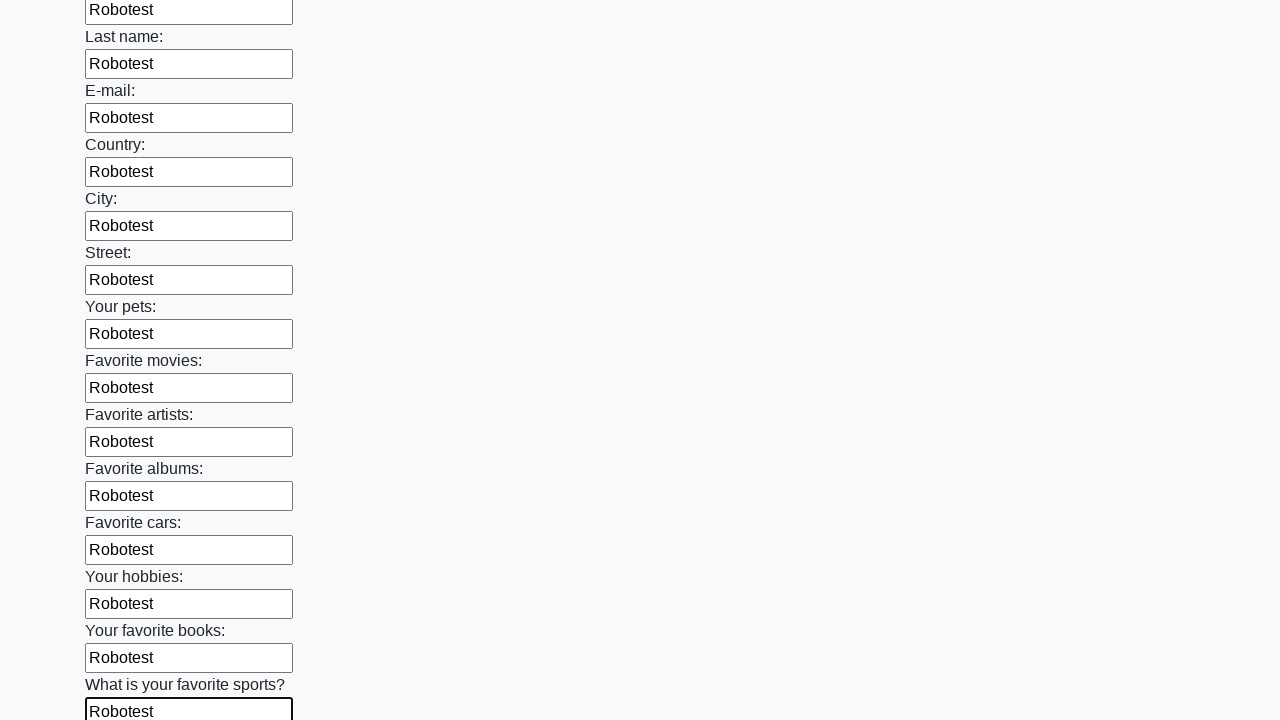

Filled an input field with 'Robotest' on input >> nth=14
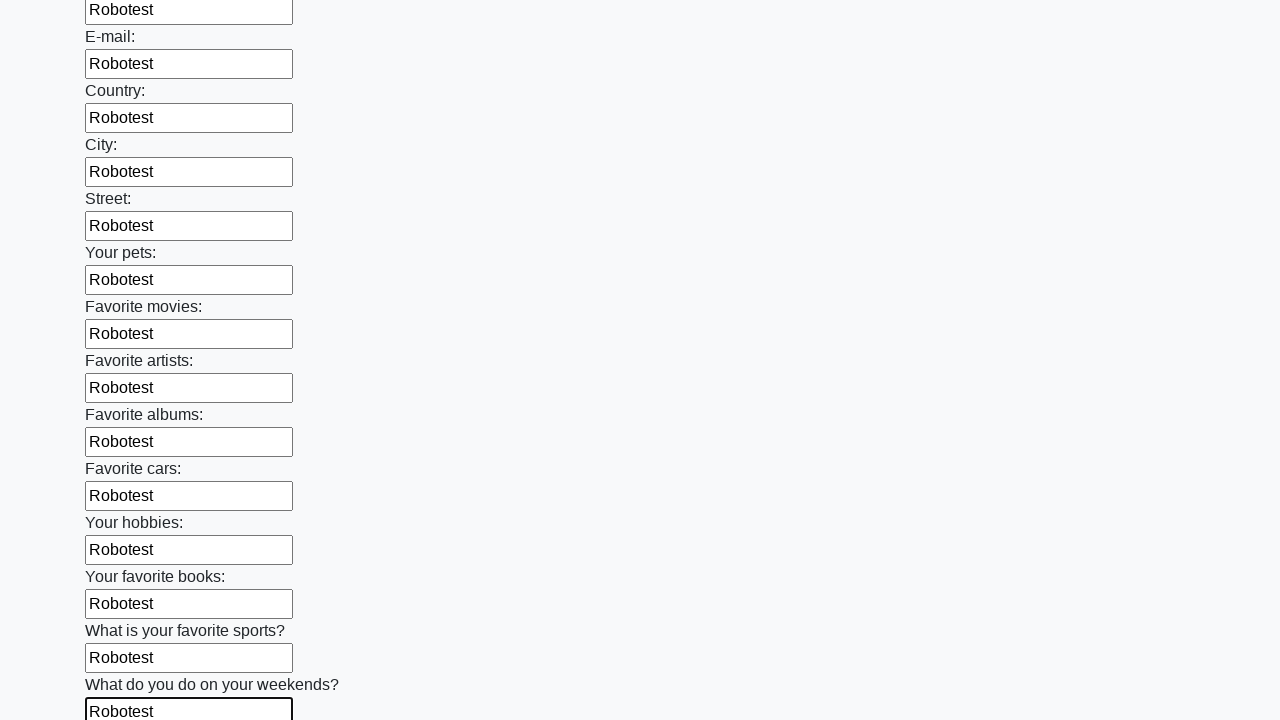

Filled an input field with 'Robotest' on input >> nth=15
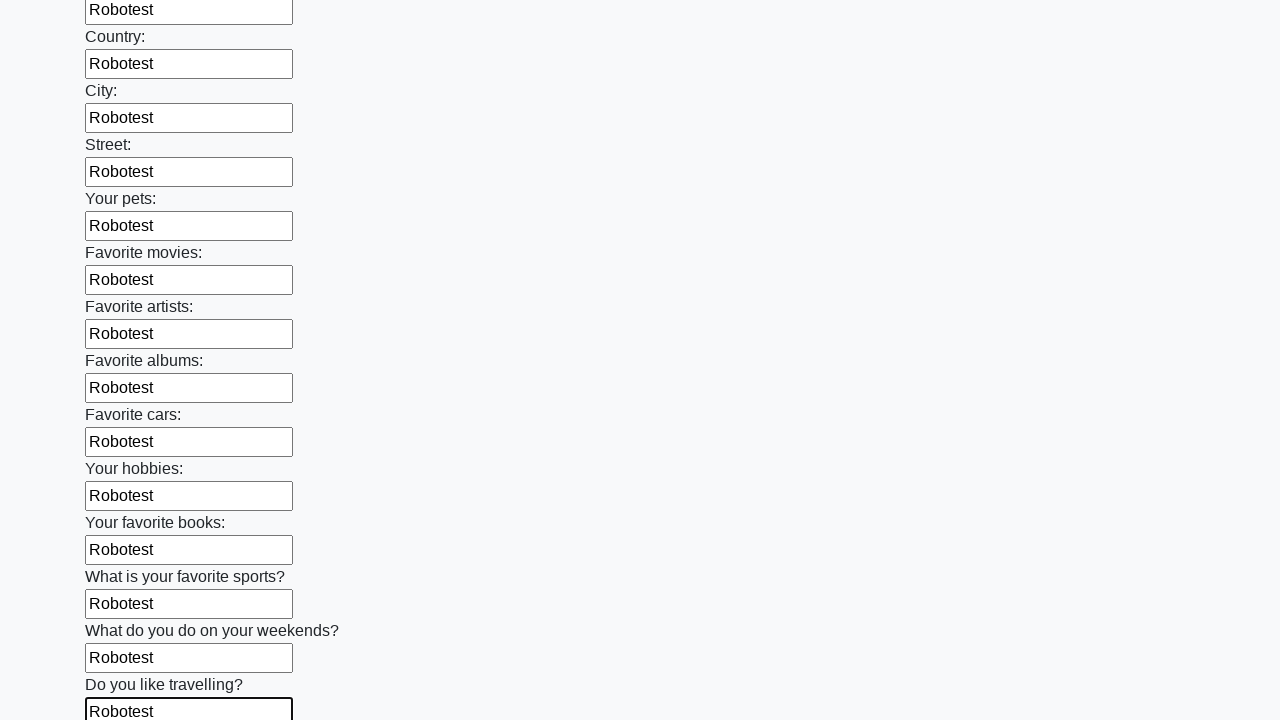

Filled an input field with 'Robotest' on input >> nth=16
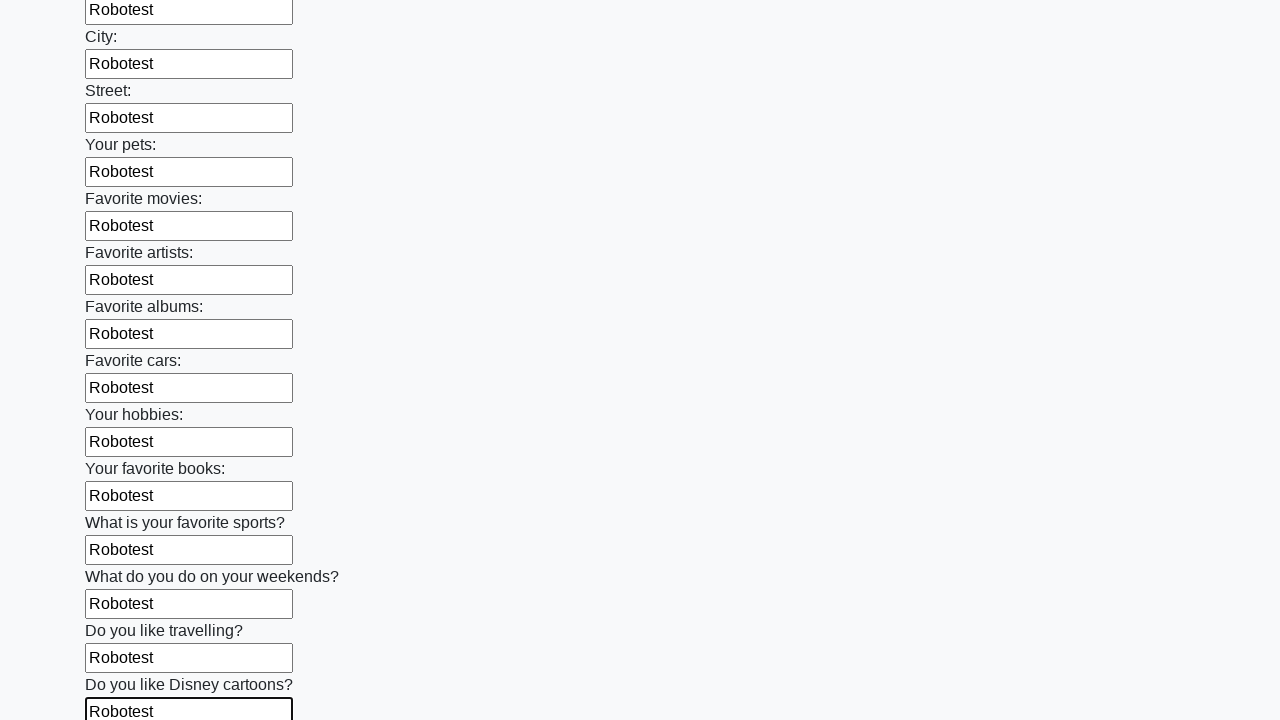

Filled an input field with 'Robotest' on input >> nth=17
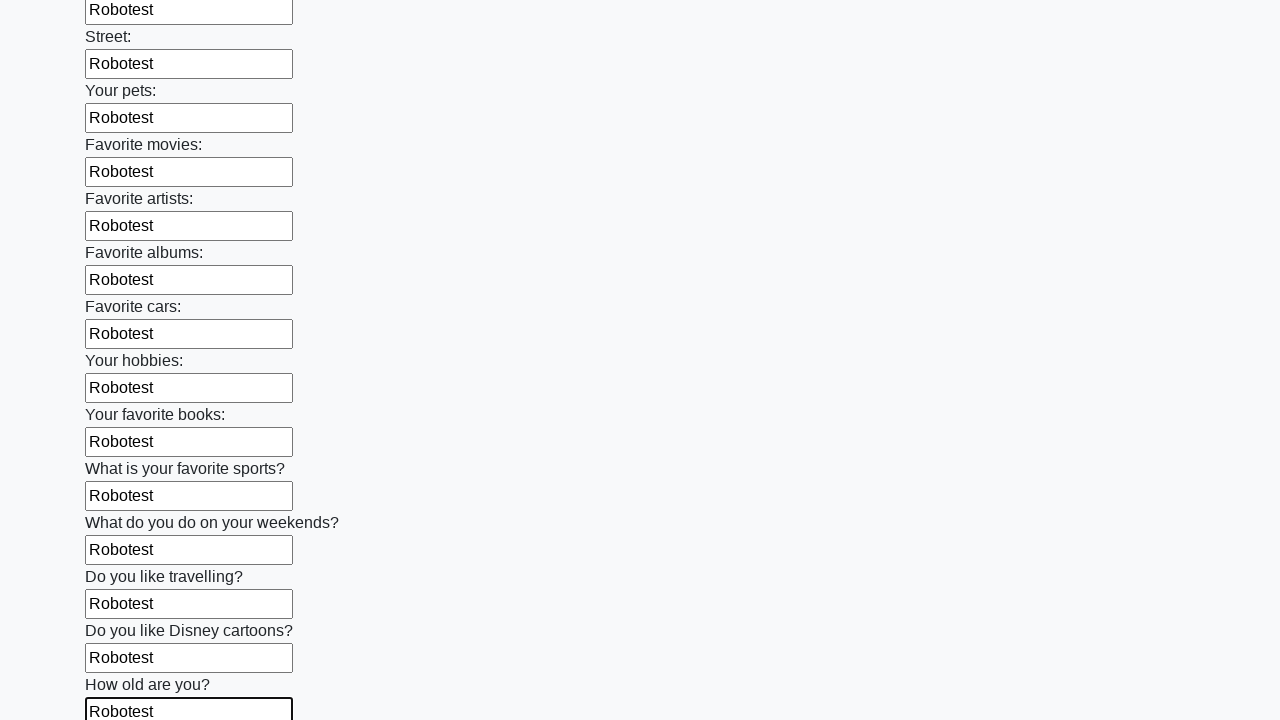

Filled an input field with 'Robotest' on input >> nth=18
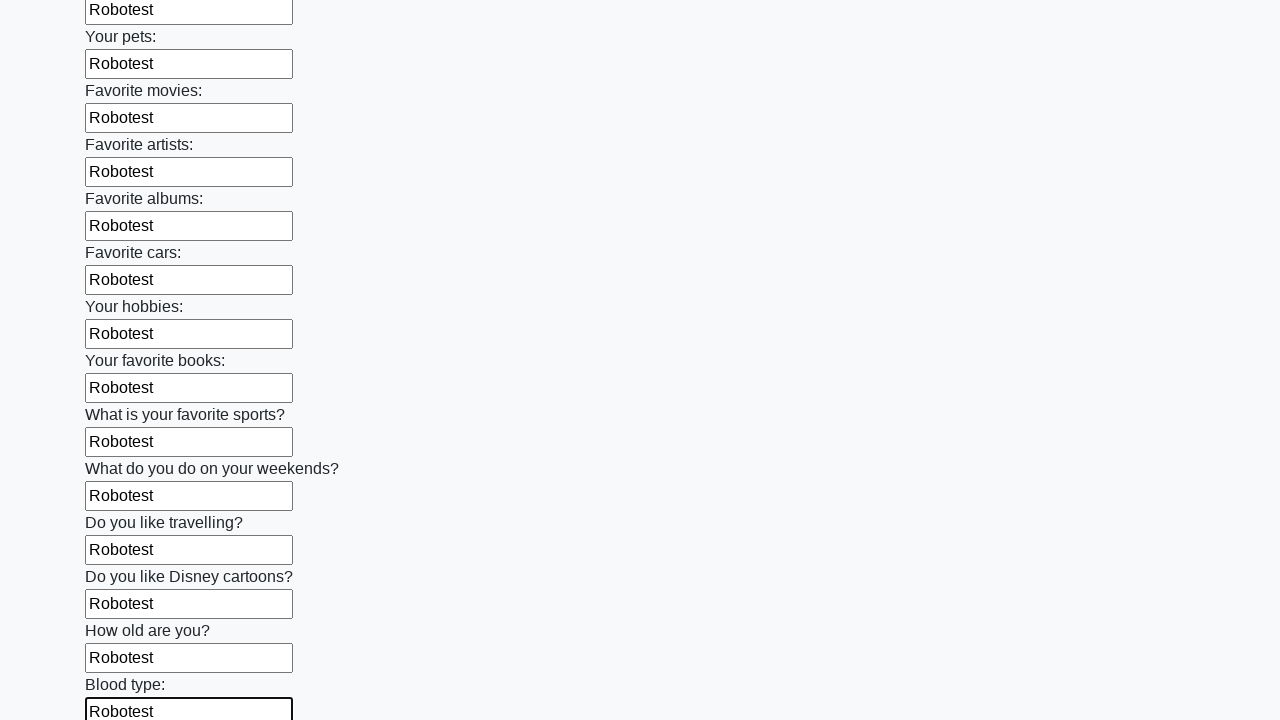

Filled an input field with 'Robotest' on input >> nth=19
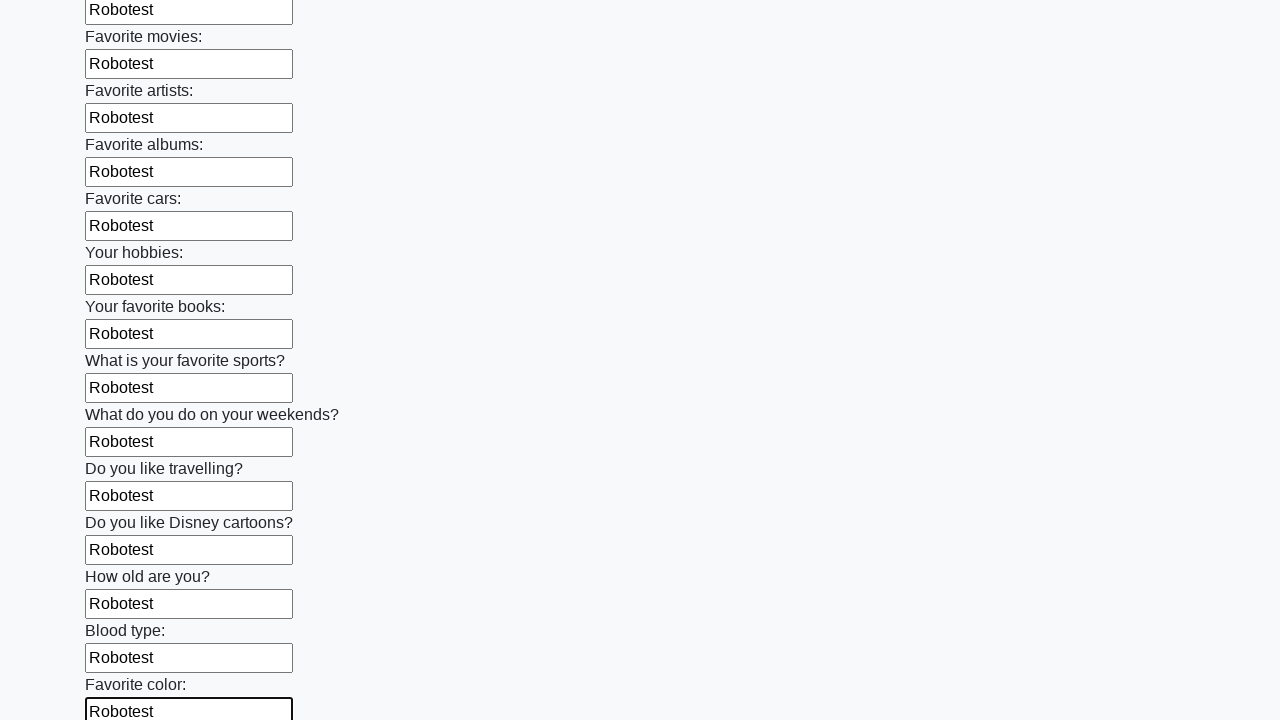

Filled an input field with 'Robotest' on input >> nth=20
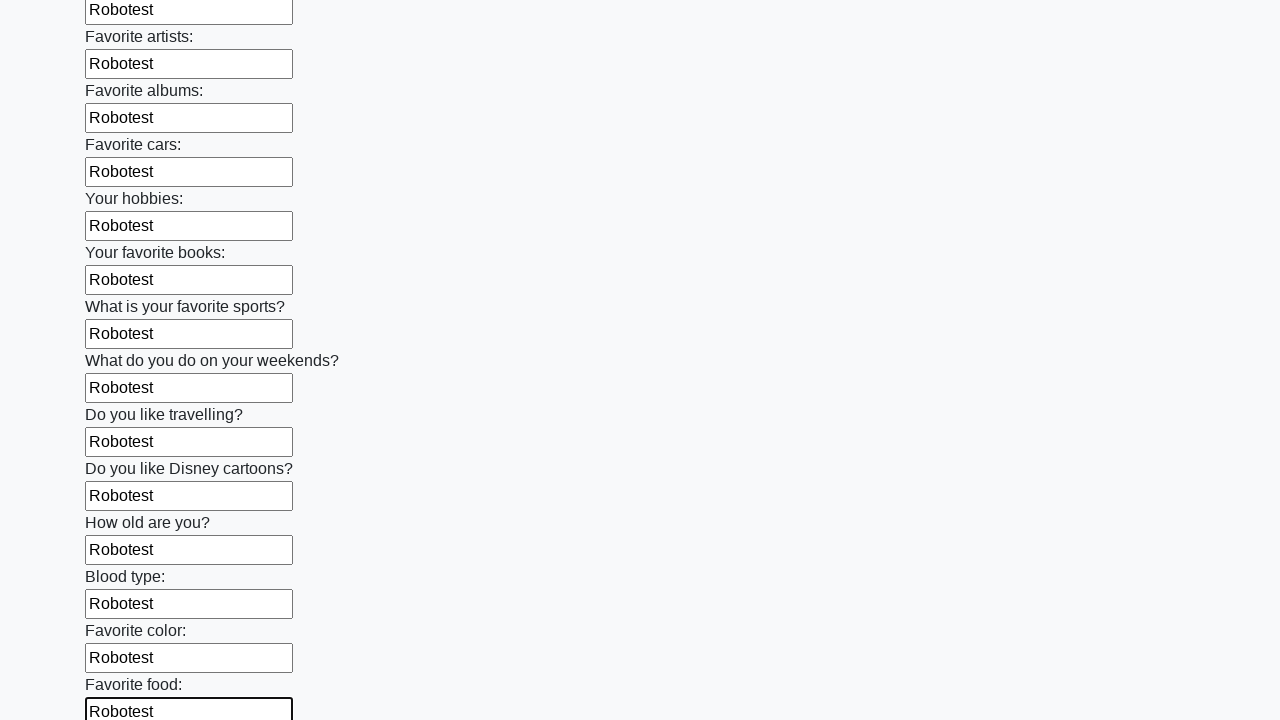

Filled an input field with 'Robotest' on input >> nth=21
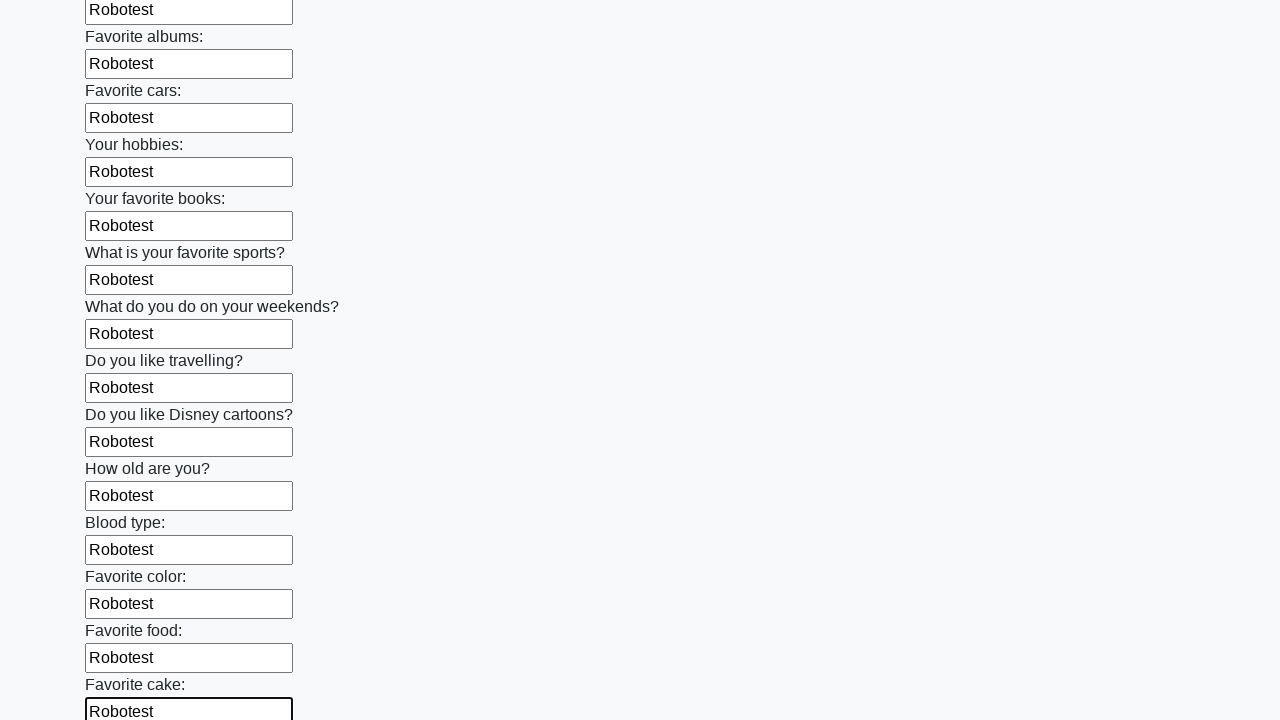

Filled an input field with 'Robotest' on input >> nth=22
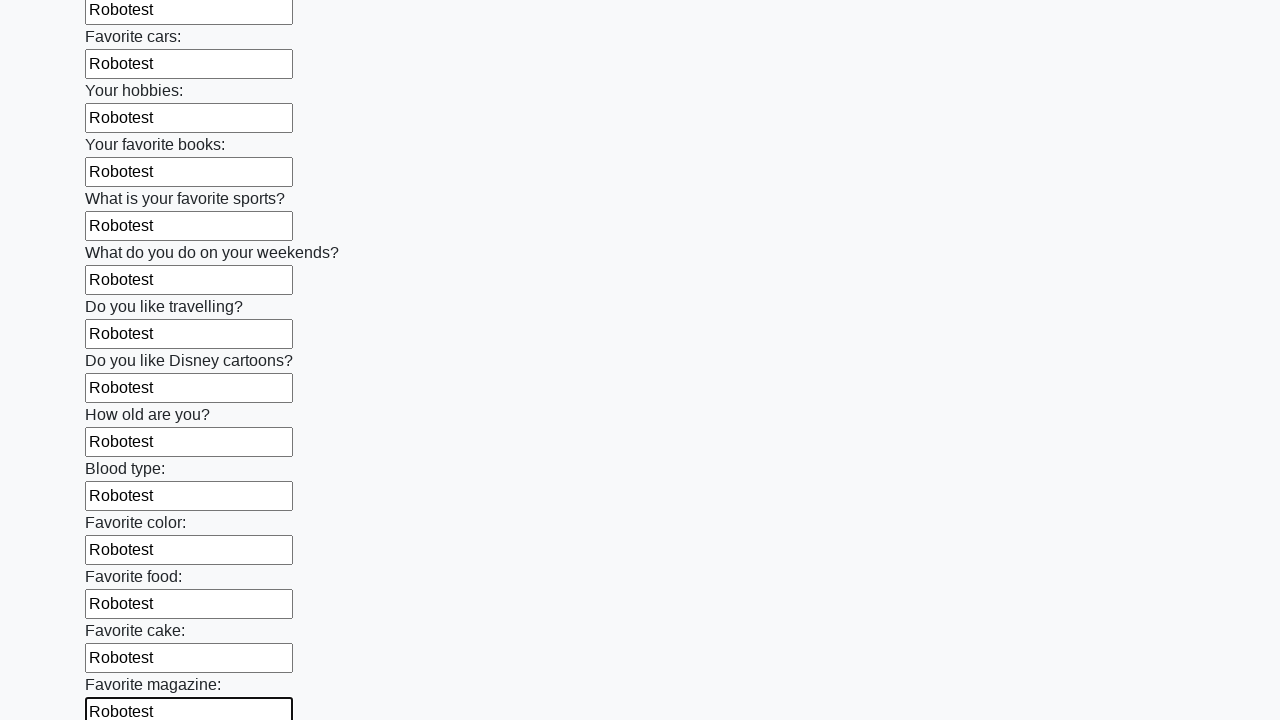

Filled an input field with 'Robotest' on input >> nth=23
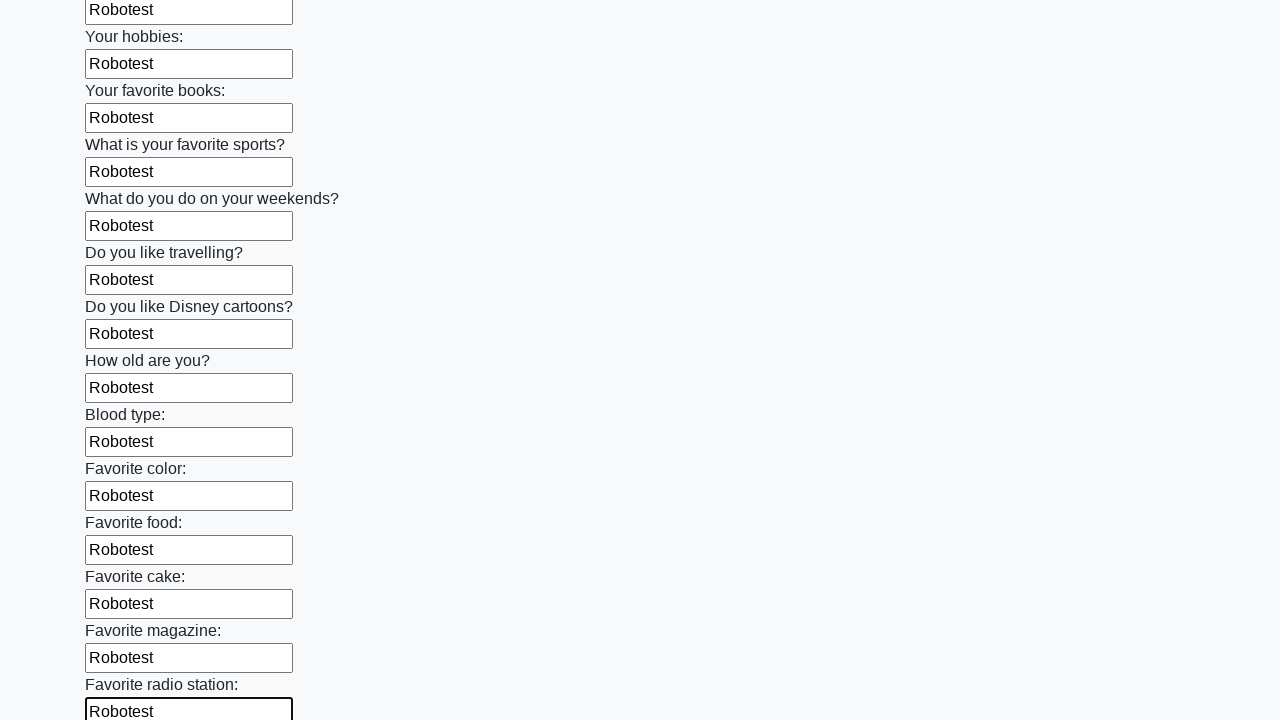

Filled an input field with 'Robotest' on input >> nth=24
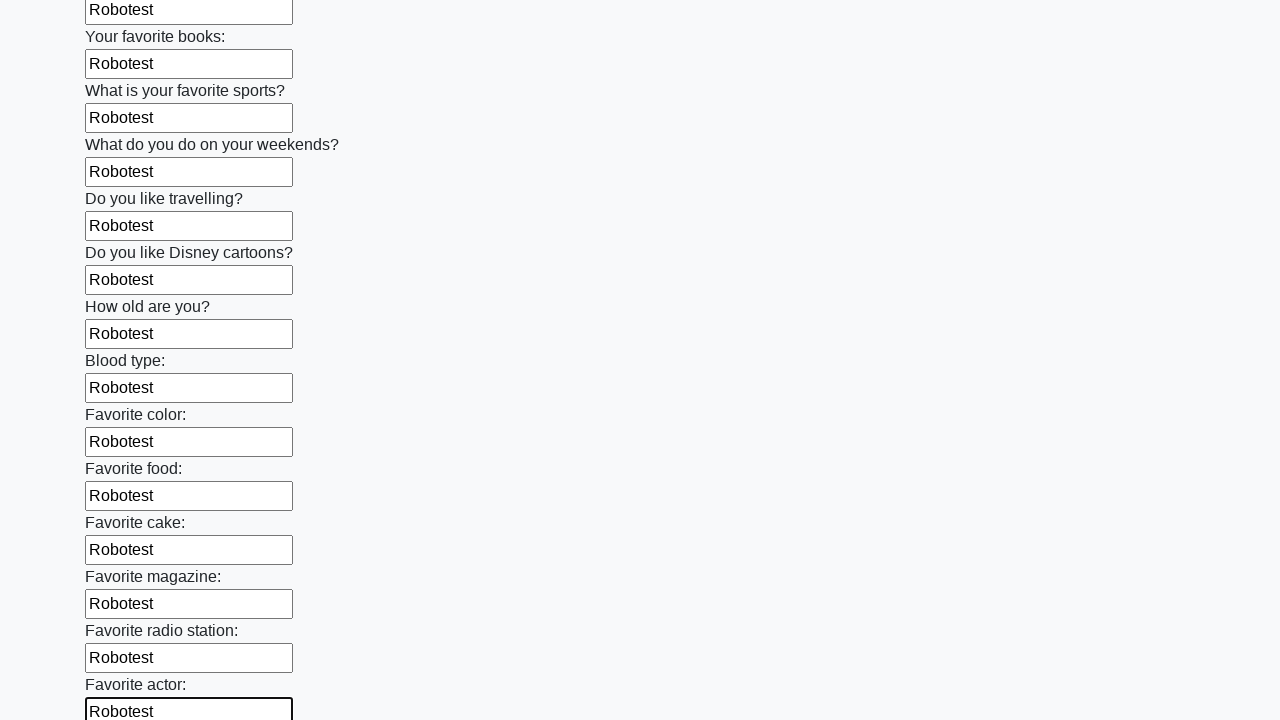

Filled an input field with 'Robotest' on input >> nth=25
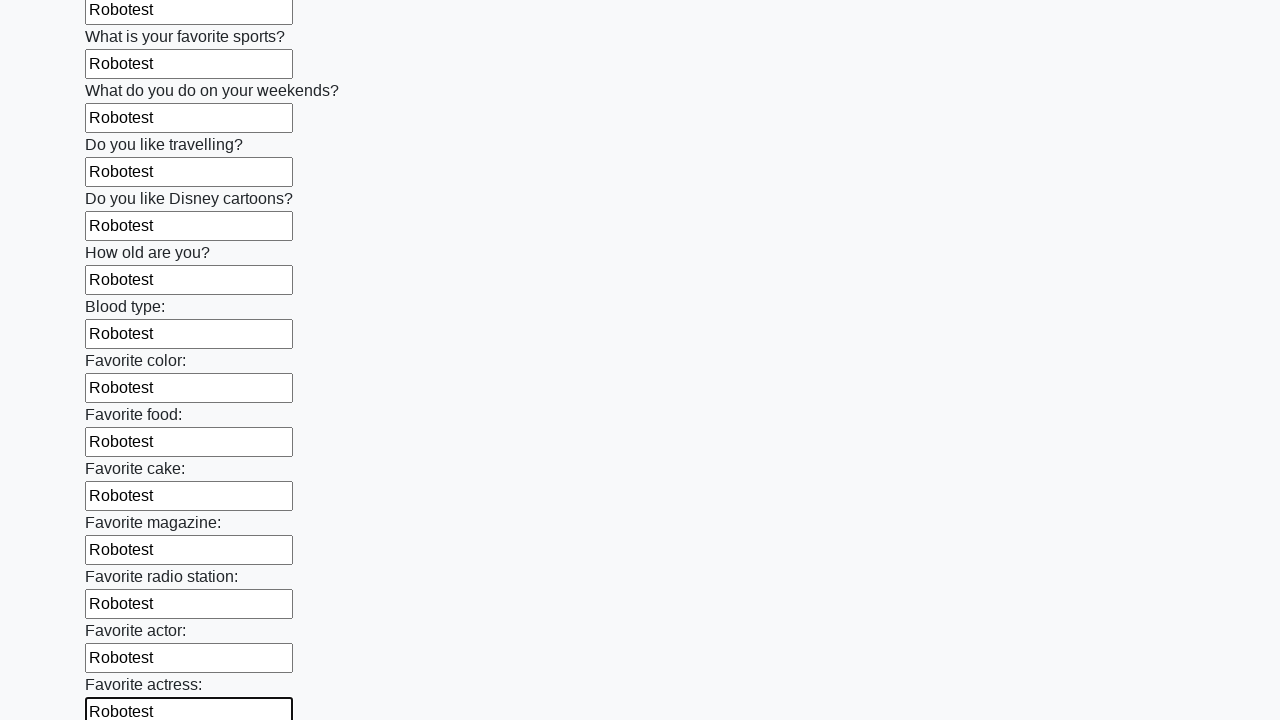

Filled an input field with 'Robotest' on input >> nth=26
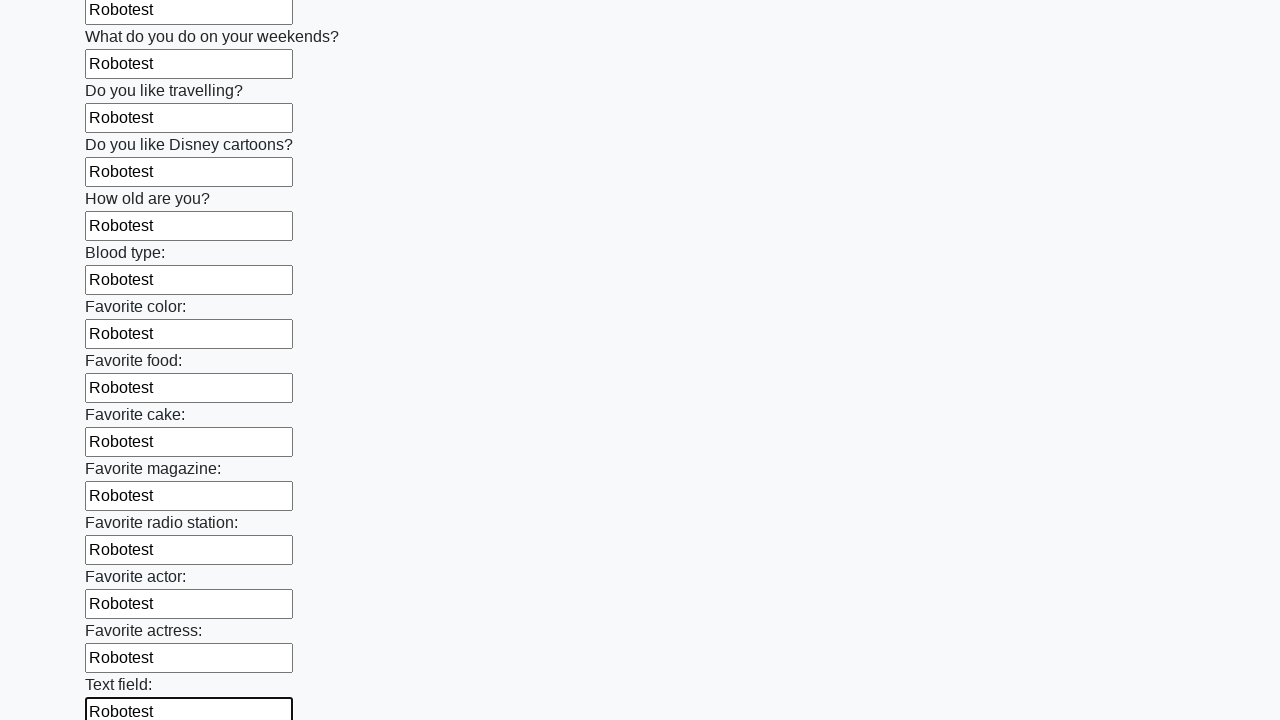

Filled an input field with 'Robotest' on input >> nth=27
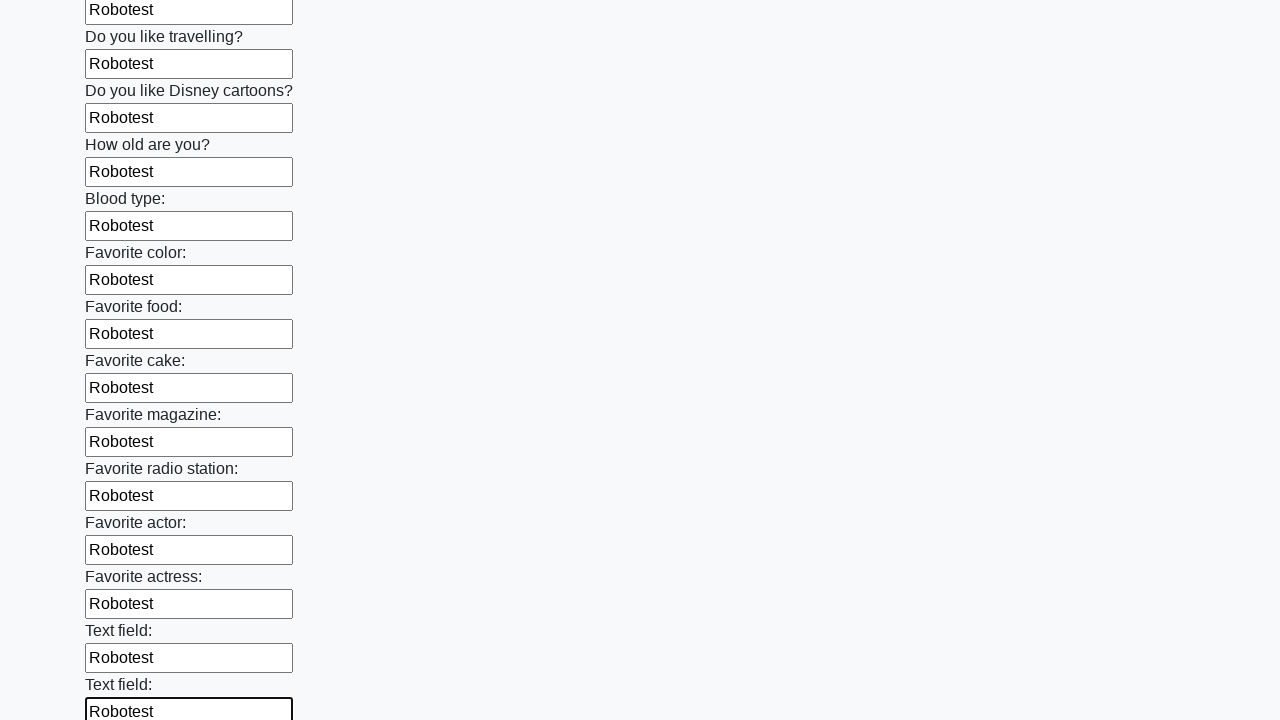

Filled an input field with 'Robotest' on input >> nth=28
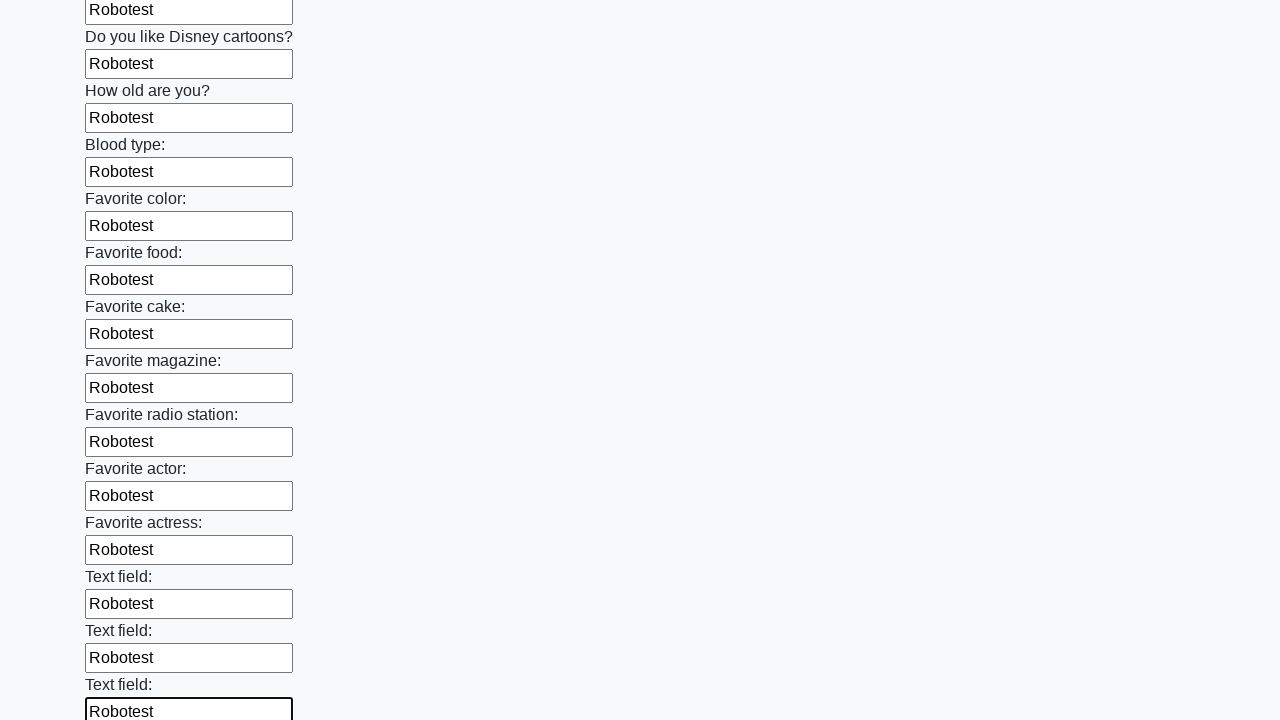

Filled an input field with 'Robotest' on input >> nth=29
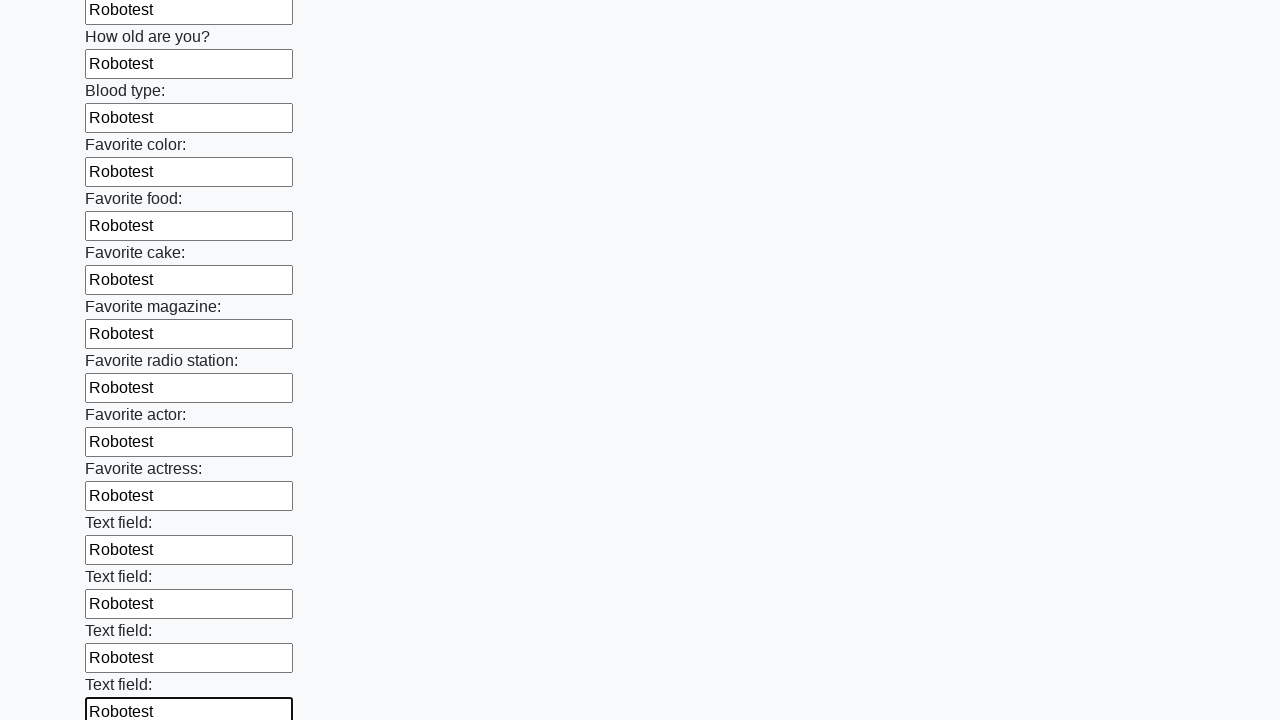

Filled an input field with 'Robotest' on input >> nth=30
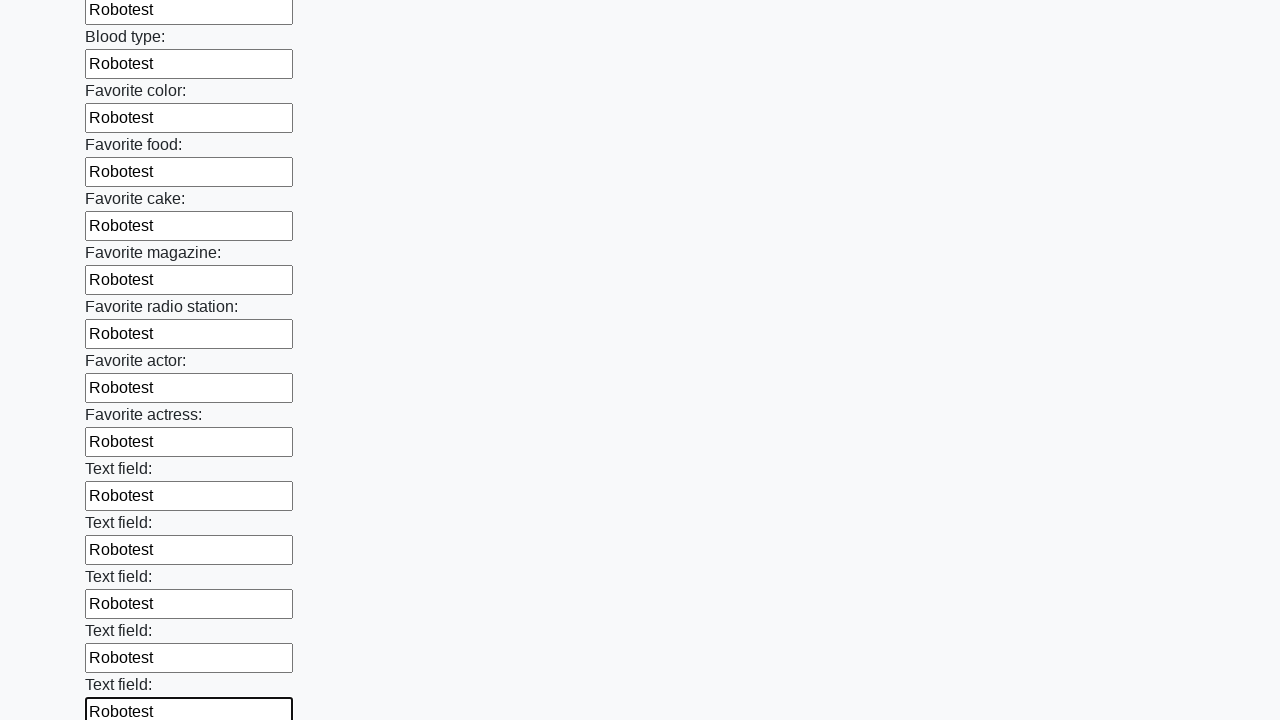

Filled an input field with 'Robotest' on input >> nth=31
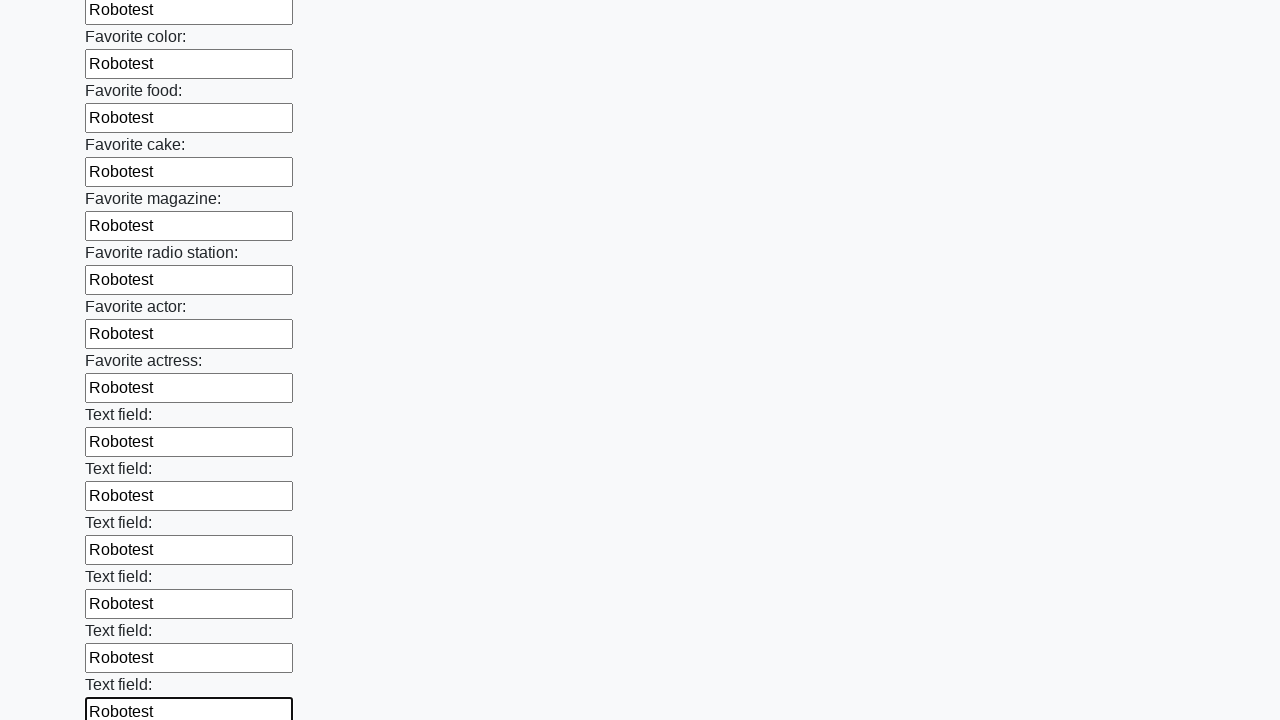

Filled an input field with 'Robotest' on input >> nth=32
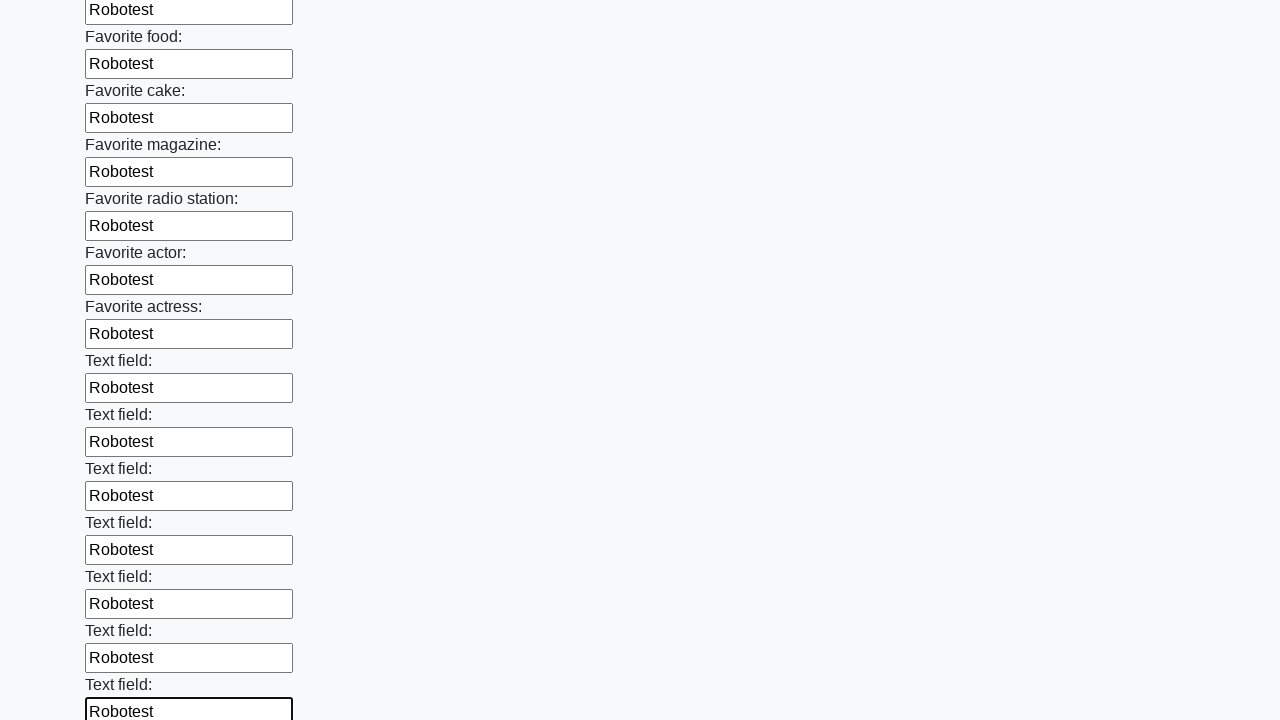

Filled an input field with 'Robotest' on input >> nth=33
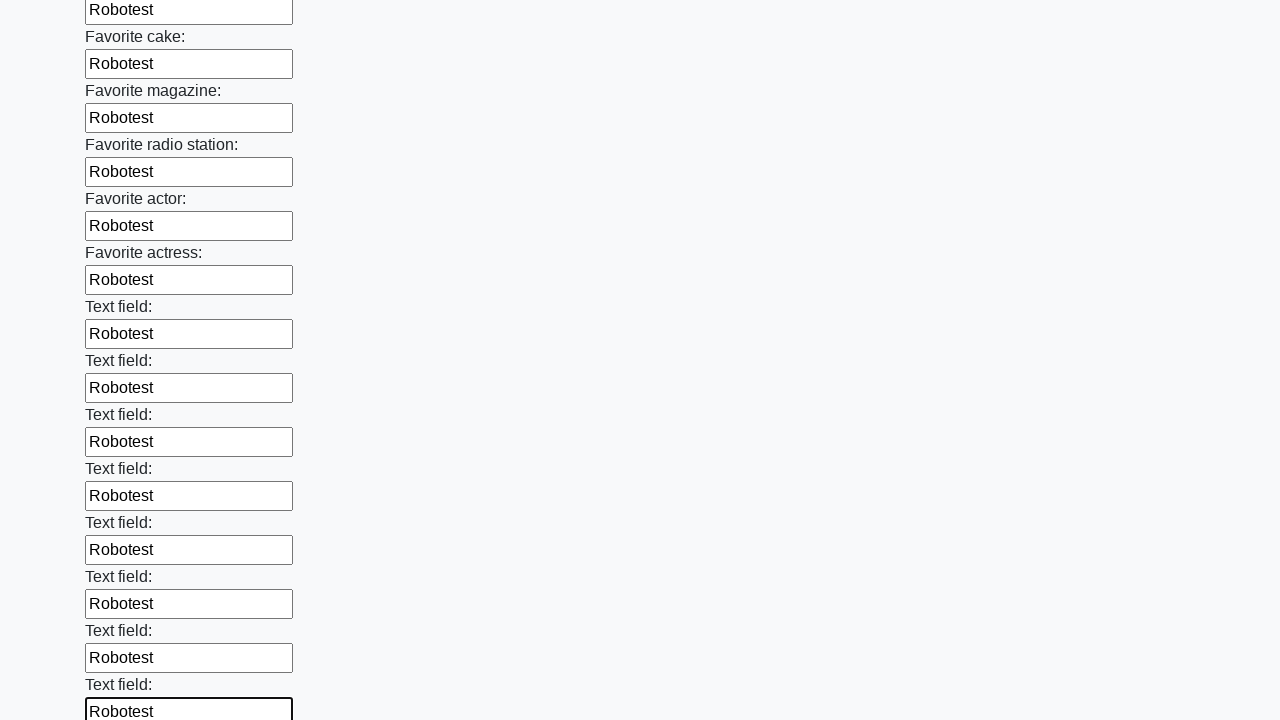

Filled an input field with 'Robotest' on input >> nth=34
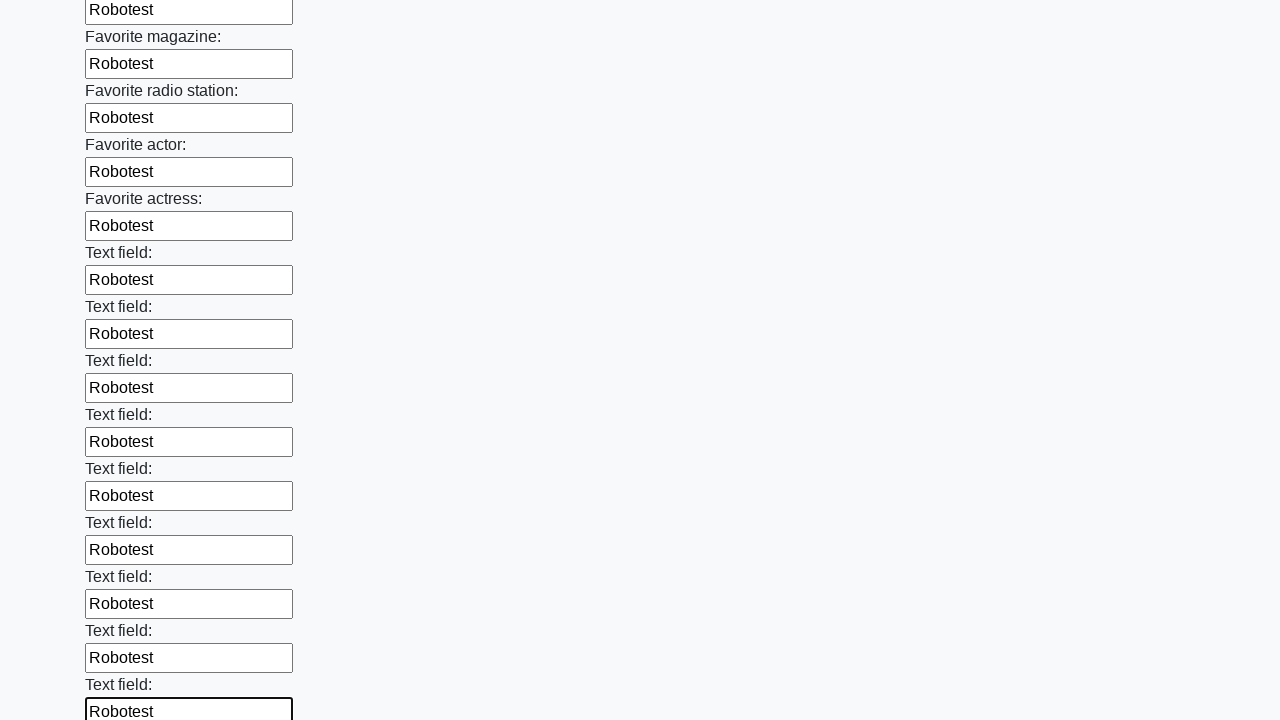

Filled an input field with 'Robotest' on input >> nth=35
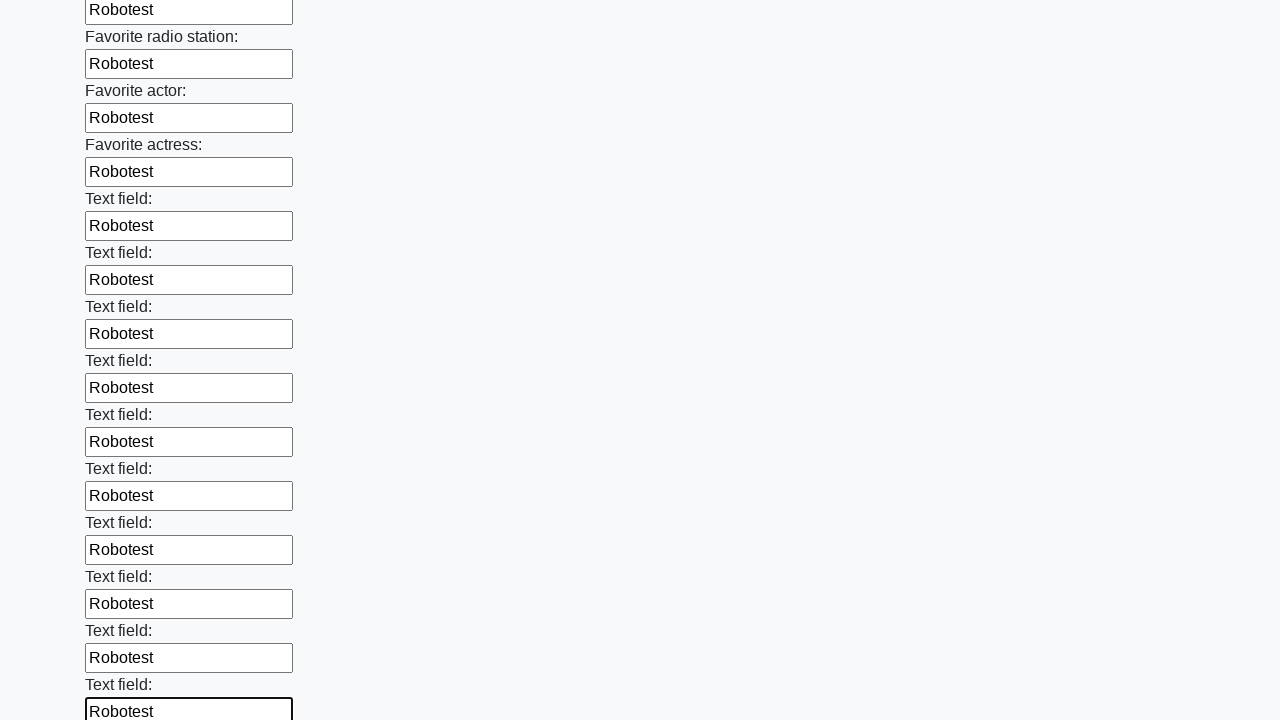

Filled an input field with 'Robotest' on input >> nth=36
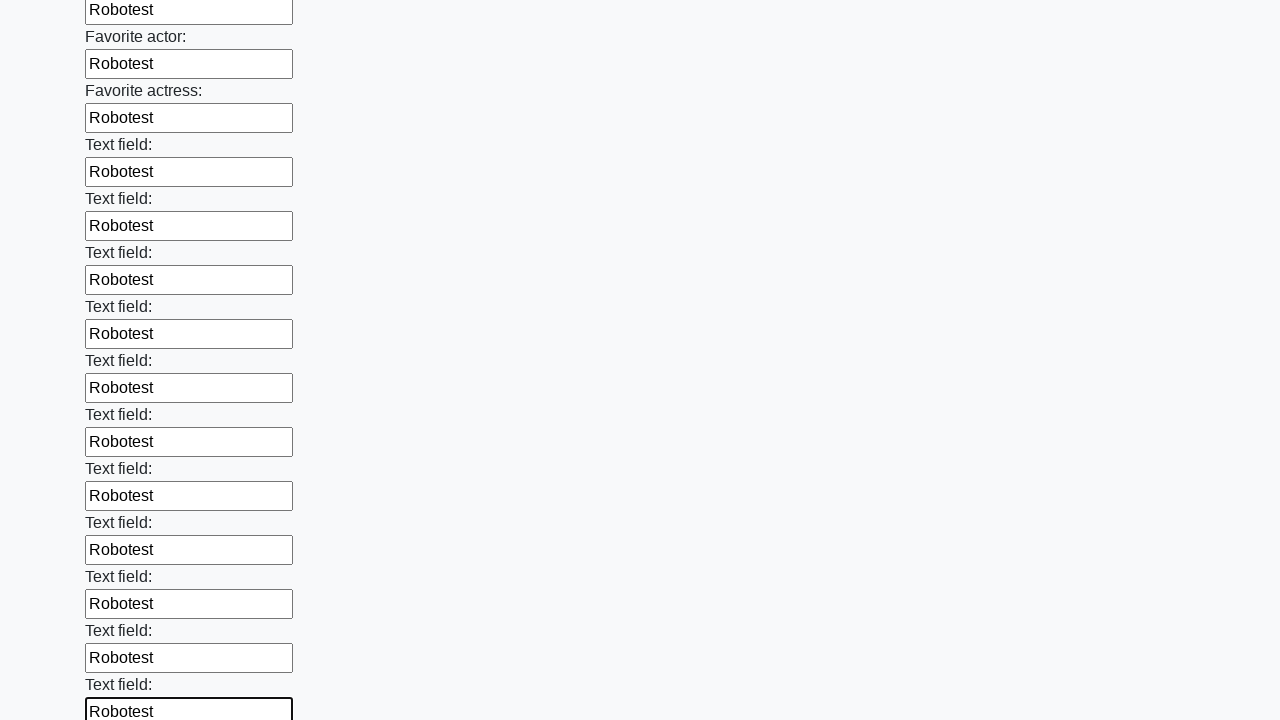

Filled an input field with 'Robotest' on input >> nth=37
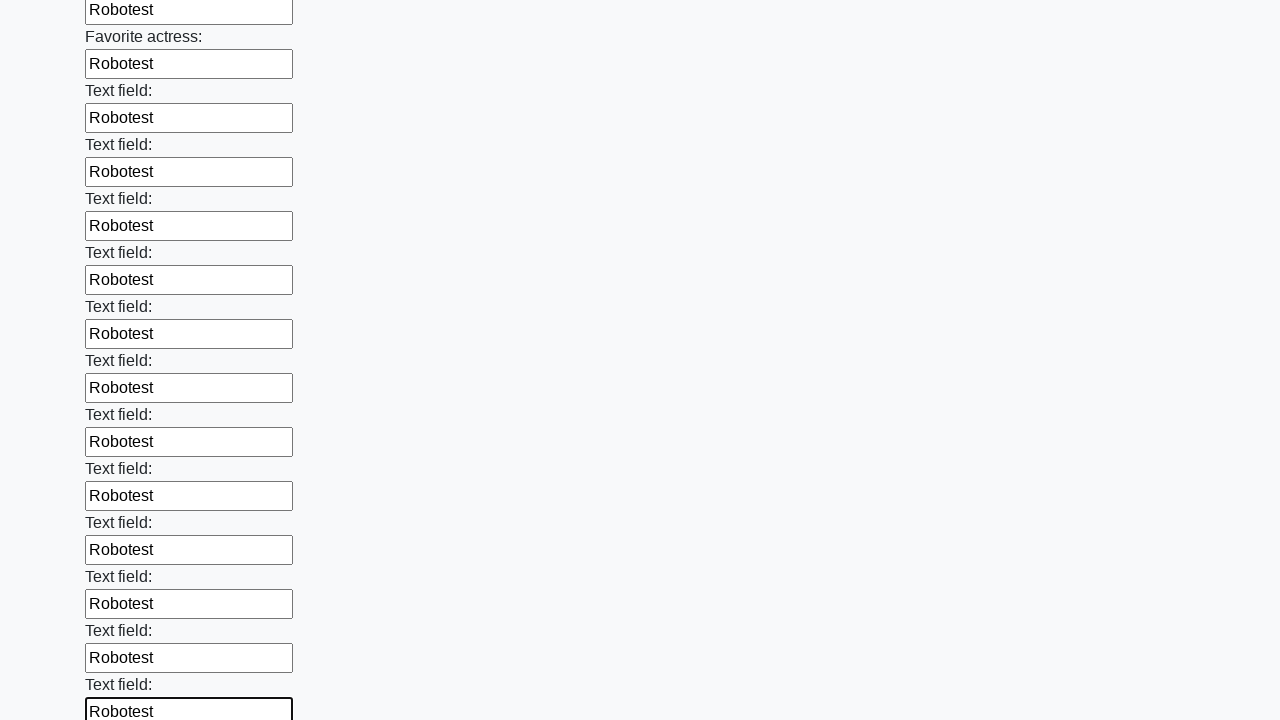

Filled an input field with 'Robotest' on input >> nth=38
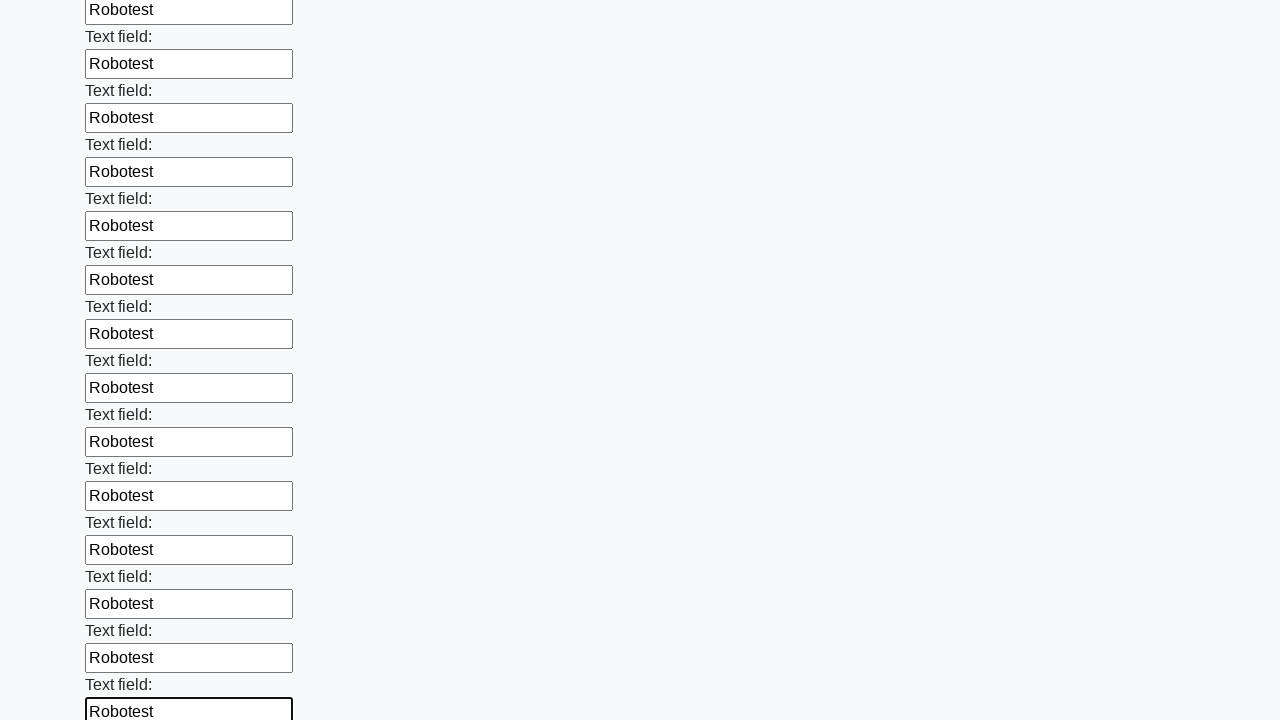

Filled an input field with 'Robotest' on input >> nth=39
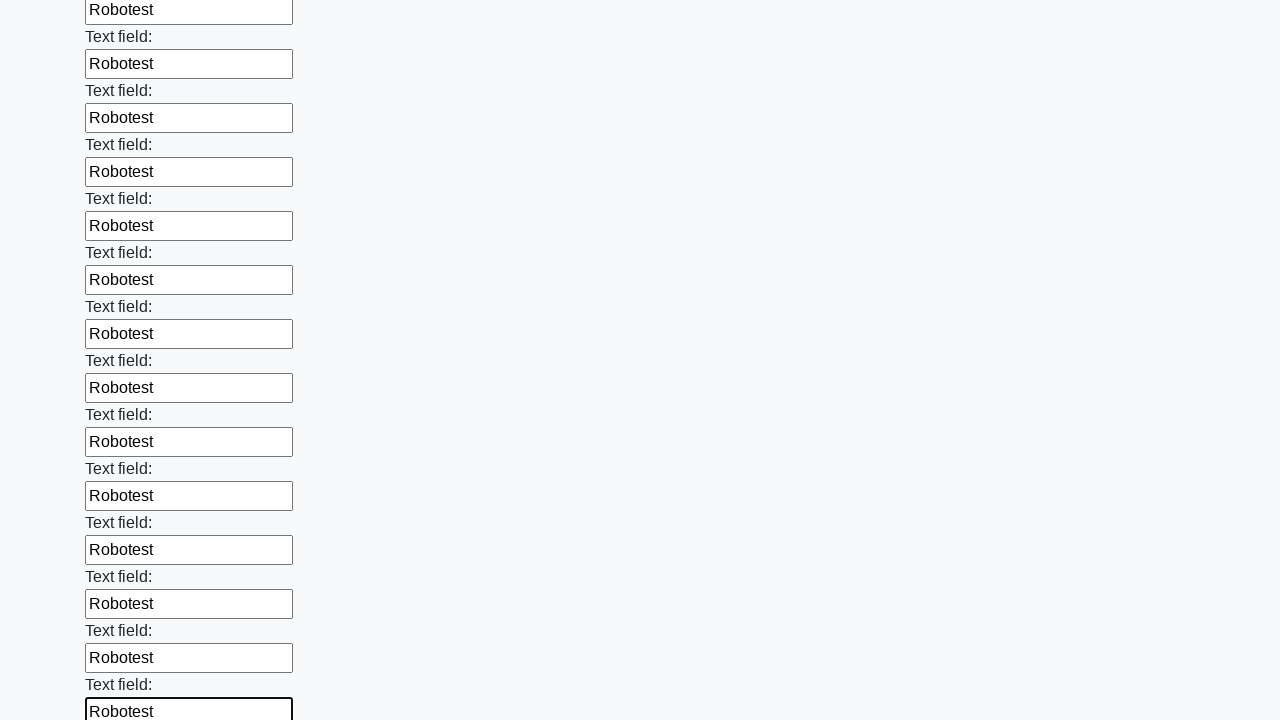

Filled an input field with 'Robotest' on input >> nth=40
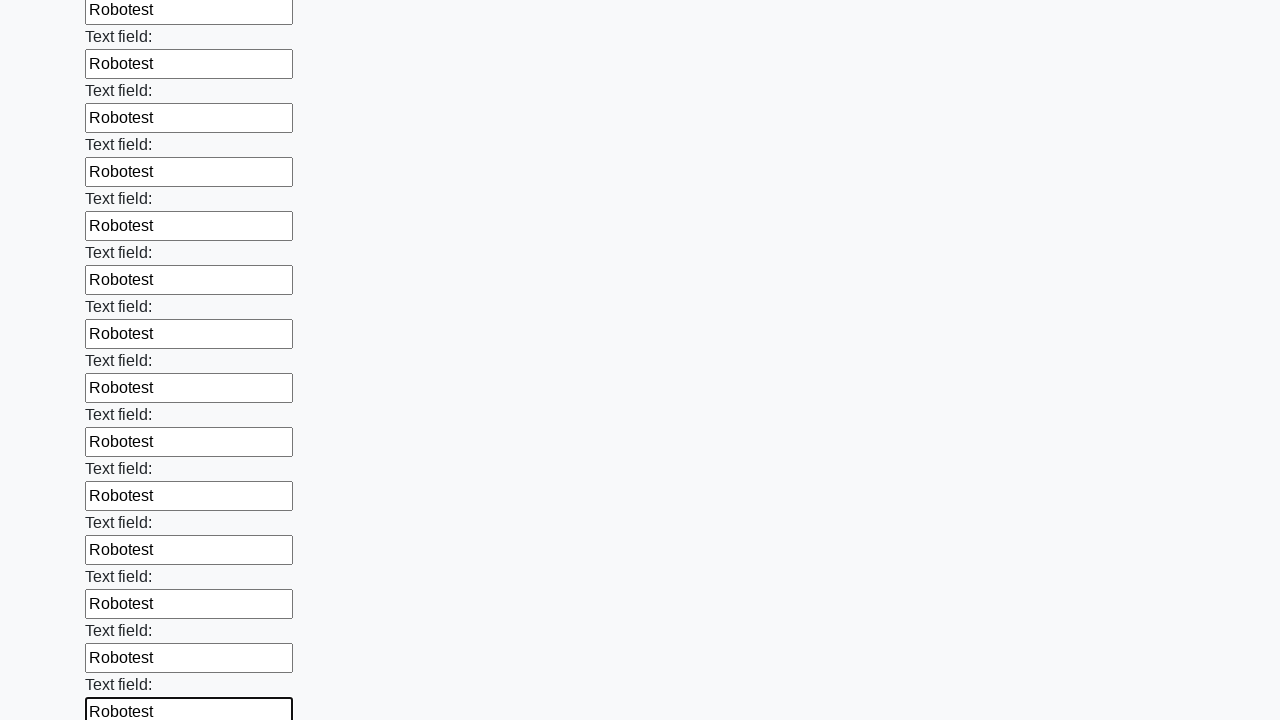

Filled an input field with 'Robotest' on input >> nth=41
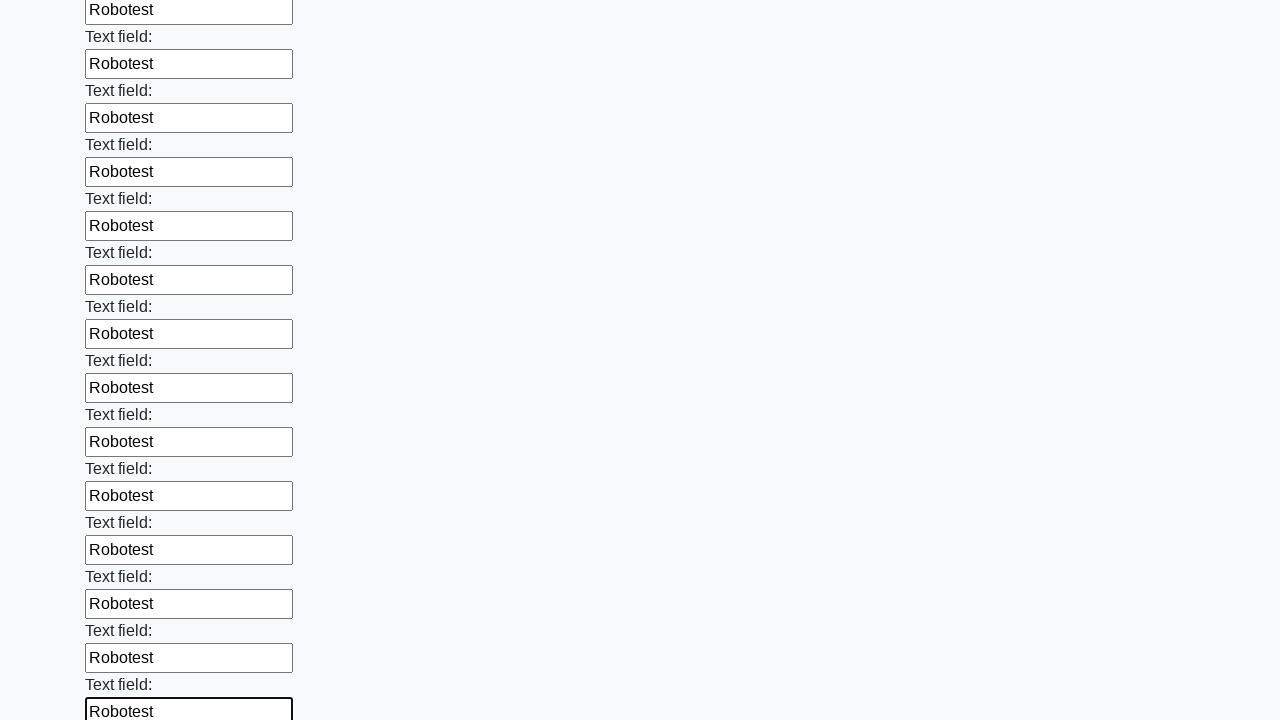

Filled an input field with 'Robotest' on input >> nth=42
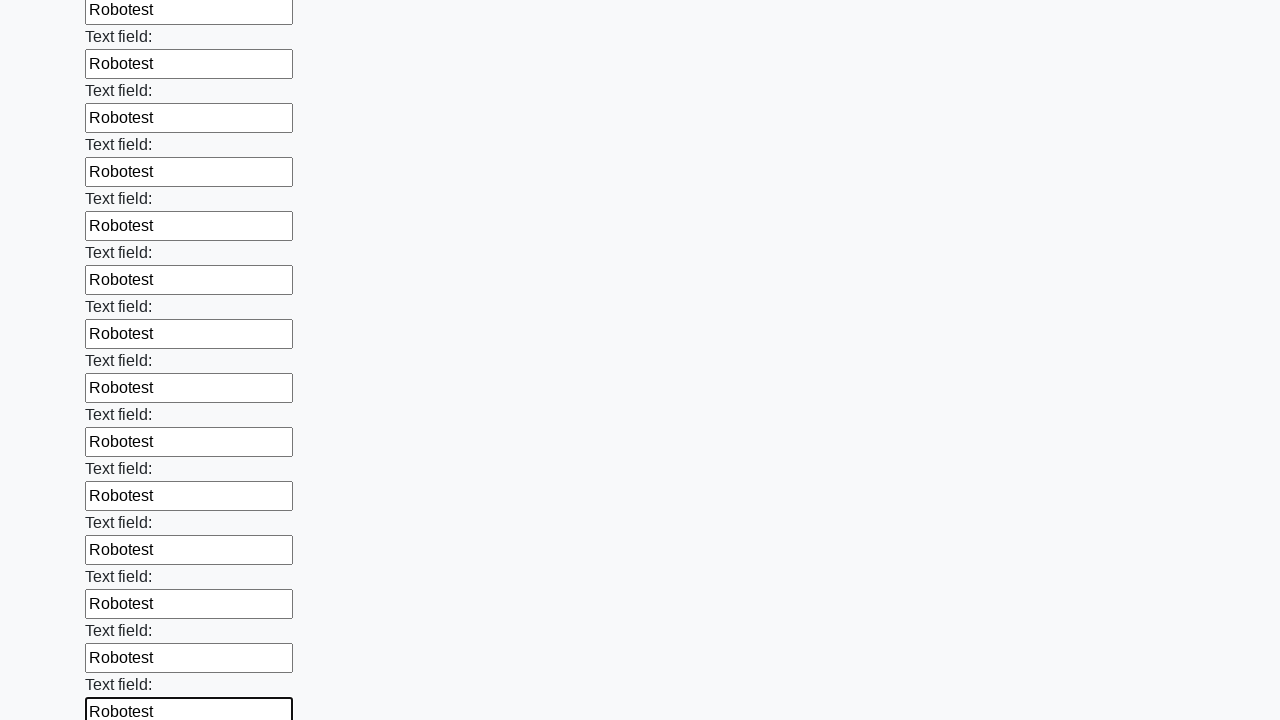

Filled an input field with 'Robotest' on input >> nth=43
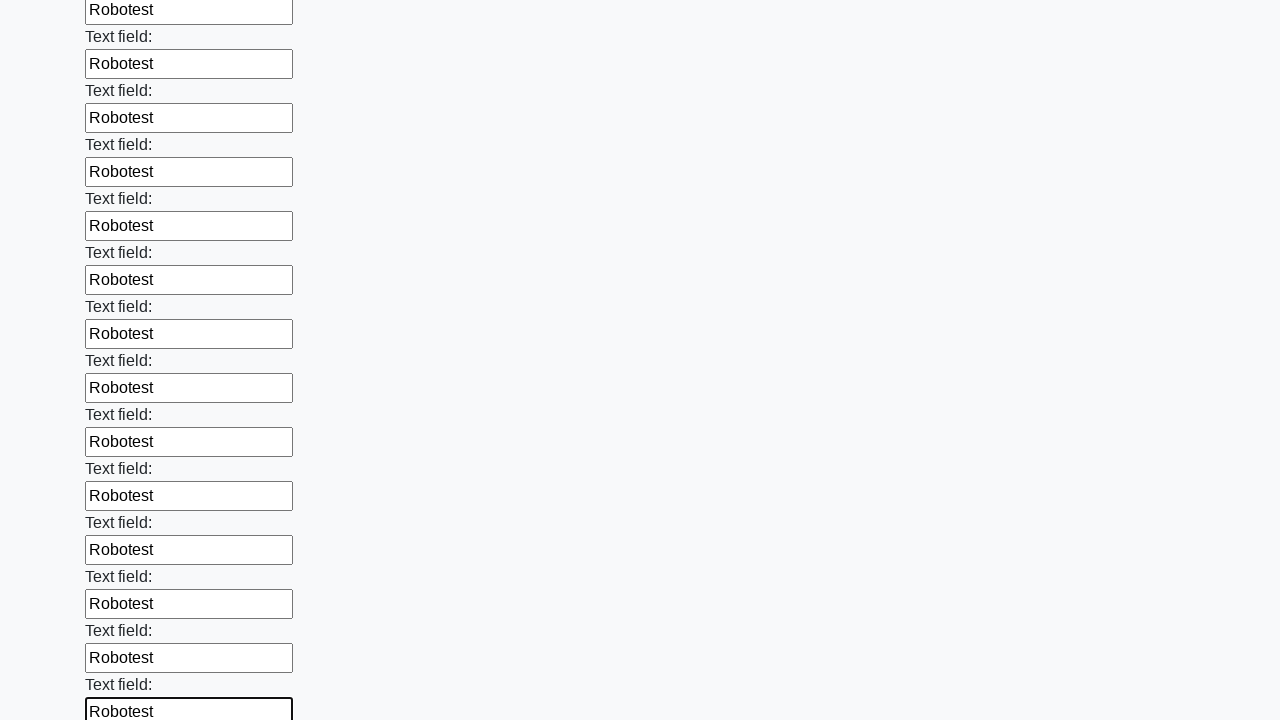

Filled an input field with 'Robotest' on input >> nth=44
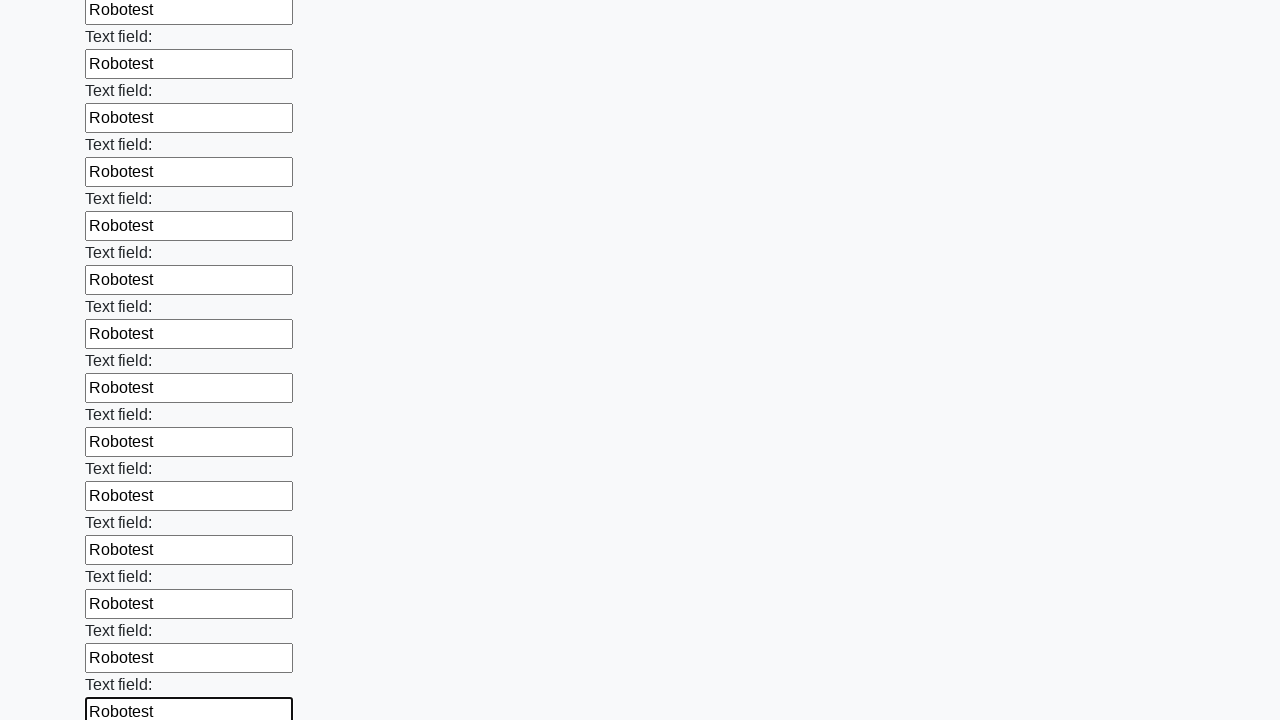

Filled an input field with 'Robotest' on input >> nth=45
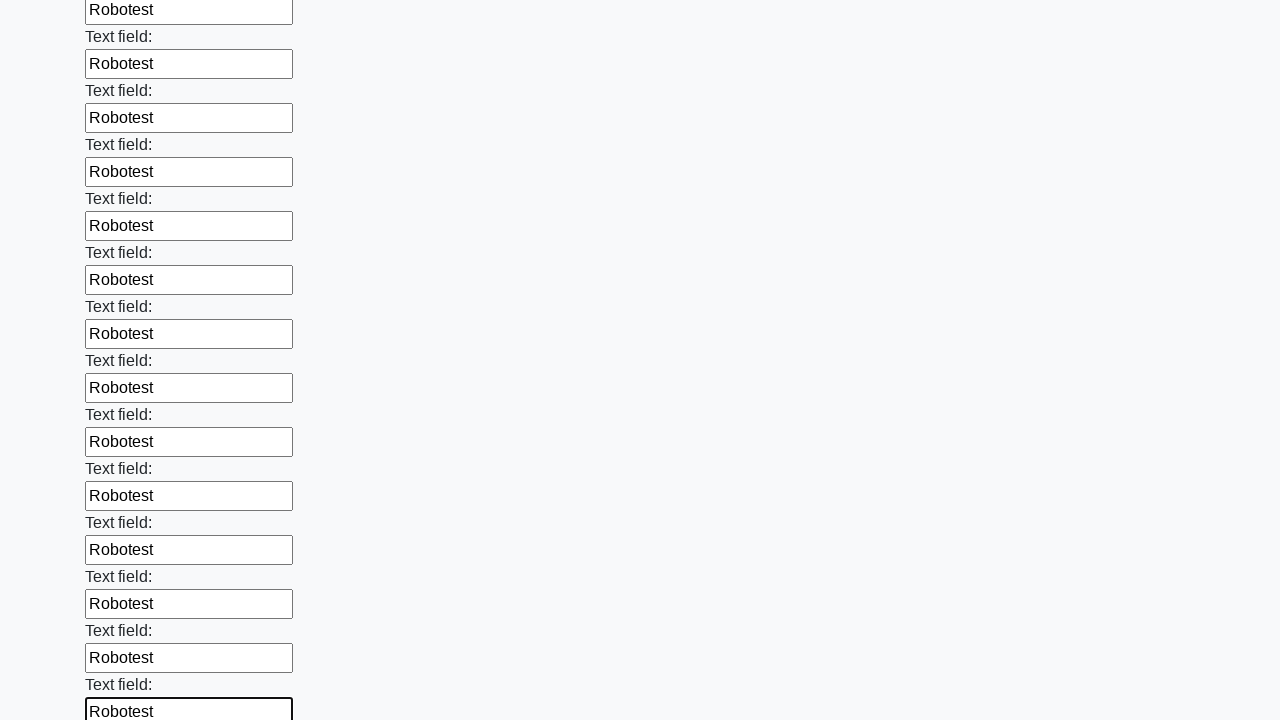

Filled an input field with 'Robotest' on input >> nth=46
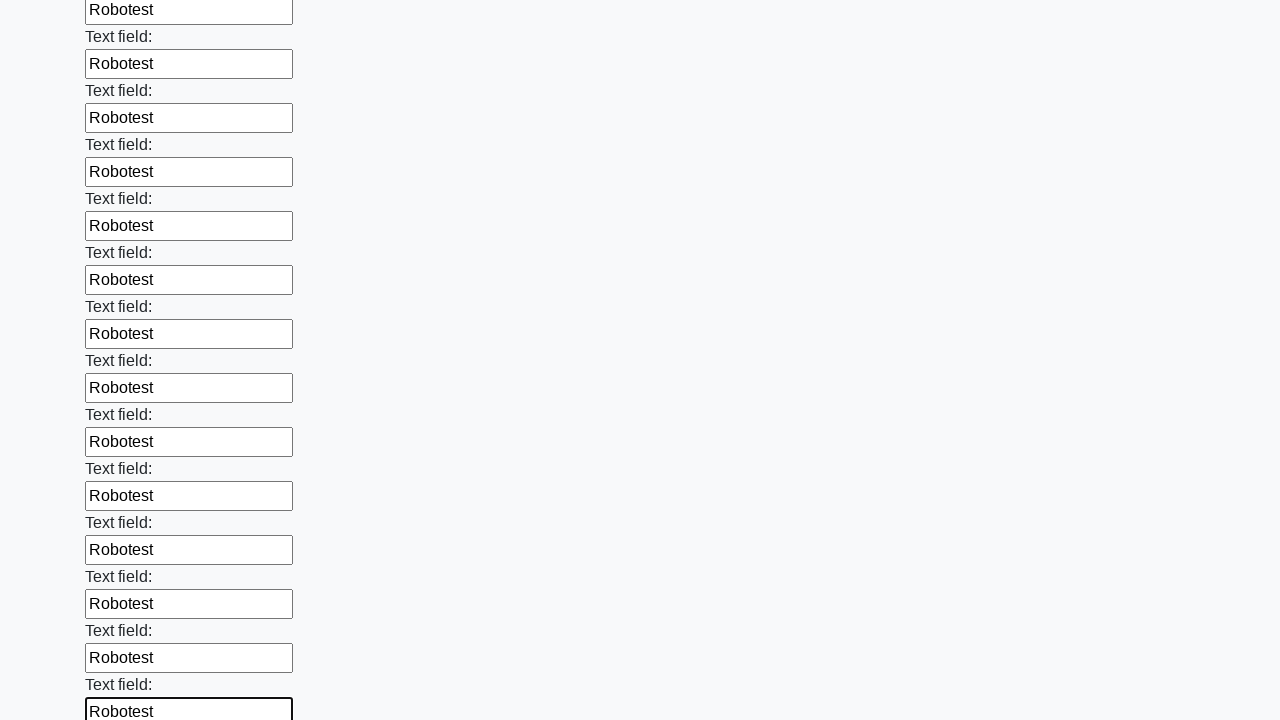

Filled an input field with 'Robotest' on input >> nth=47
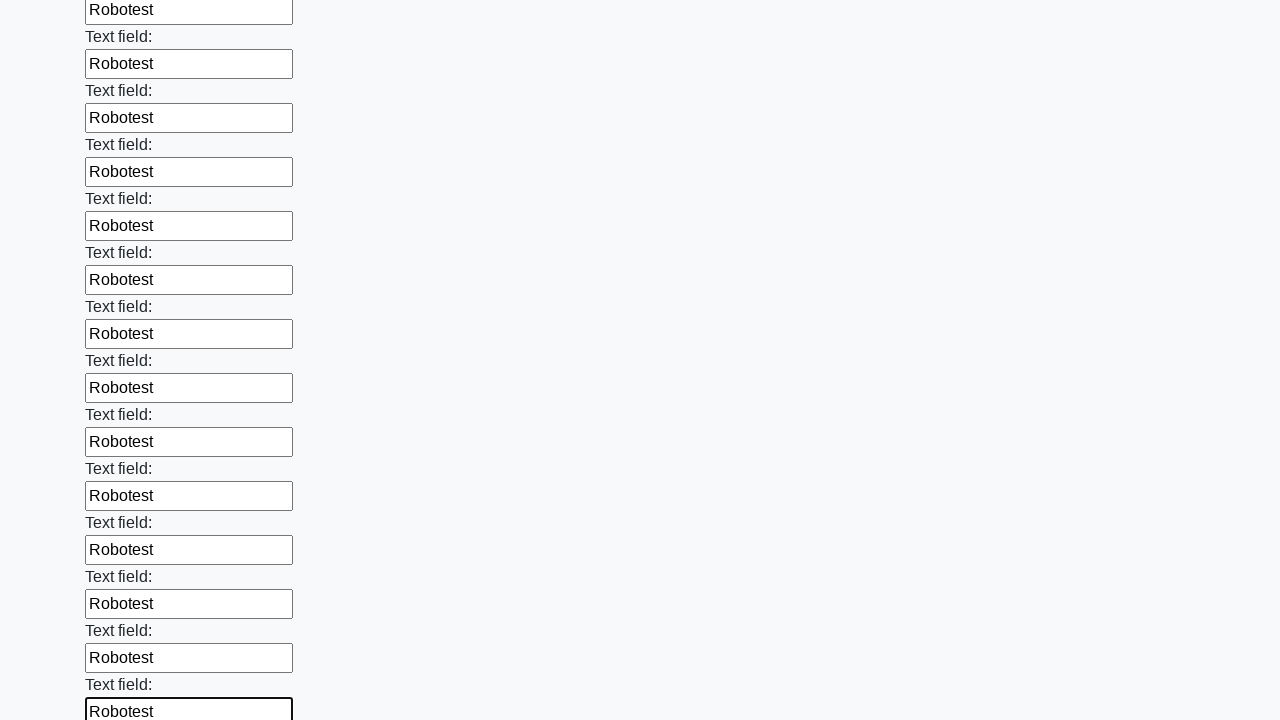

Filled an input field with 'Robotest' on input >> nth=48
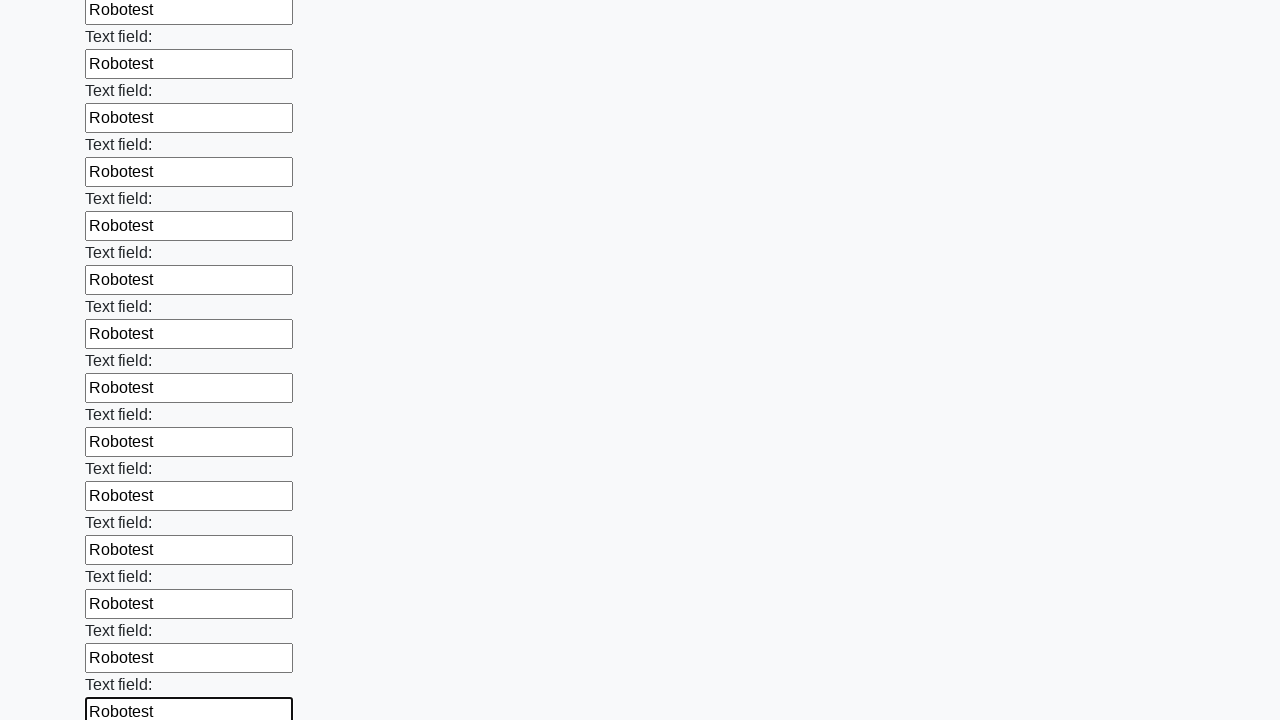

Filled an input field with 'Robotest' on input >> nth=49
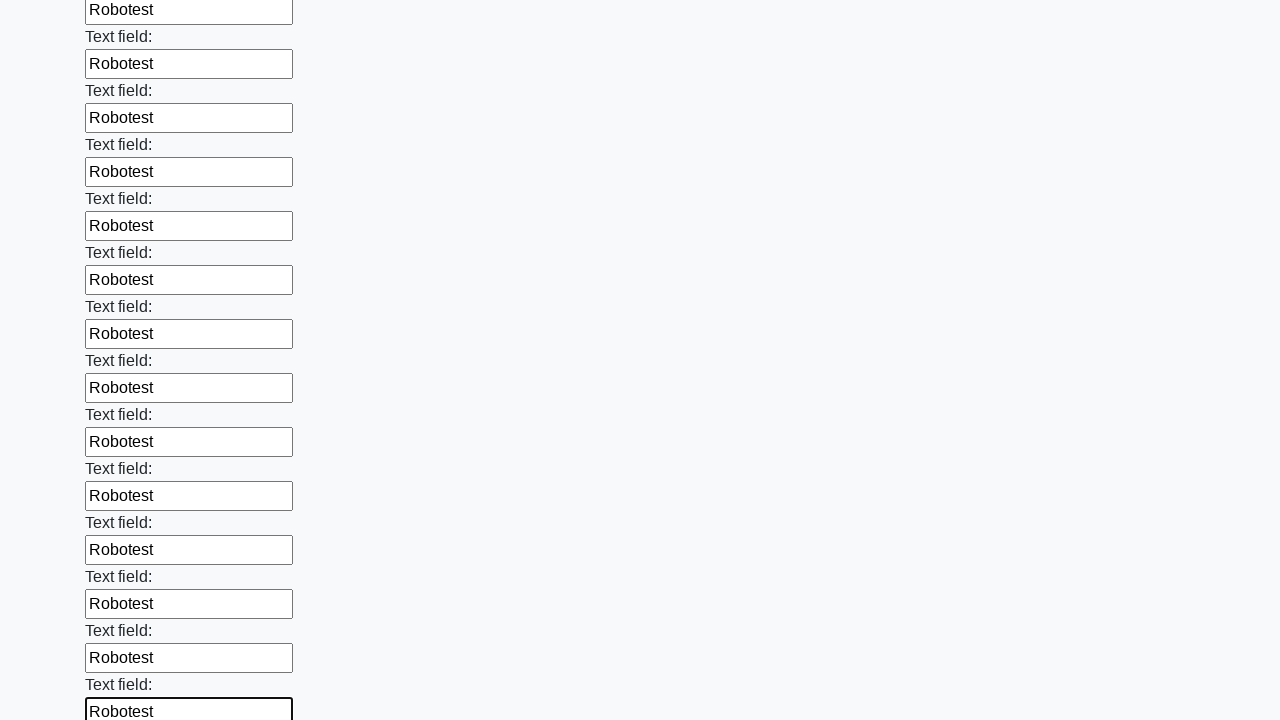

Filled an input field with 'Robotest' on input >> nth=50
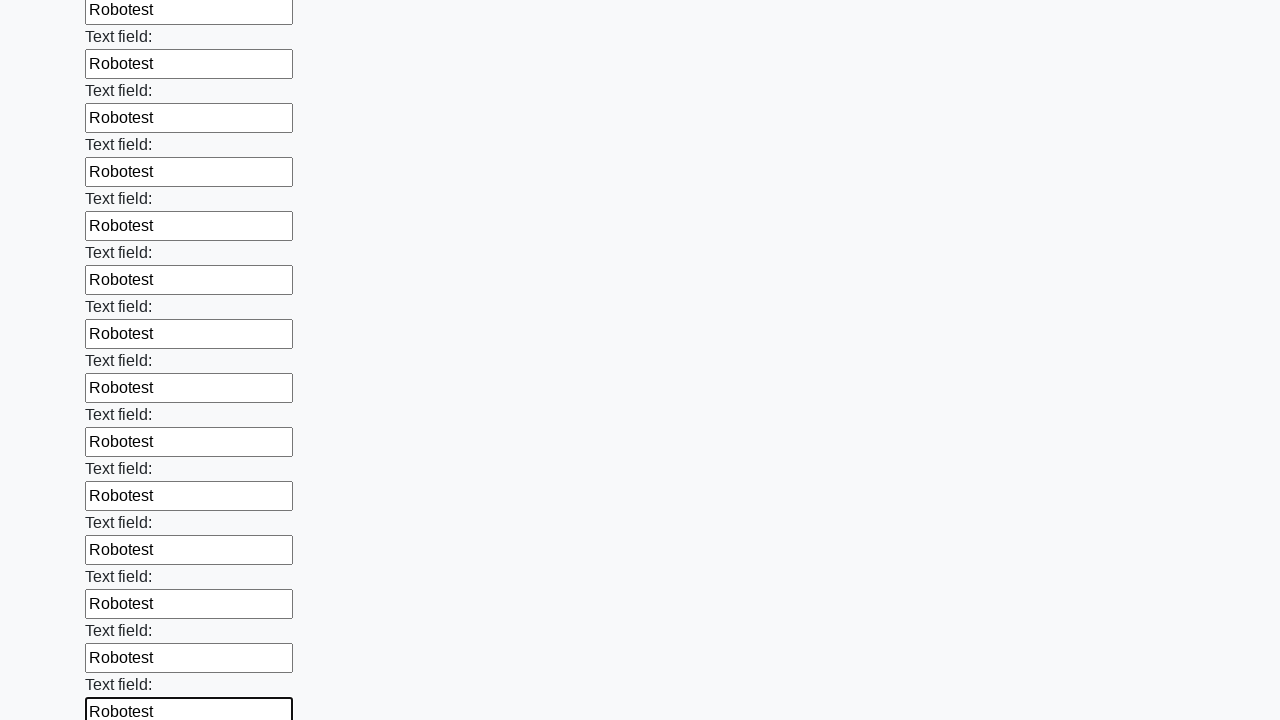

Filled an input field with 'Robotest' on input >> nth=51
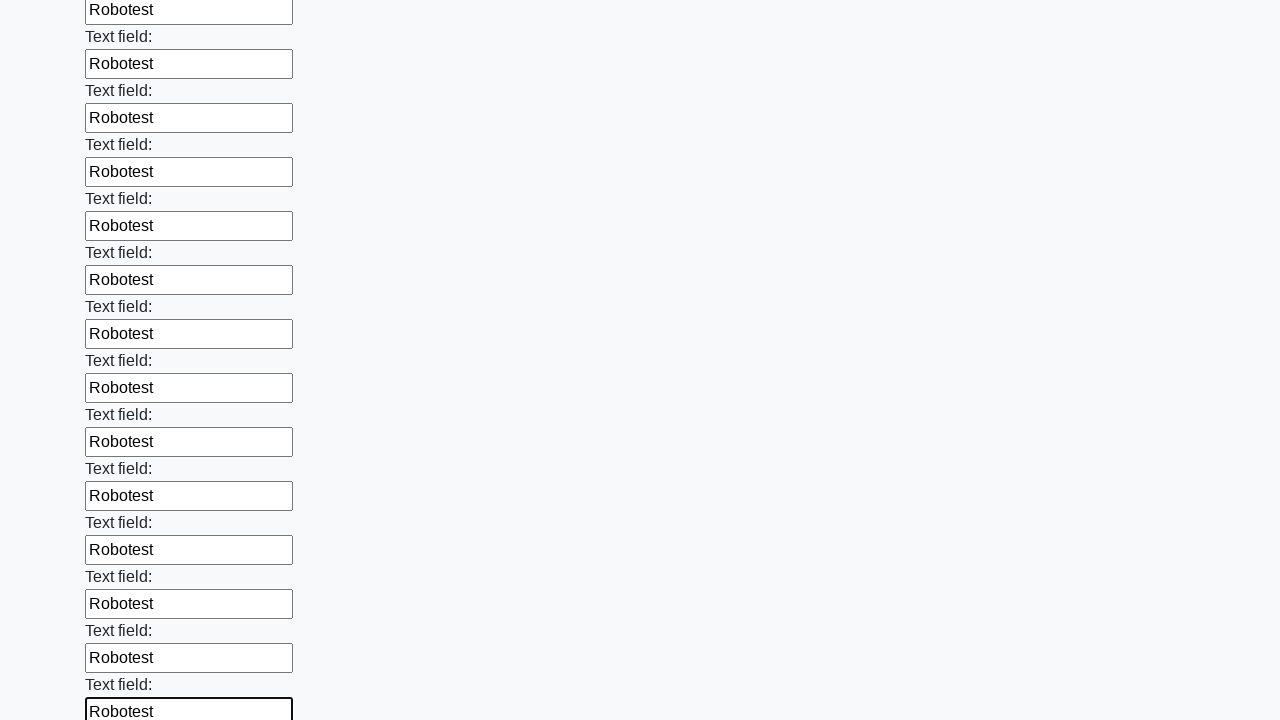

Filled an input field with 'Robotest' on input >> nth=52
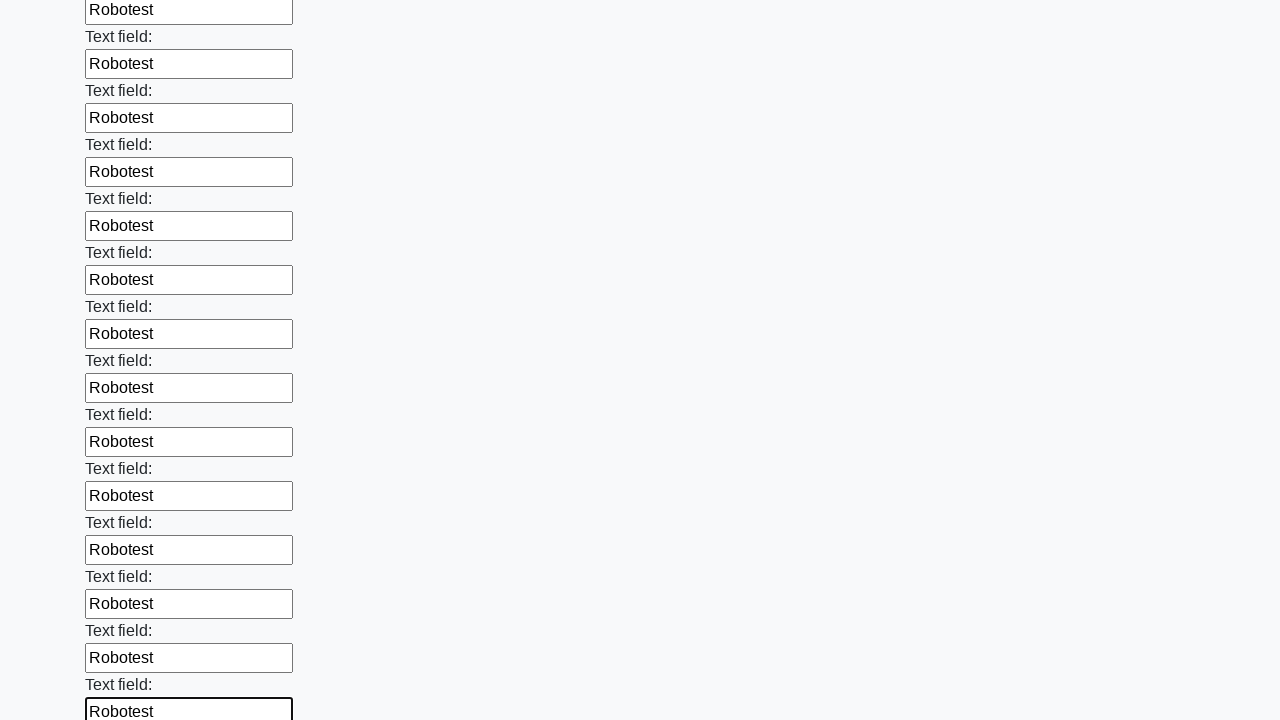

Filled an input field with 'Robotest' on input >> nth=53
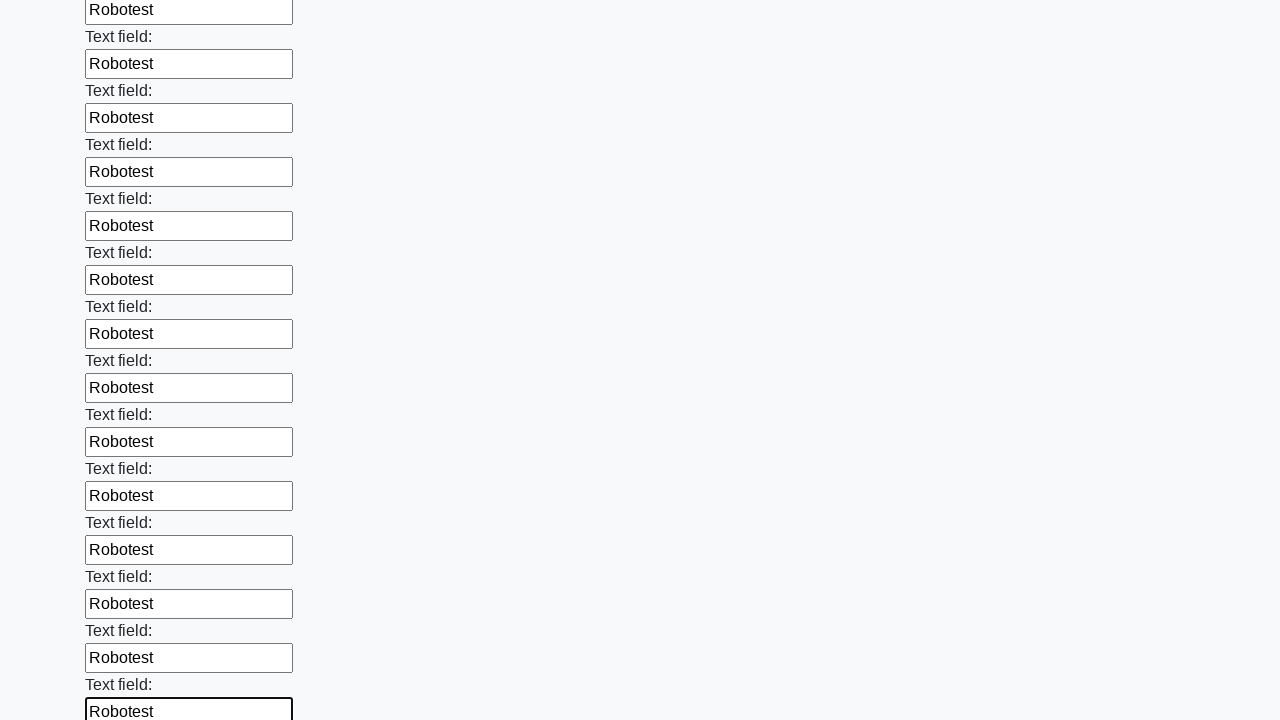

Filled an input field with 'Robotest' on input >> nth=54
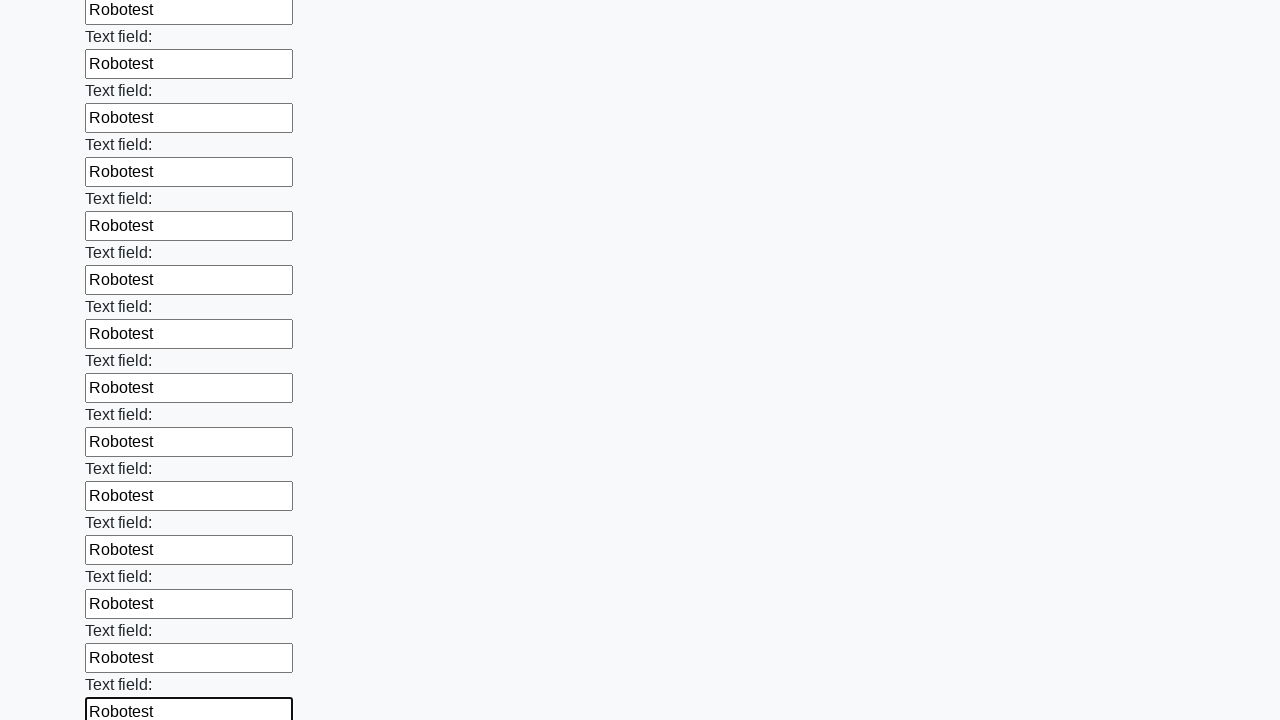

Filled an input field with 'Robotest' on input >> nth=55
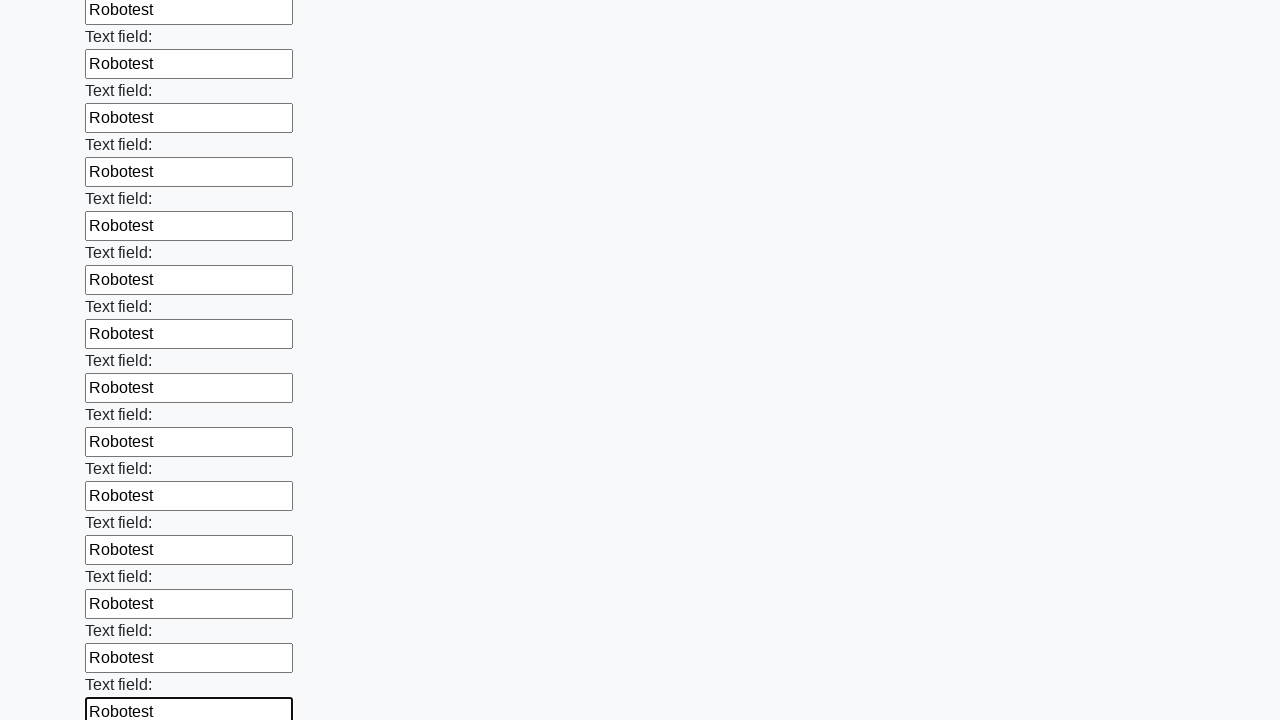

Filled an input field with 'Robotest' on input >> nth=56
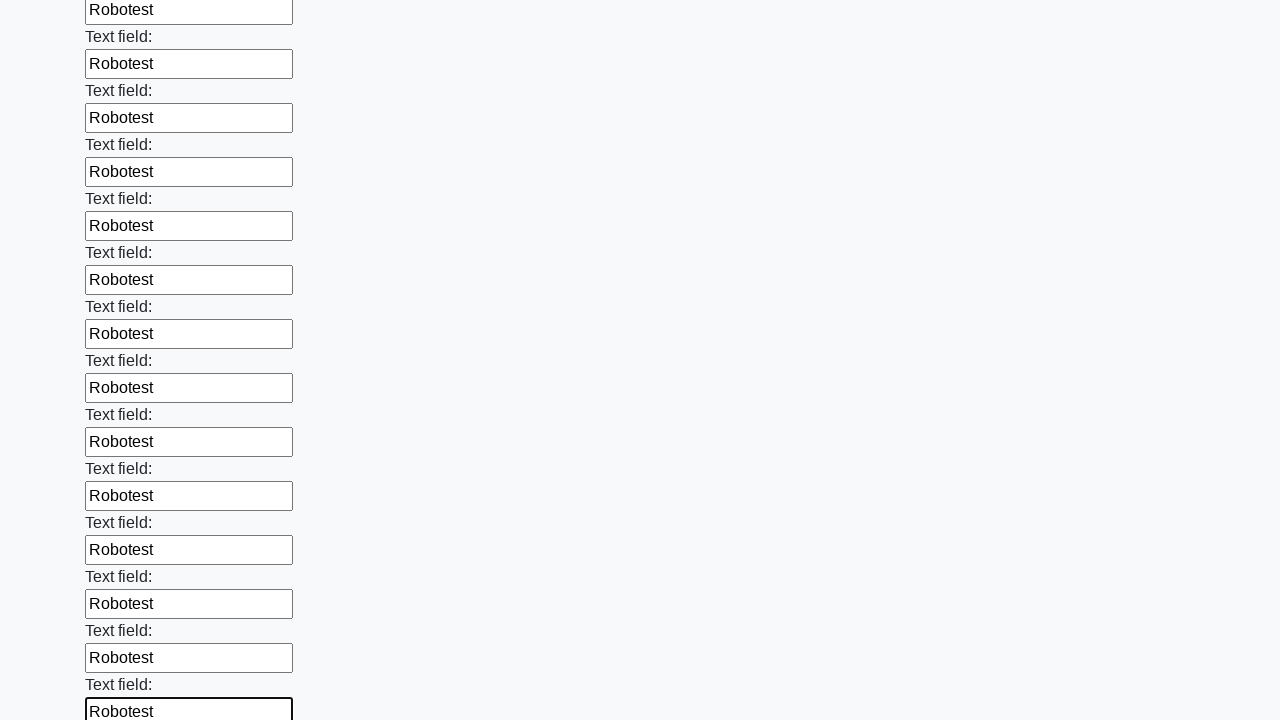

Filled an input field with 'Robotest' on input >> nth=57
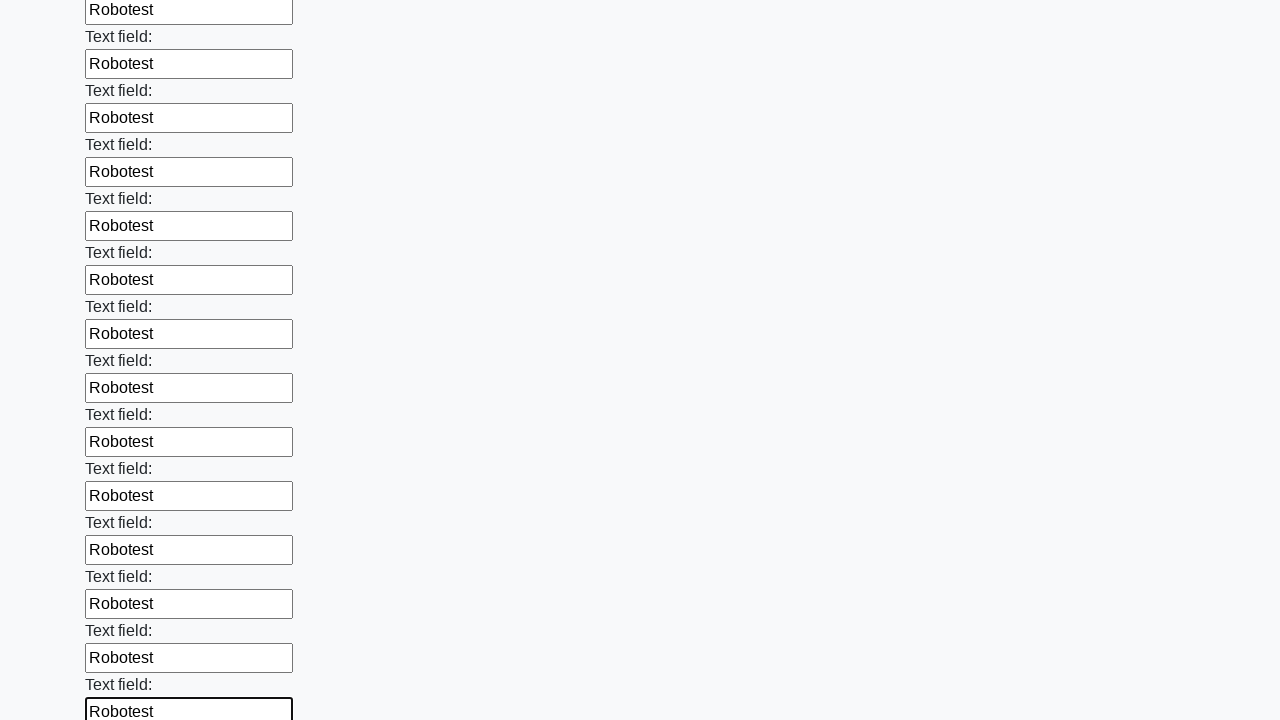

Filled an input field with 'Robotest' on input >> nth=58
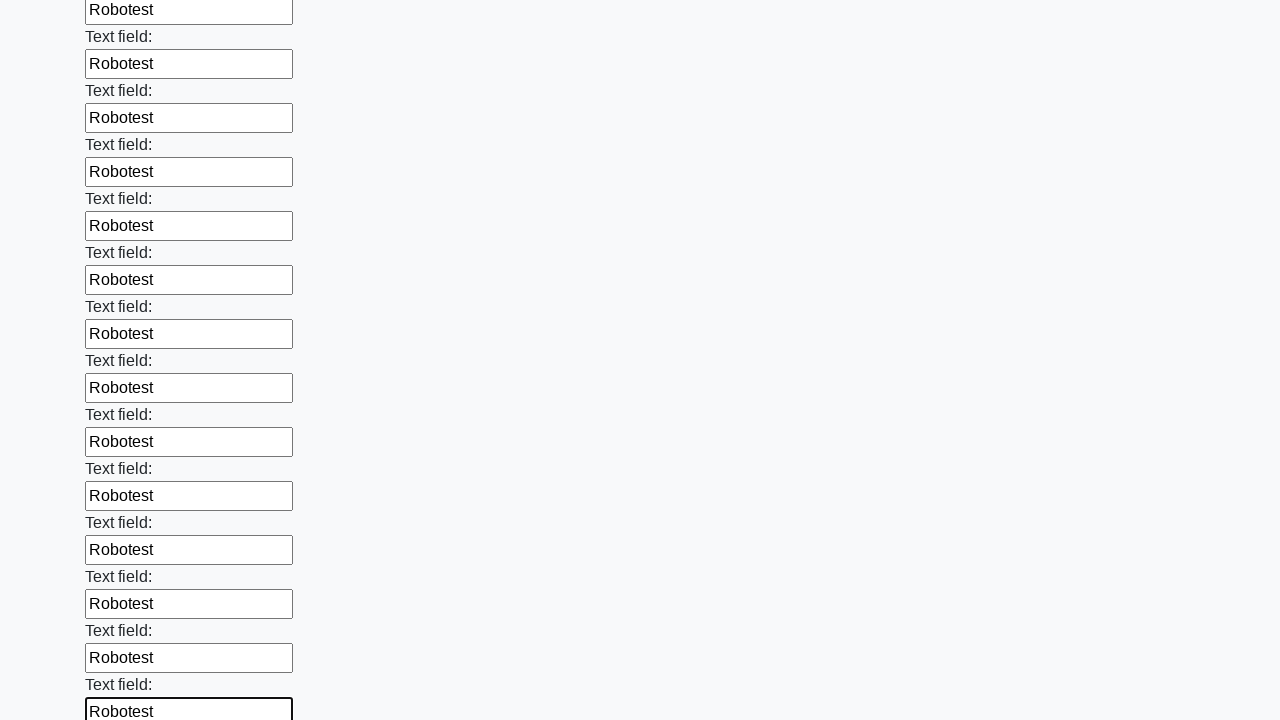

Filled an input field with 'Robotest' on input >> nth=59
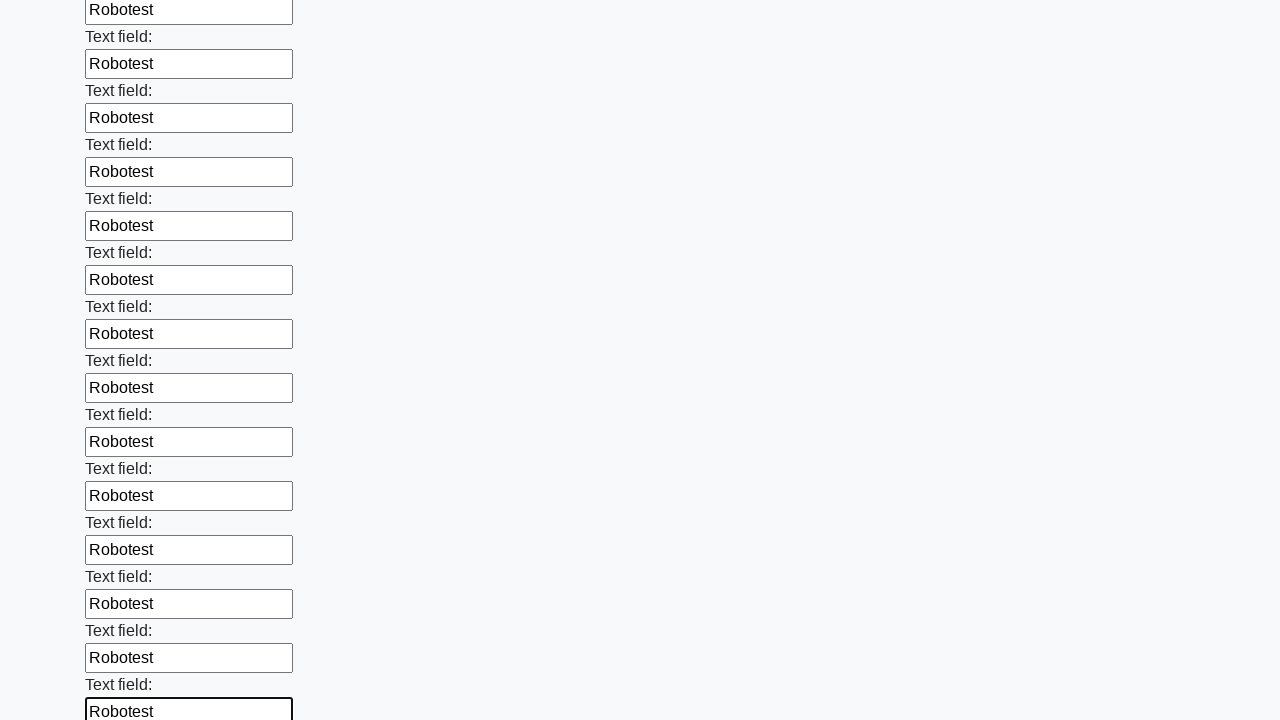

Filled an input field with 'Robotest' on input >> nth=60
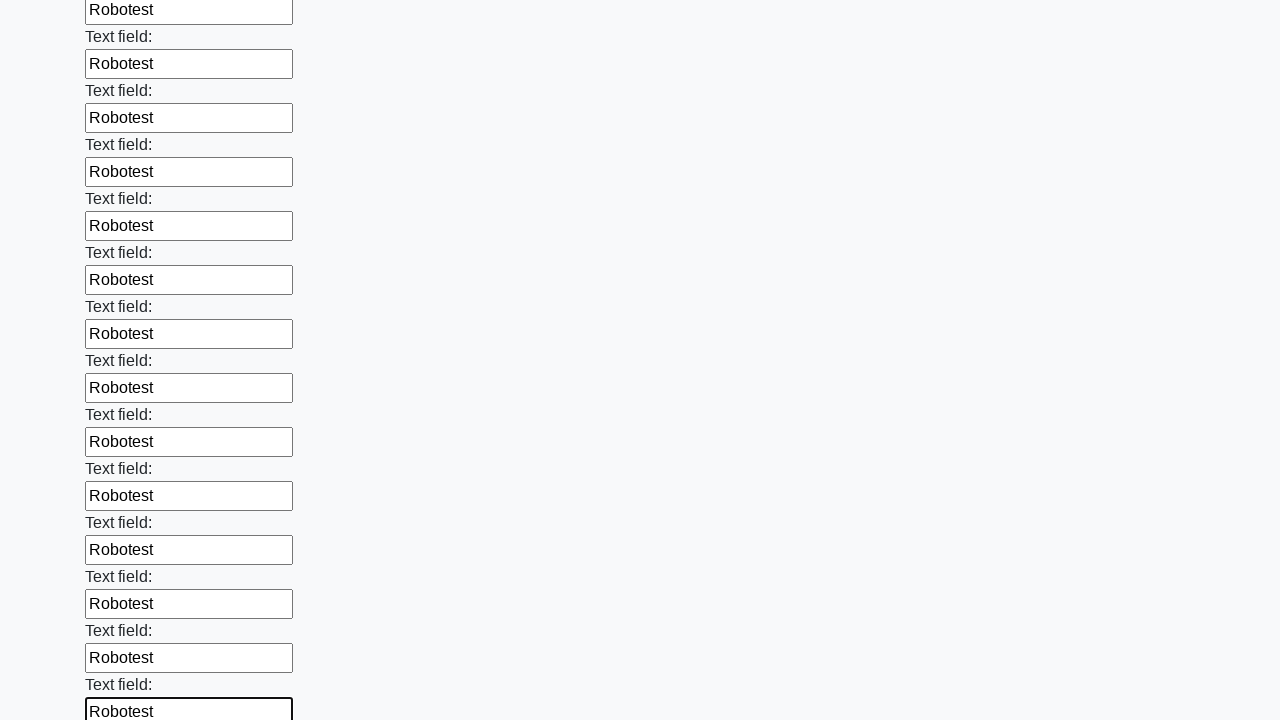

Filled an input field with 'Robotest' on input >> nth=61
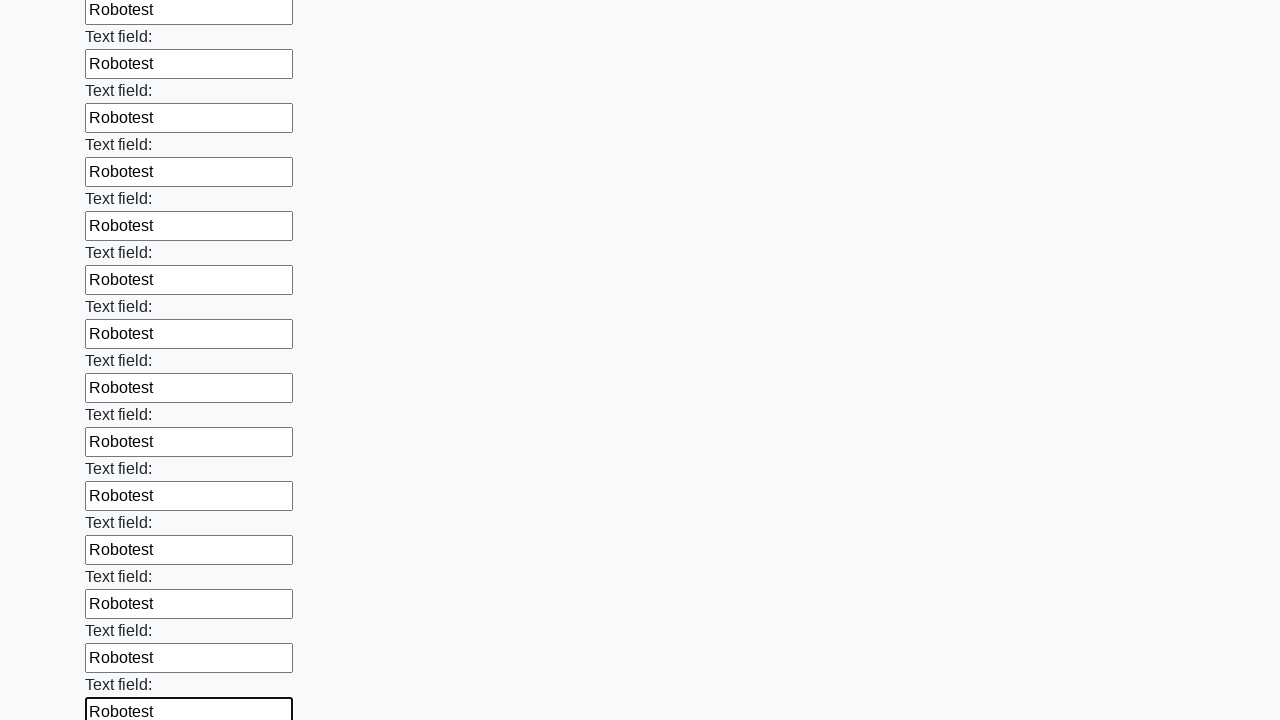

Filled an input field with 'Robotest' on input >> nth=62
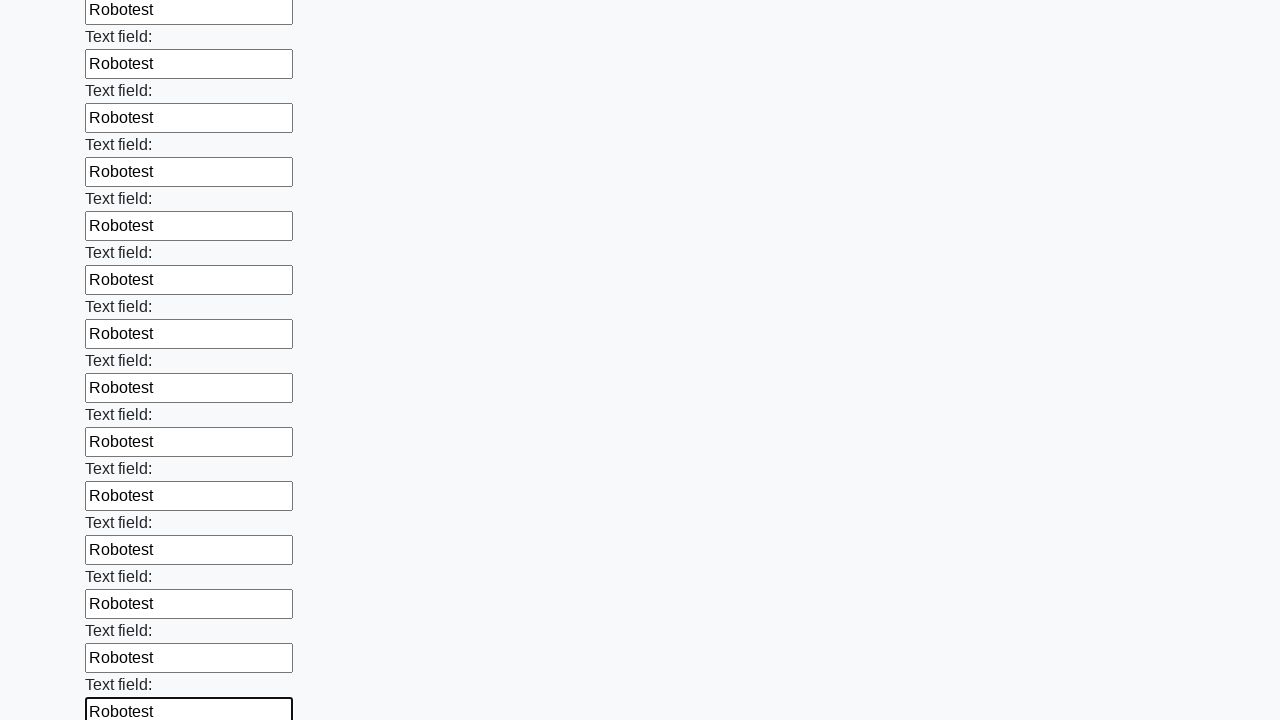

Filled an input field with 'Robotest' on input >> nth=63
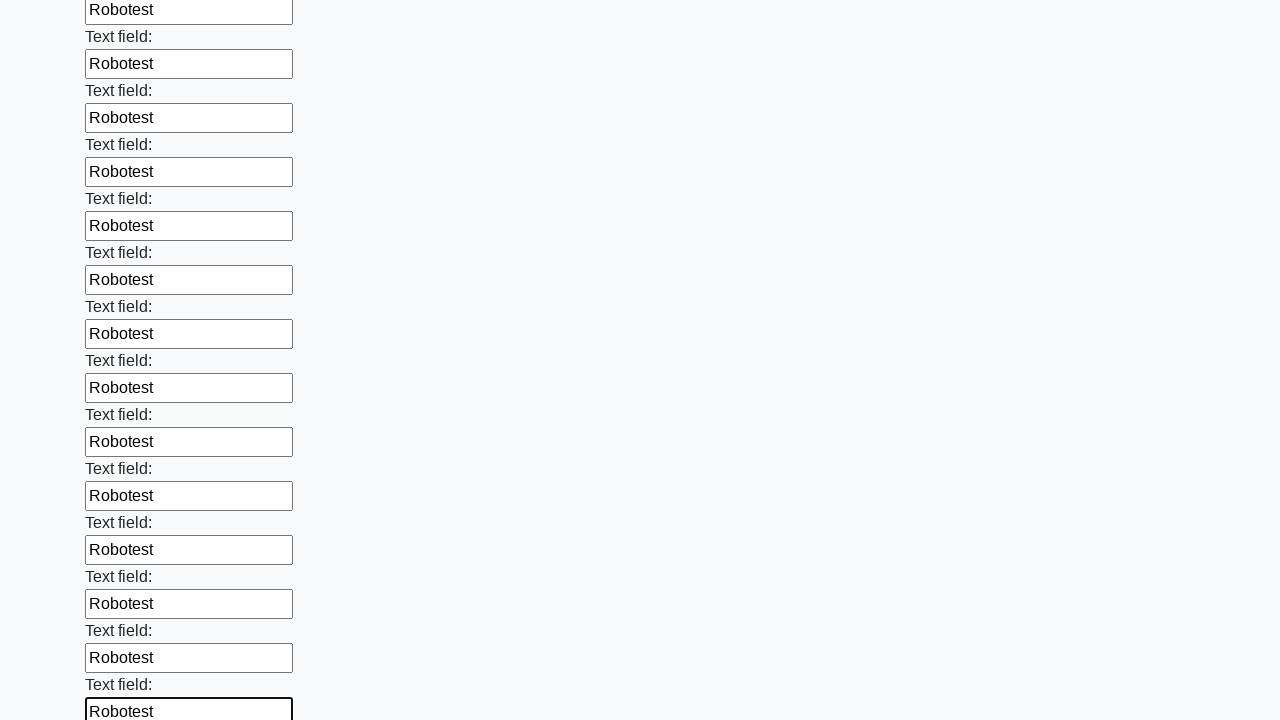

Filled an input field with 'Robotest' on input >> nth=64
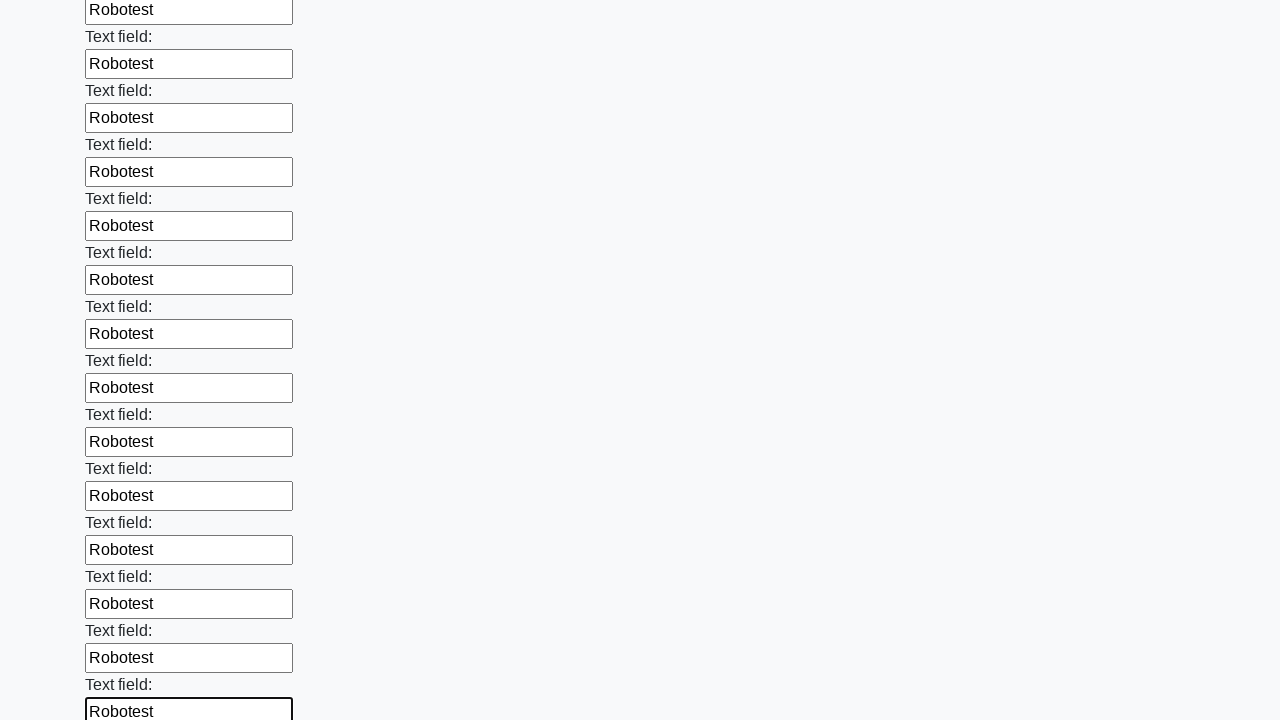

Filled an input field with 'Robotest' on input >> nth=65
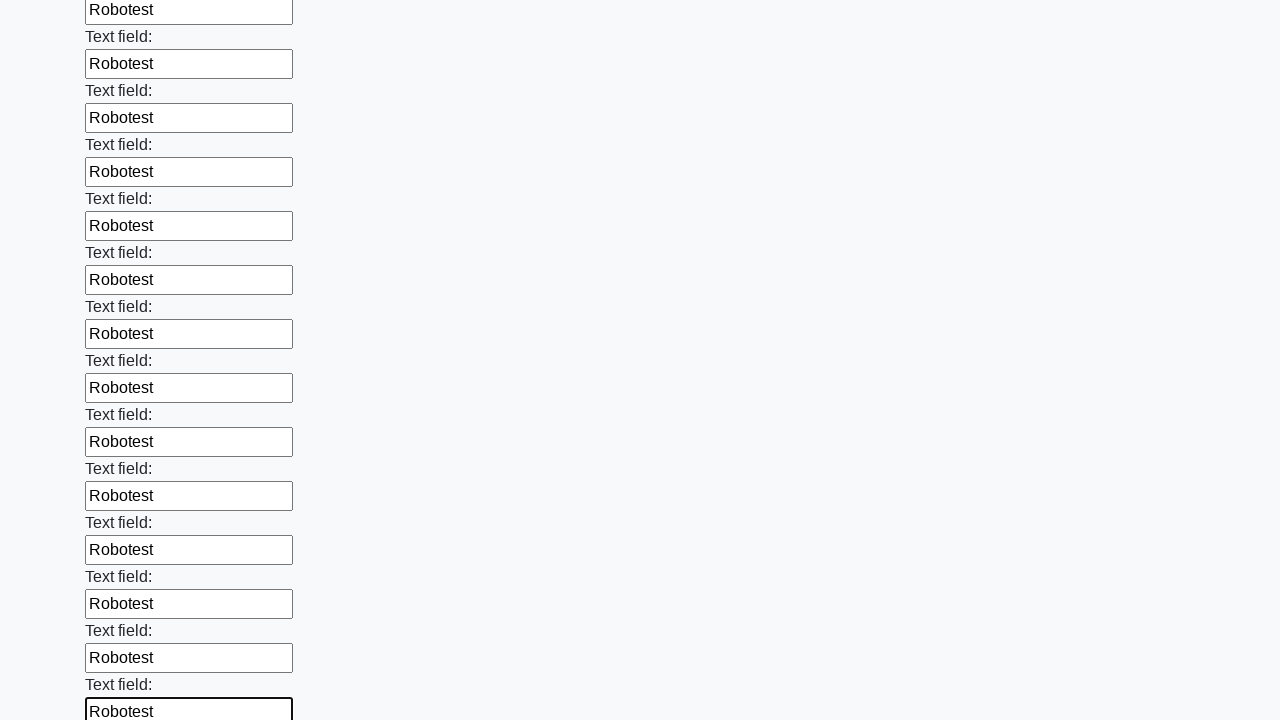

Filled an input field with 'Robotest' on input >> nth=66
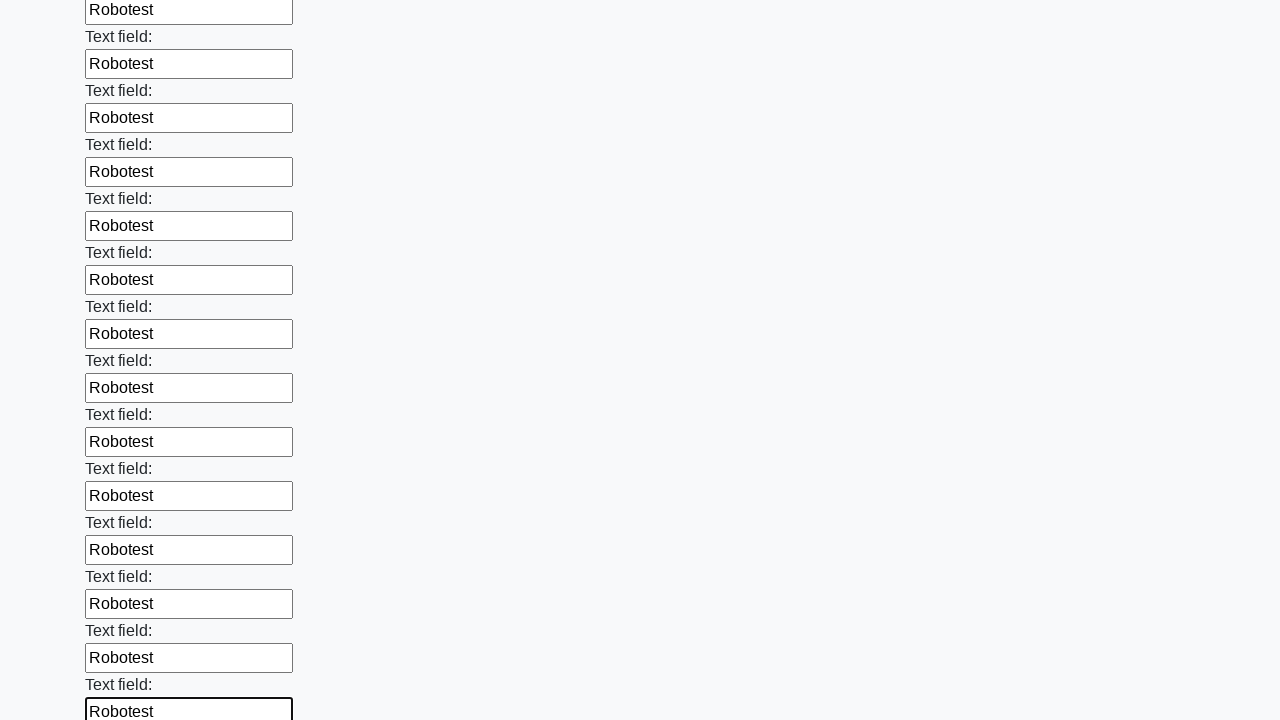

Filled an input field with 'Robotest' on input >> nth=67
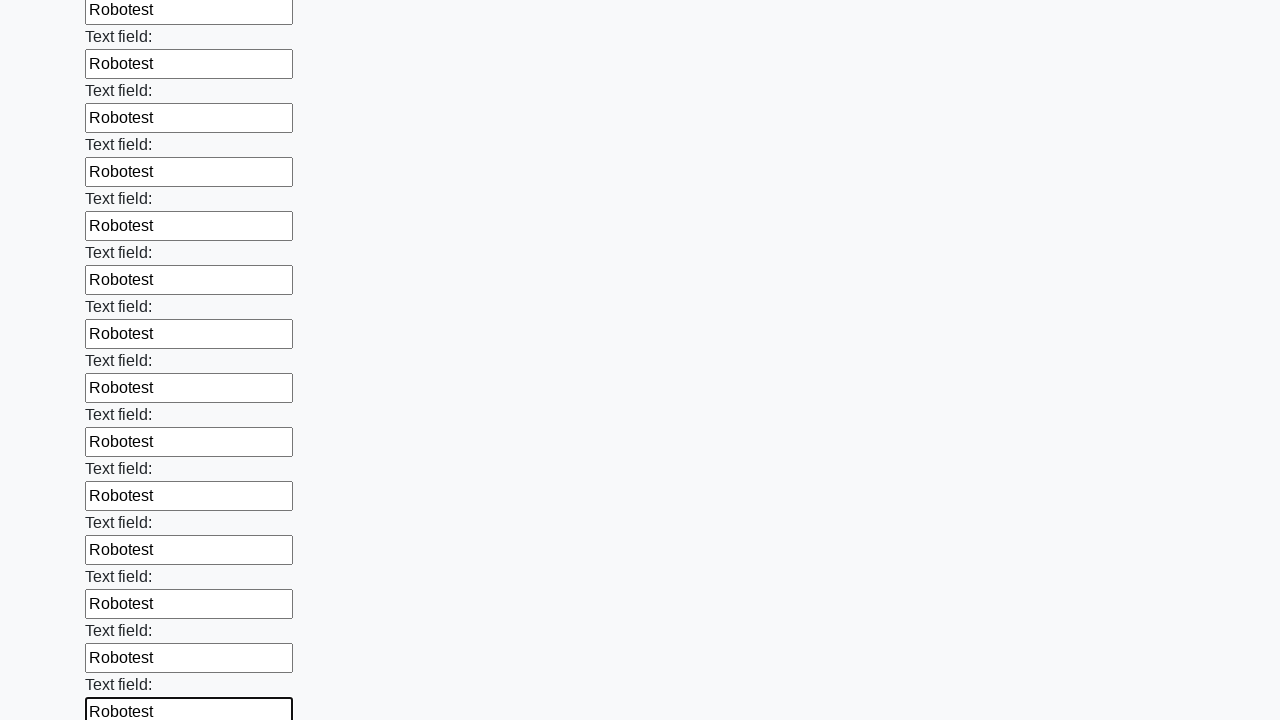

Filled an input field with 'Robotest' on input >> nth=68
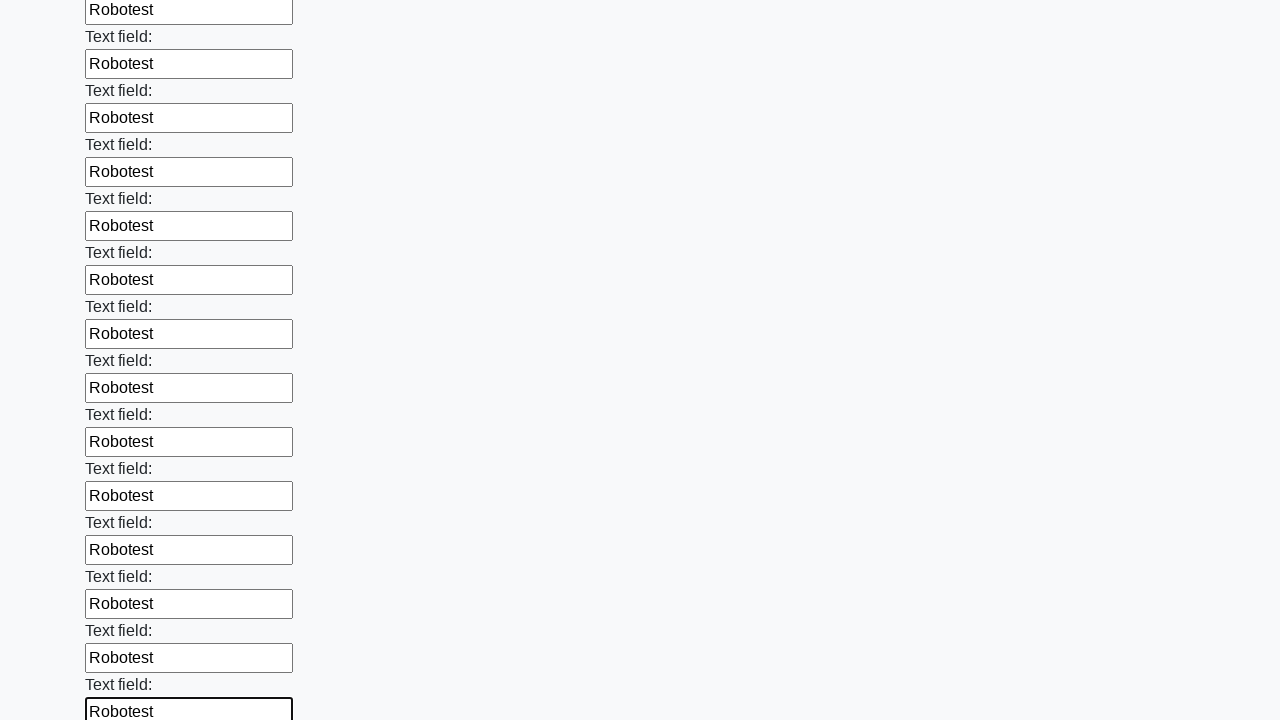

Filled an input field with 'Robotest' on input >> nth=69
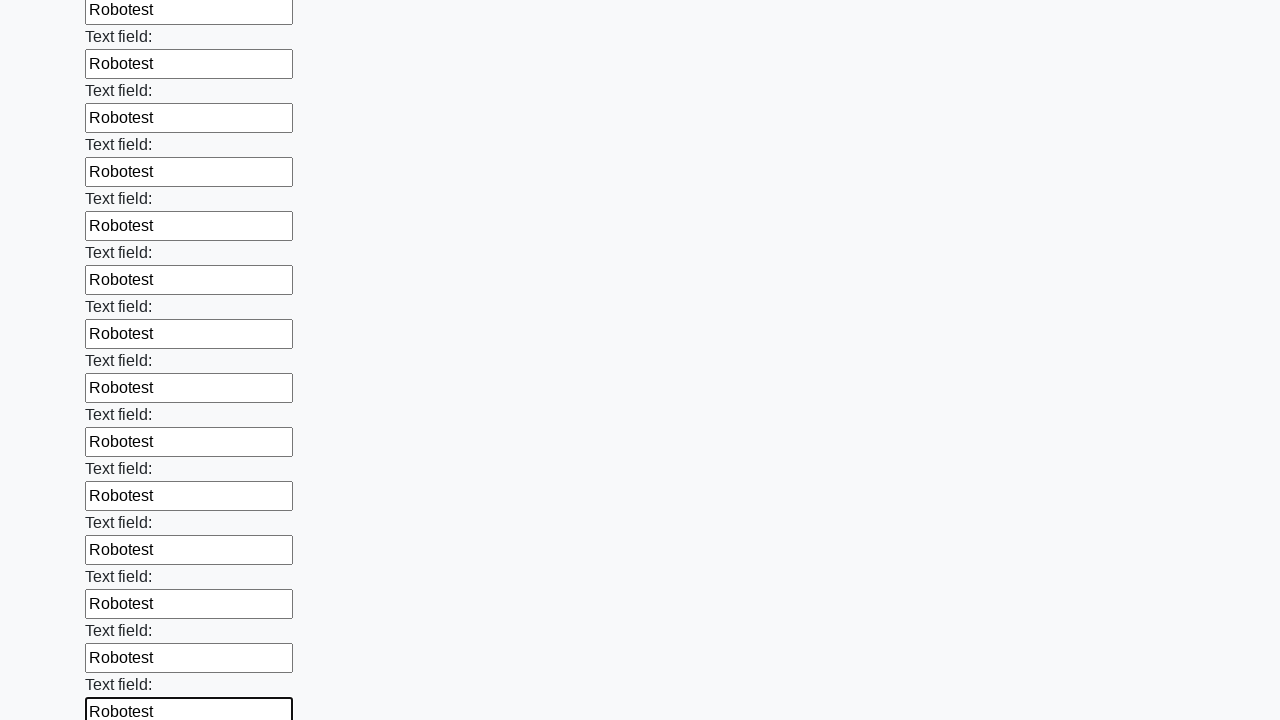

Filled an input field with 'Robotest' on input >> nth=70
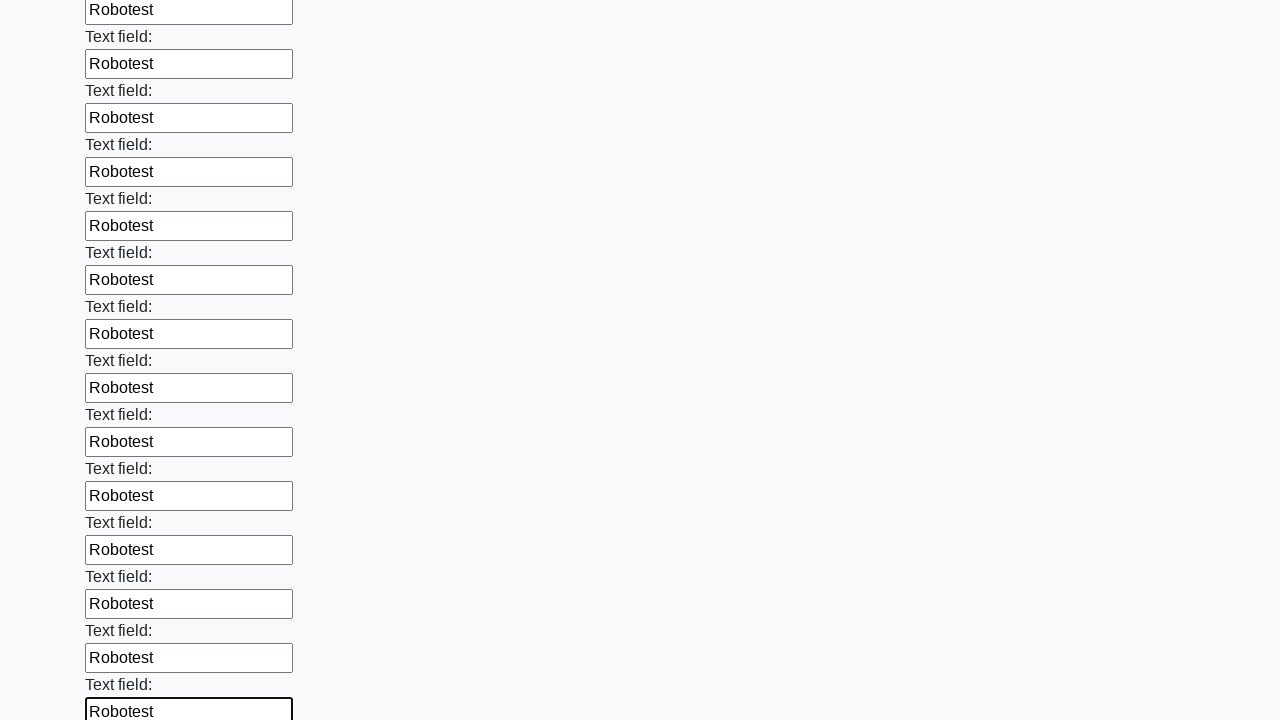

Filled an input field with 'Robotest' on input >> nth=71
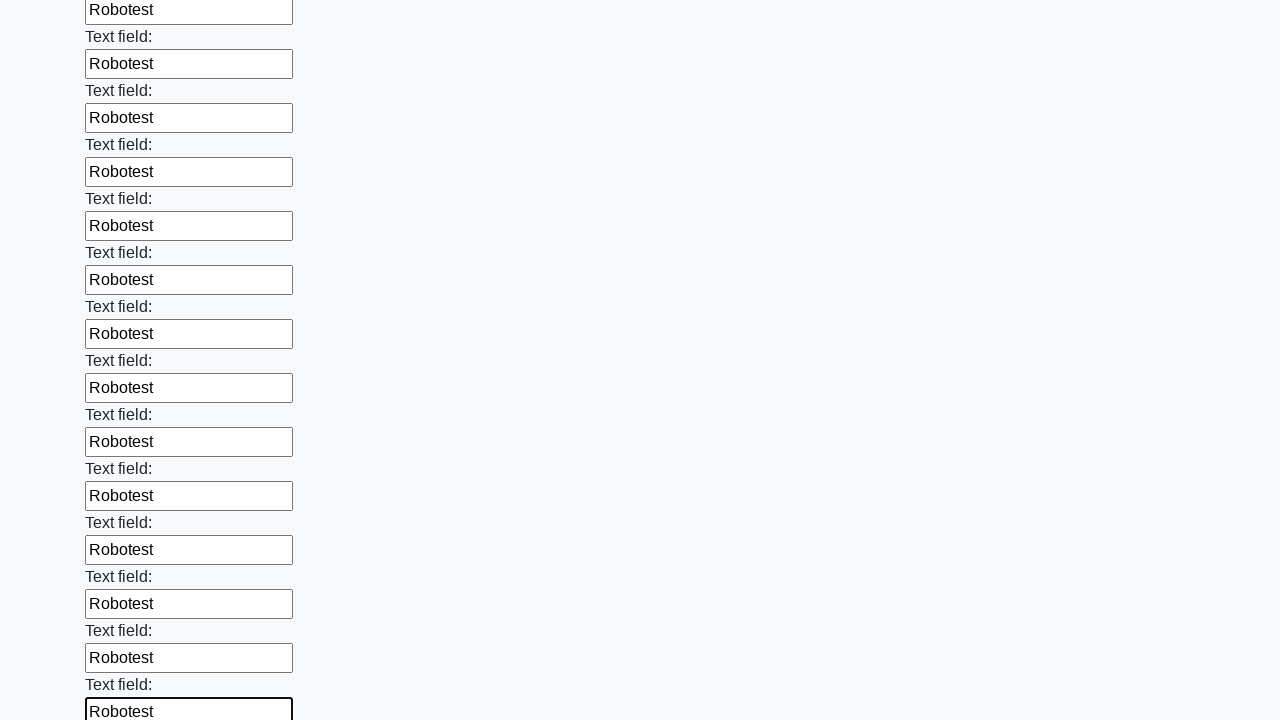

Filled an input field with 'Robotest' on input >> nth=72
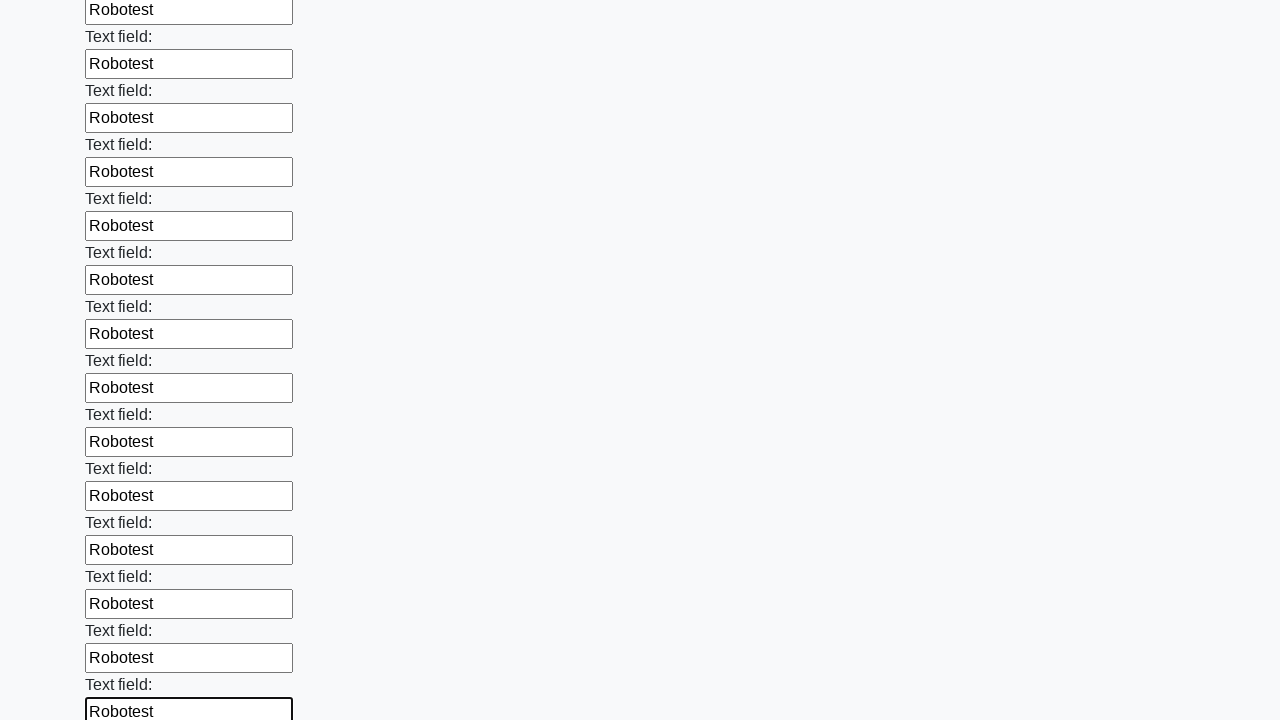

Filled an input field with 'Robotest' on input >> nth=73
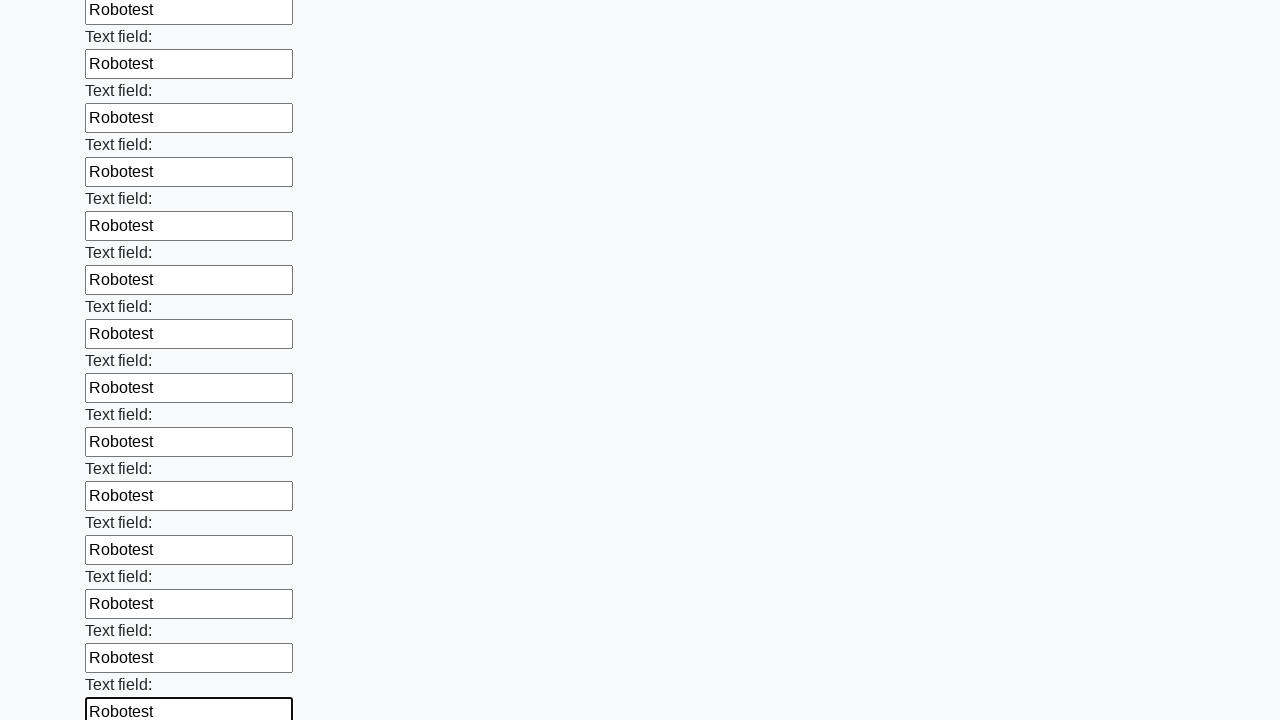

Filled an input field with 'Robotest' on input >> nth=74
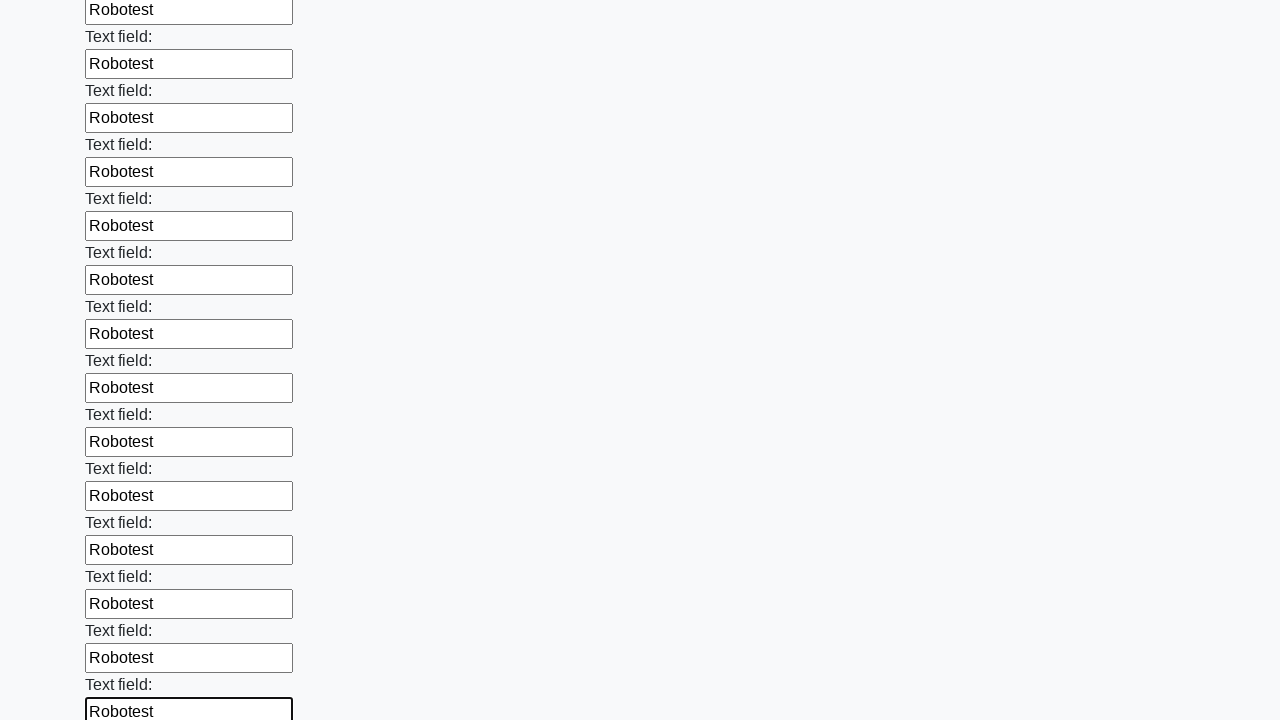

Filled an input field with 'Robotest' on input >> nth=75
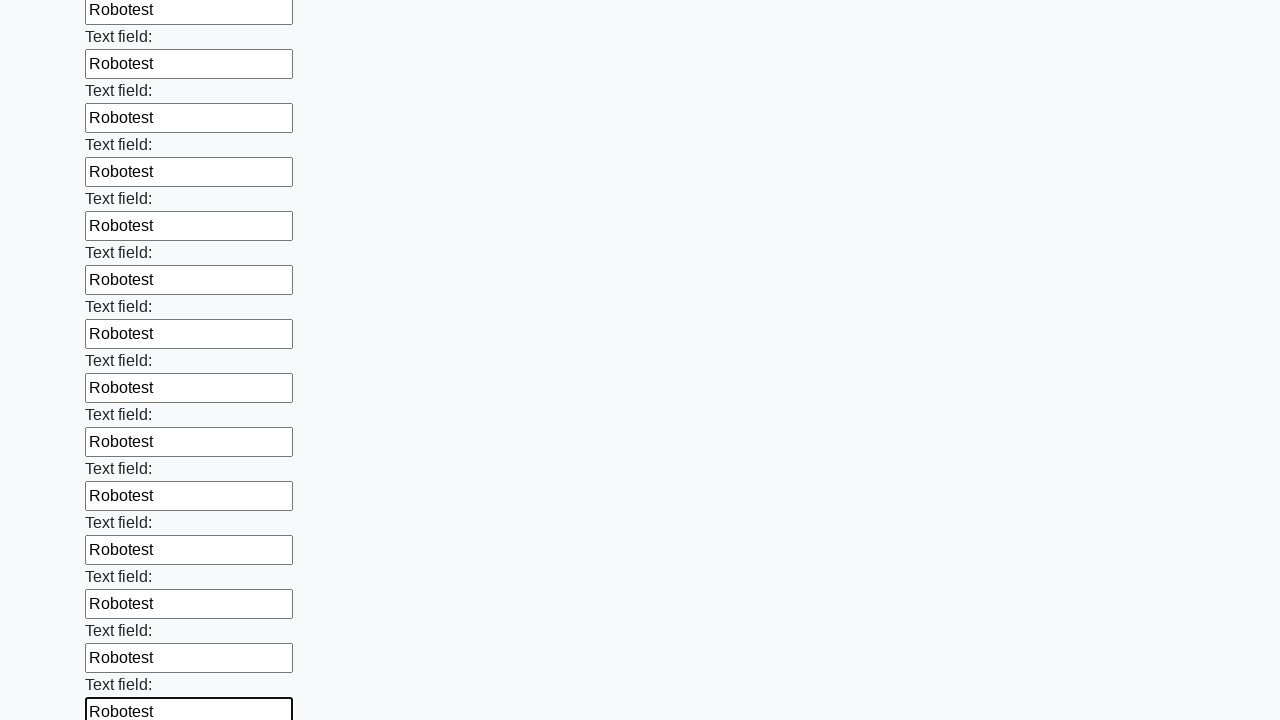

Filled an input field with 'Robotest' on input >> nth=76
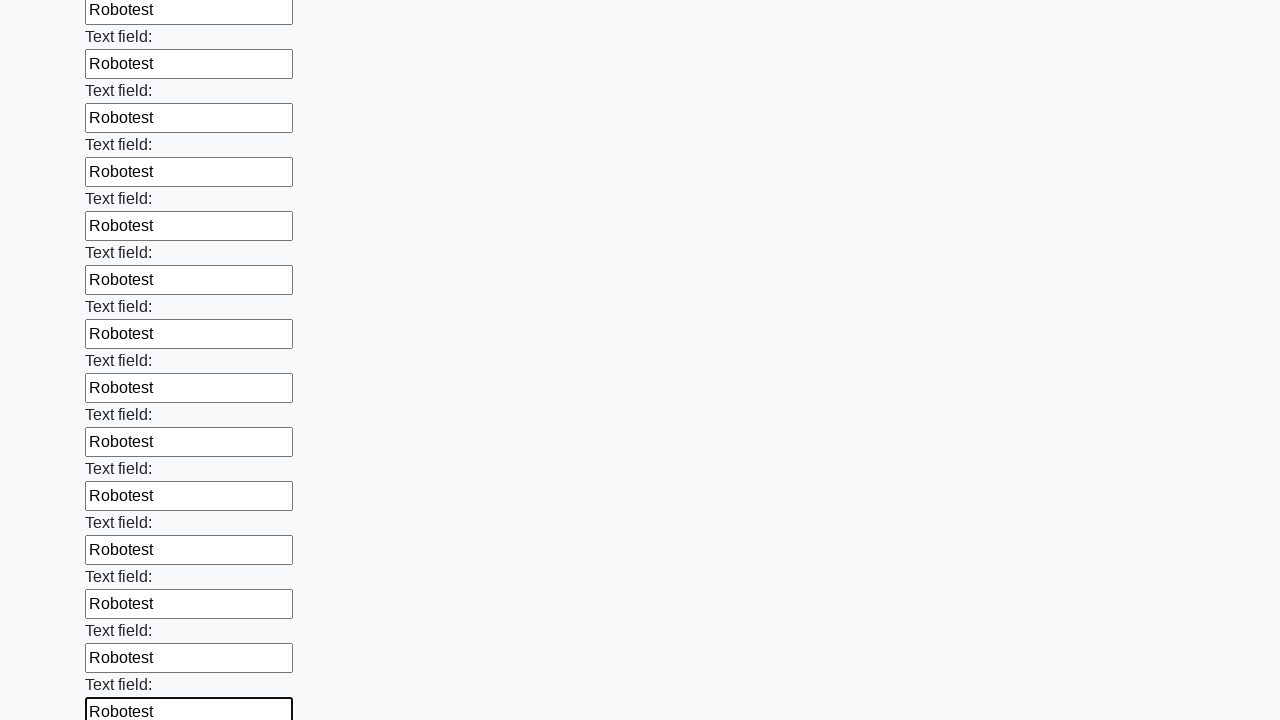

Filled an input field with 'Robotest' on input >> nth=77
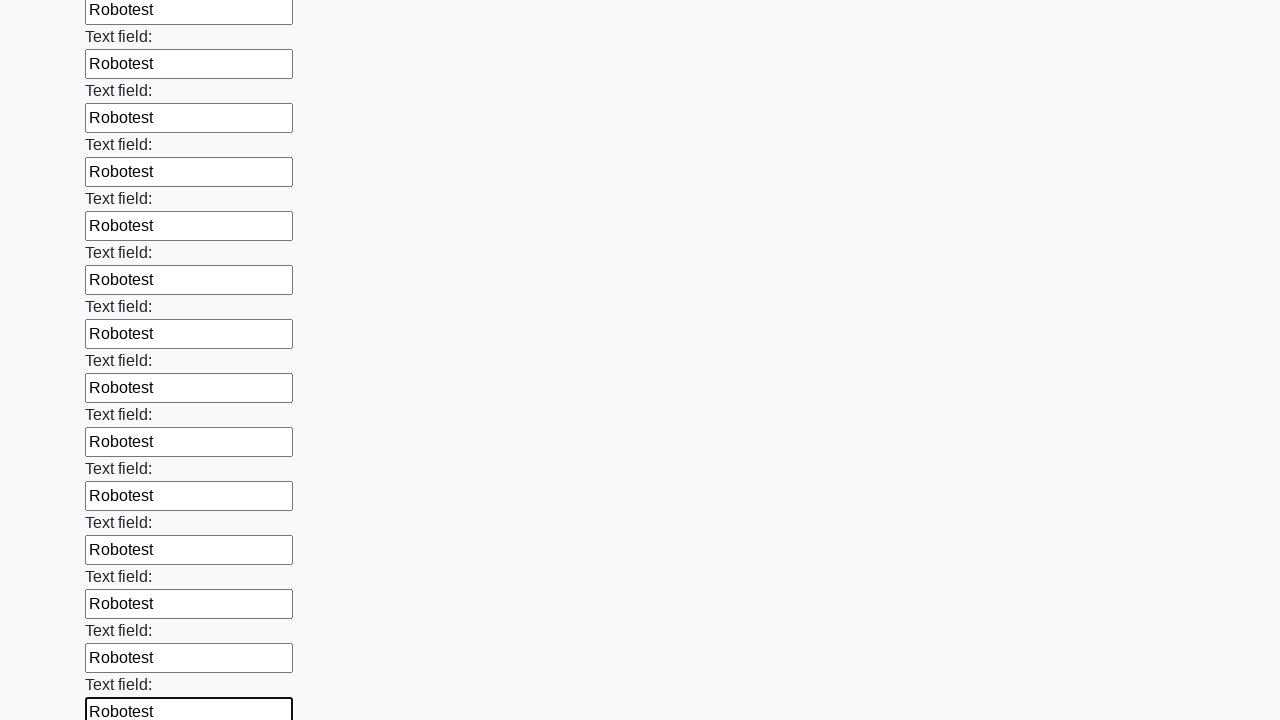

Filled an input field with 'Robotest' on input >> nth=78
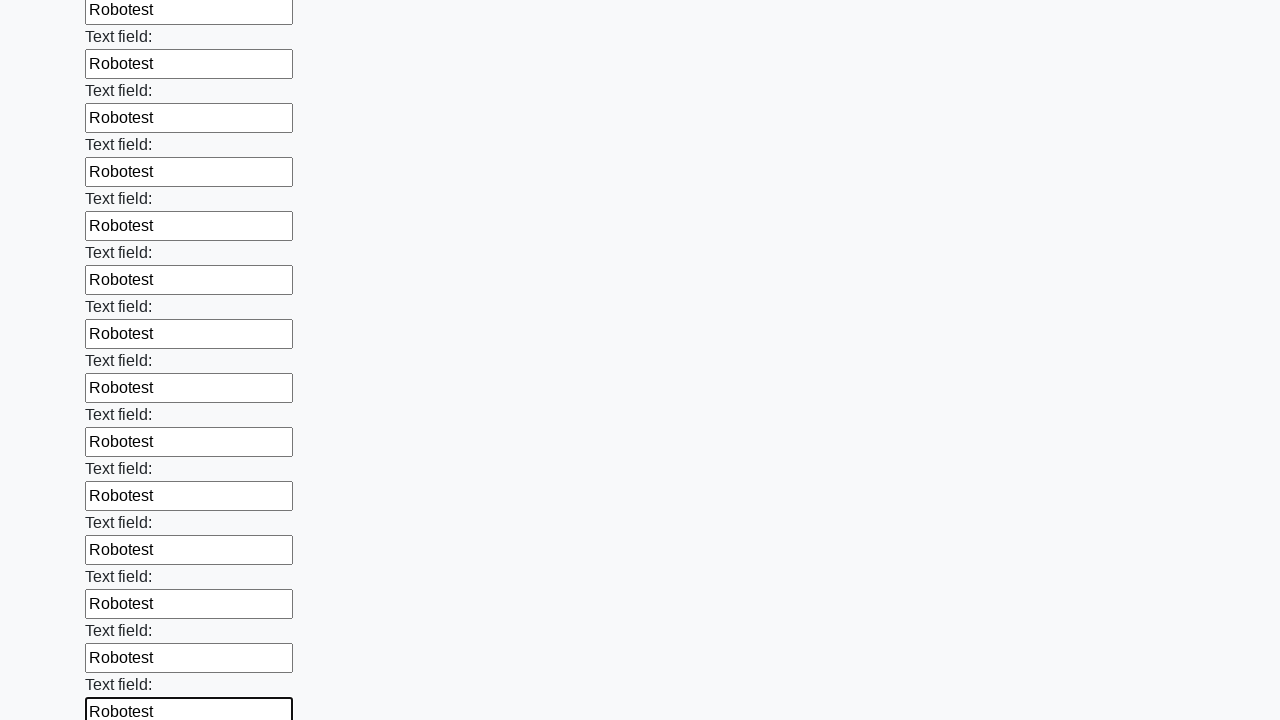

Filled an input field with 'Robotest' on input >> nth=79
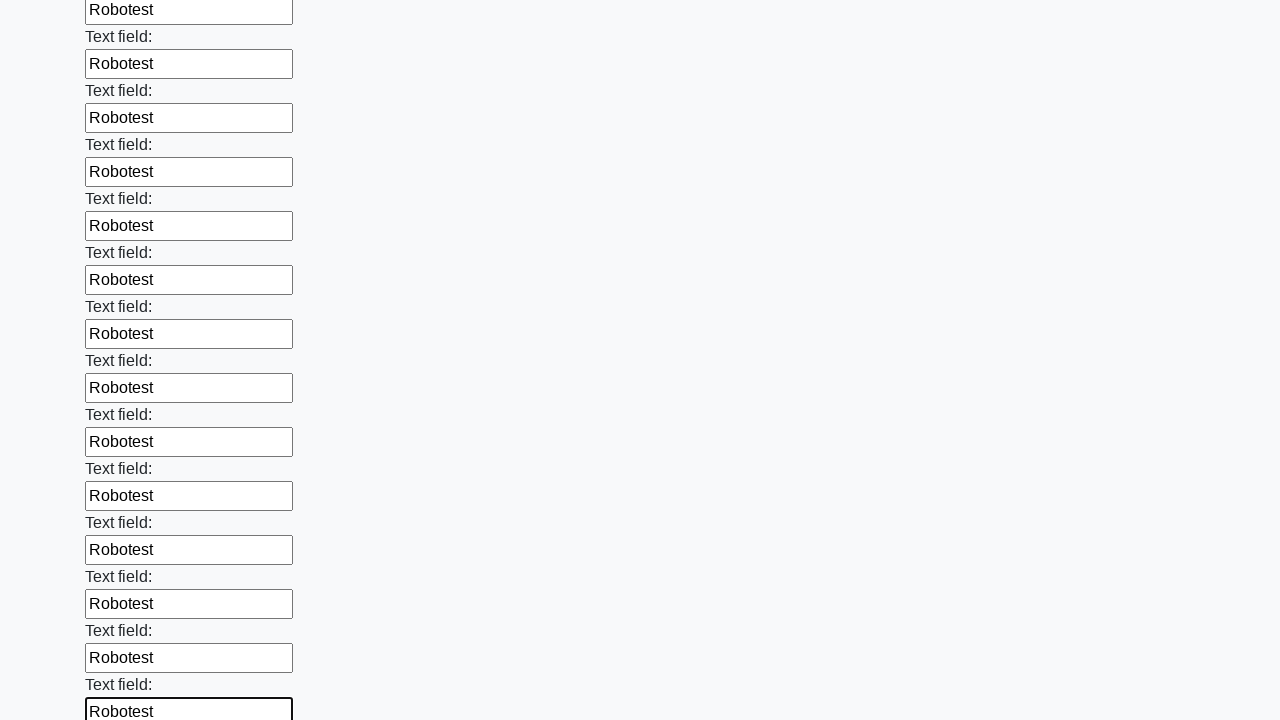

Filled an input field with 'Robotest' on input >> nth=80
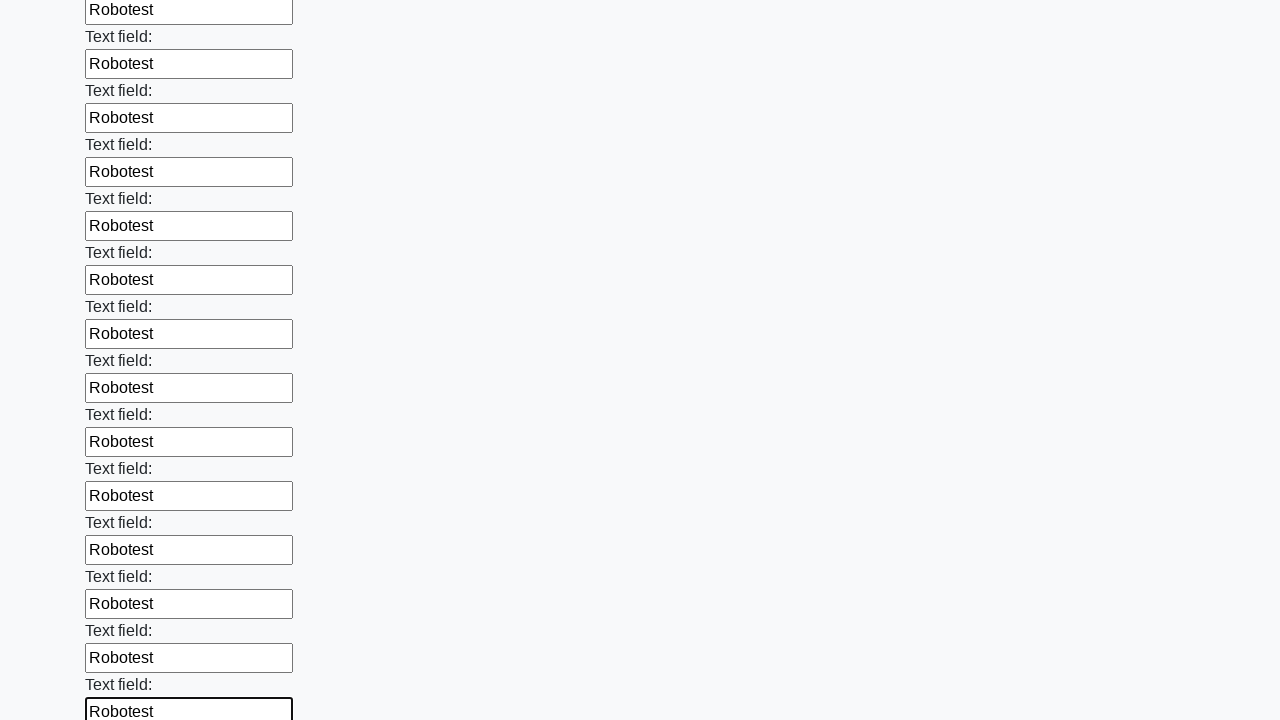

Filled an input field with 'Robotest' on input >> nth=81
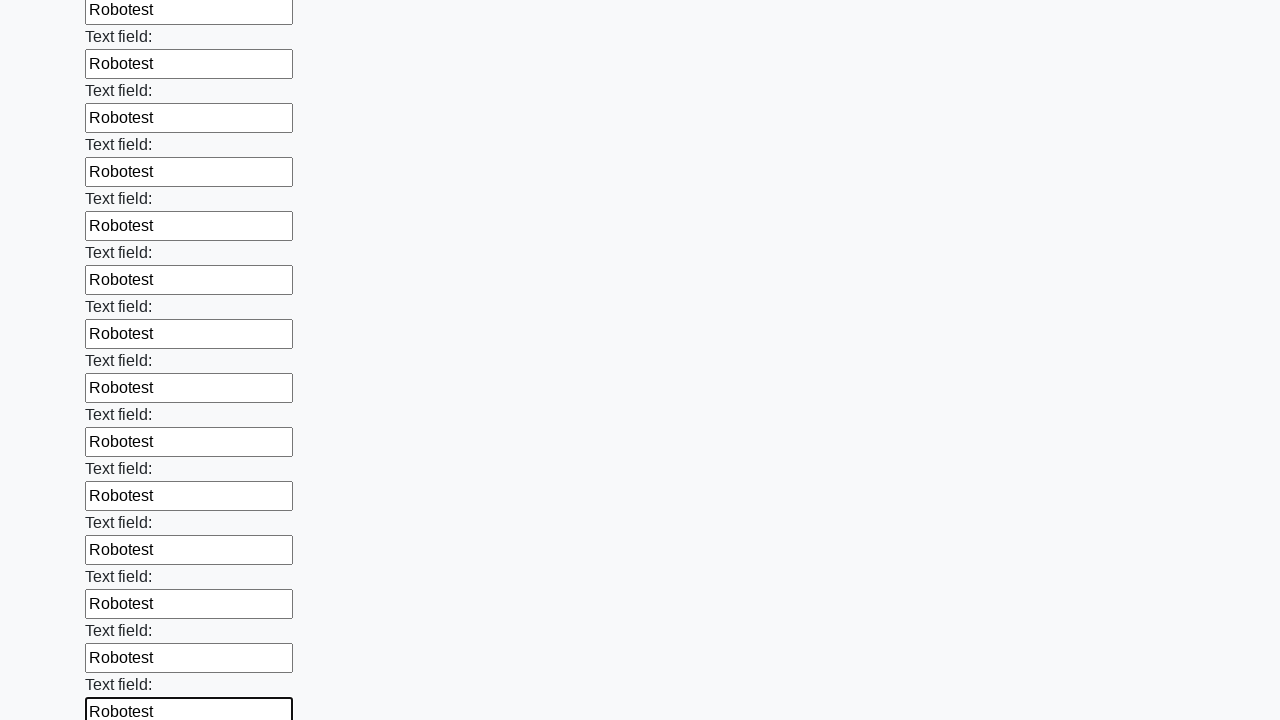

Filled an input field with 'Robotest' on input >> nth=82
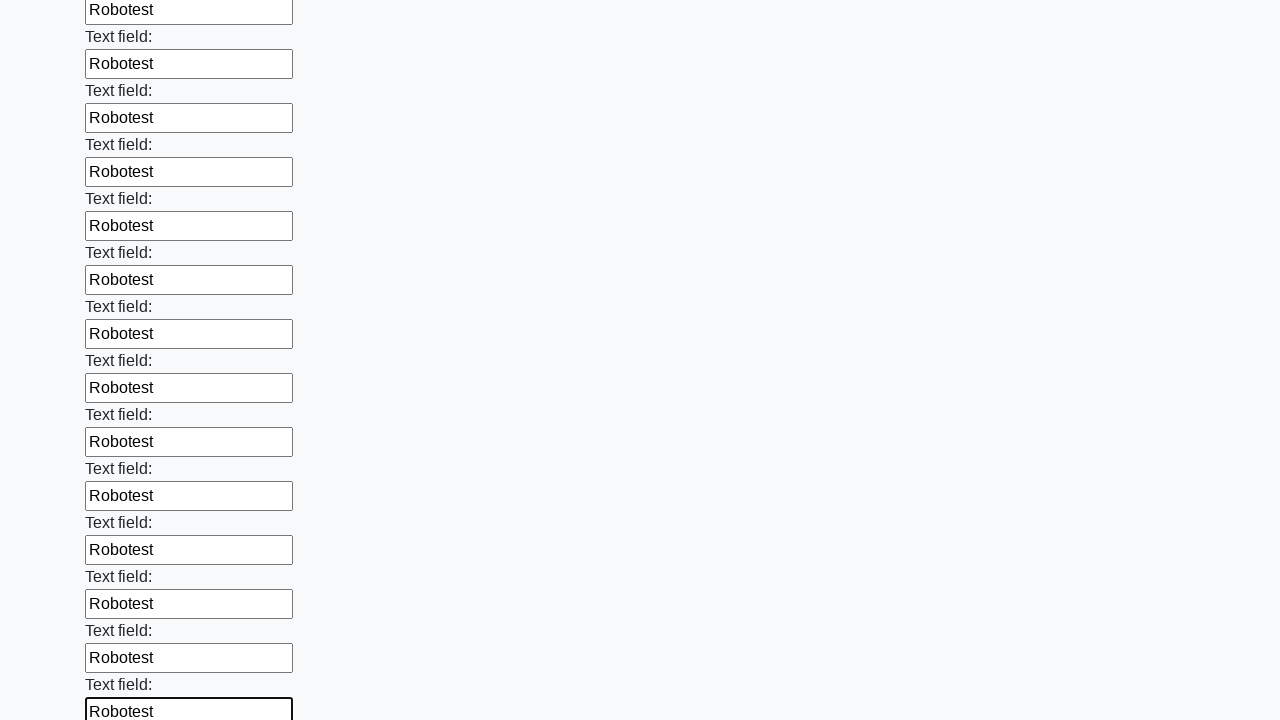

Filled an input field with 'Robotest' on input >> nth=83
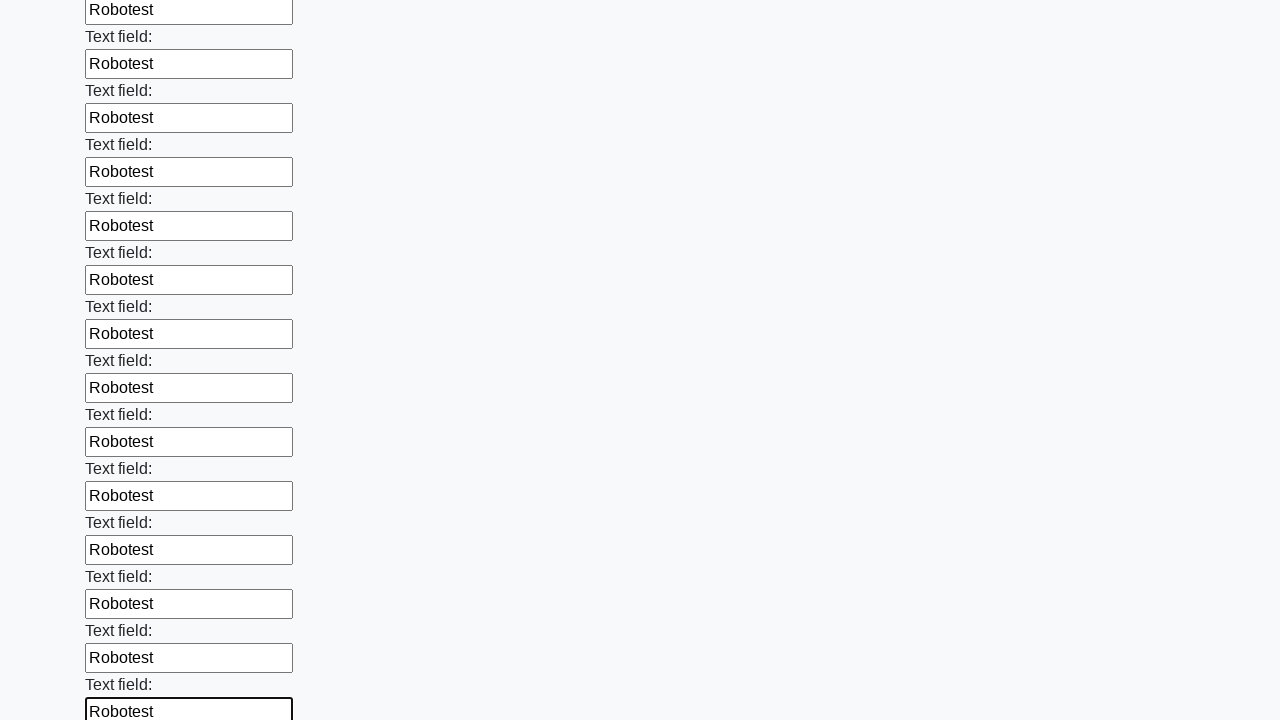

Filled an input field with 'Robotest' on input >> nth=84
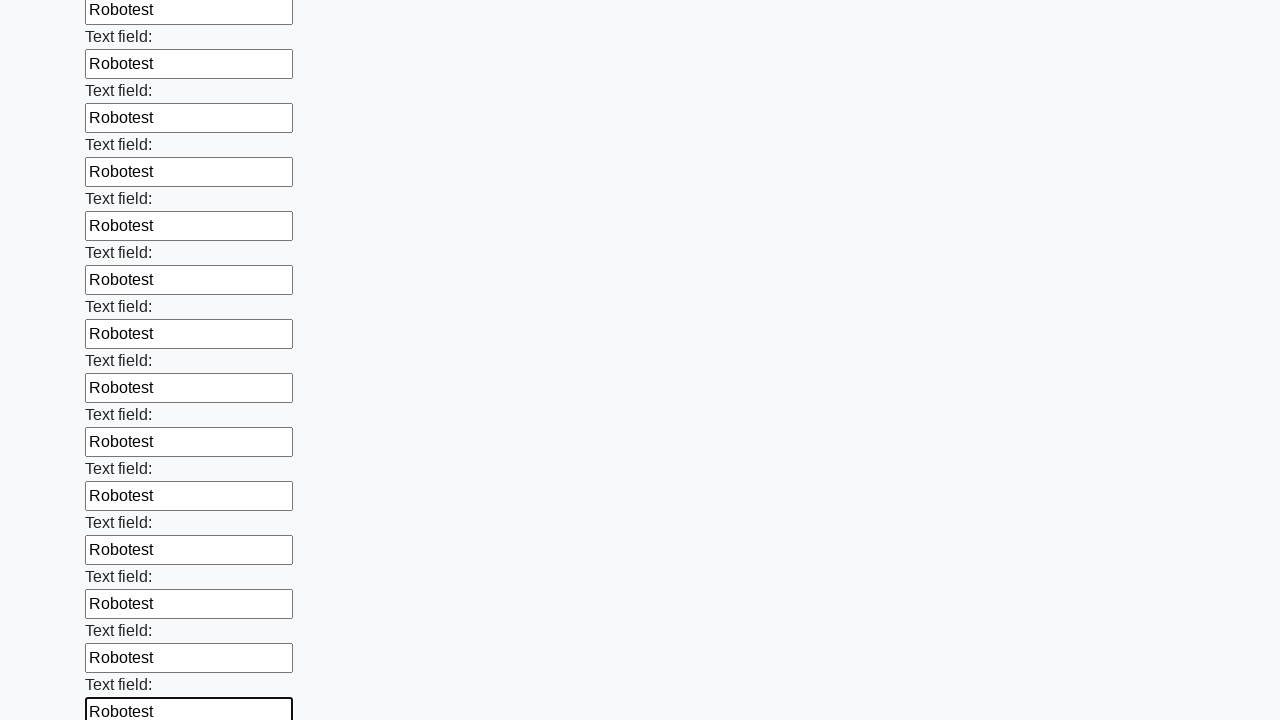

Filled an input field with 'Robotest' on input >> nth=85
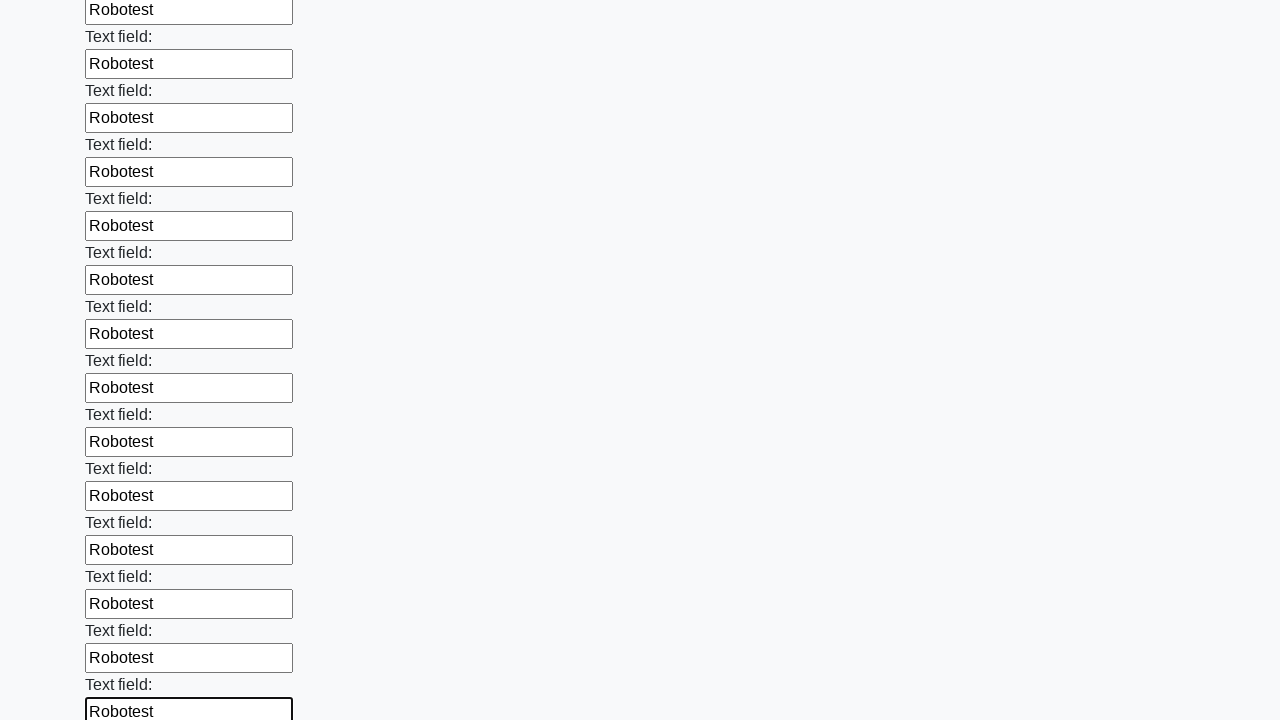

Filled an input field with 'Robotest' on input >> nth=86
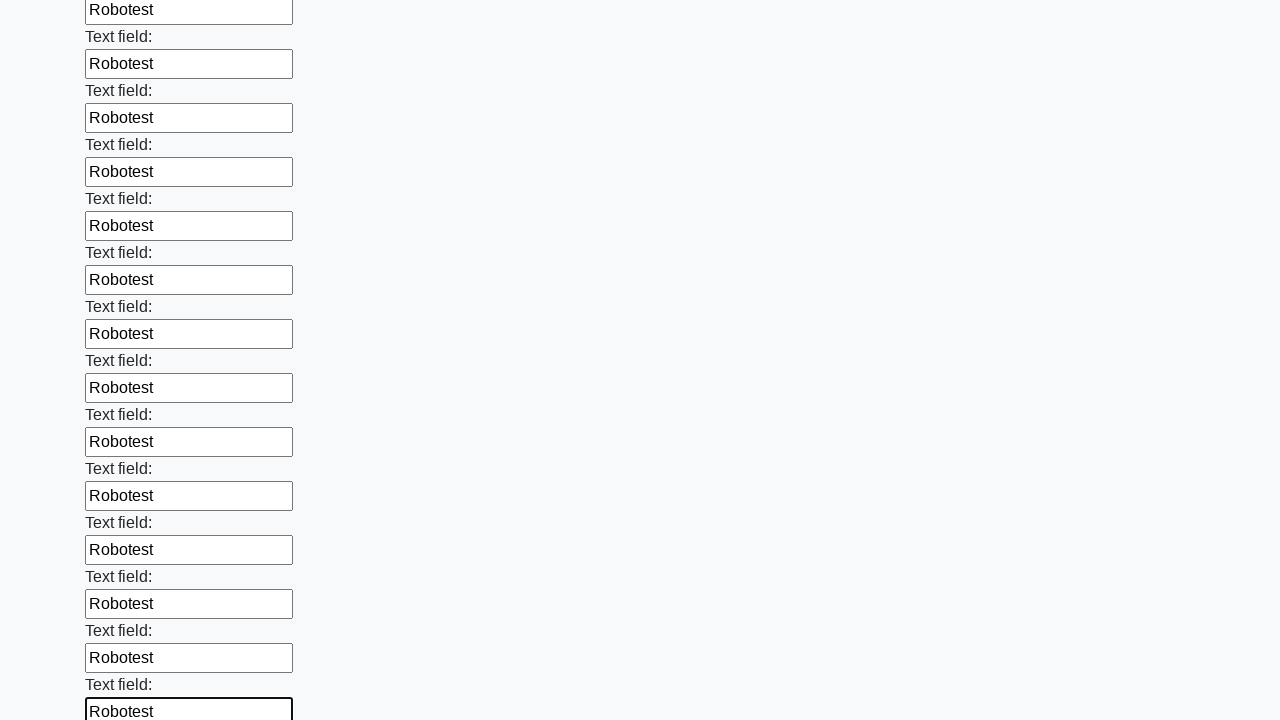

Filled an input field with 'Robotest' on input >> nth=87
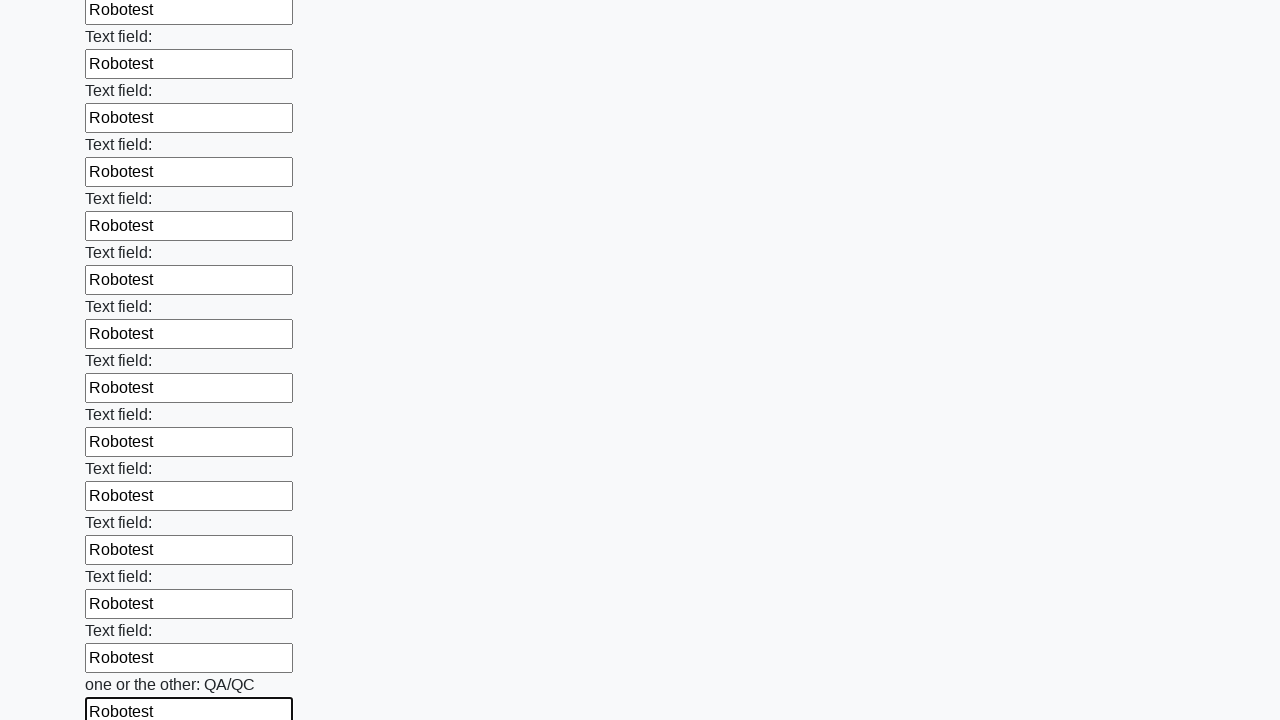

Filled an input field with 'Robotest' on input >> nth=88
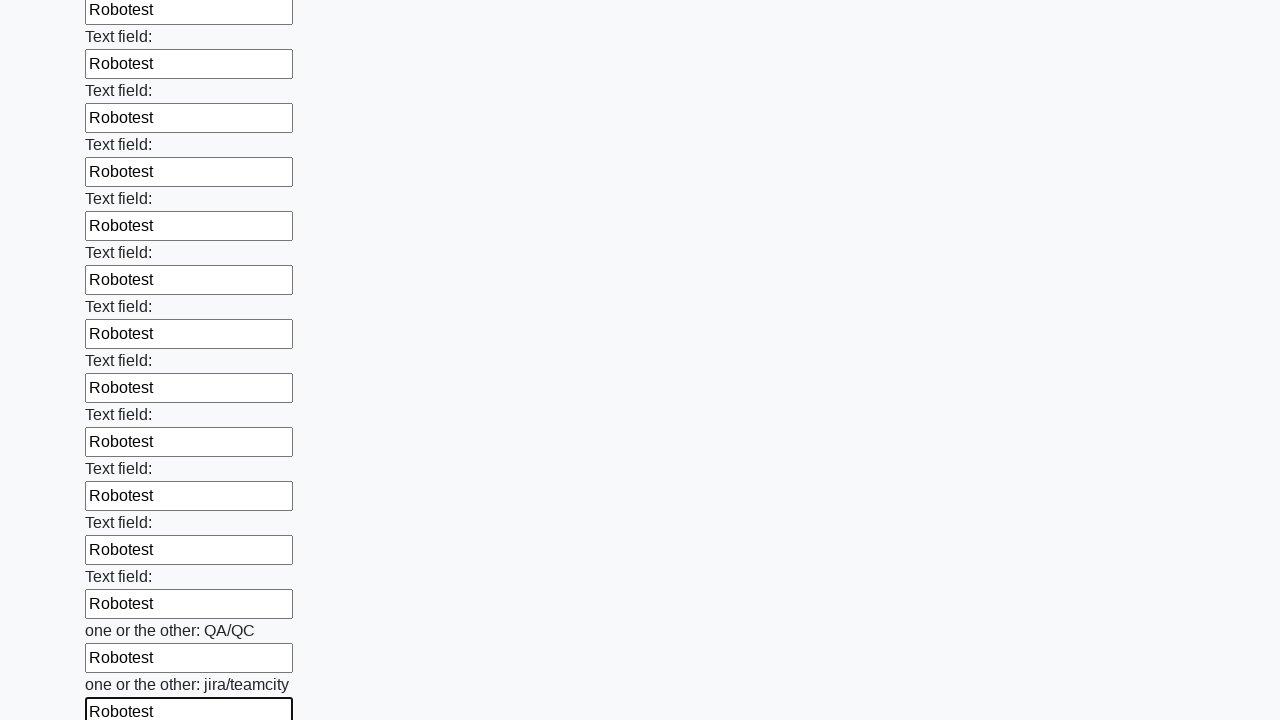

Filled an input field with 'Robotest' on input >> nth=89
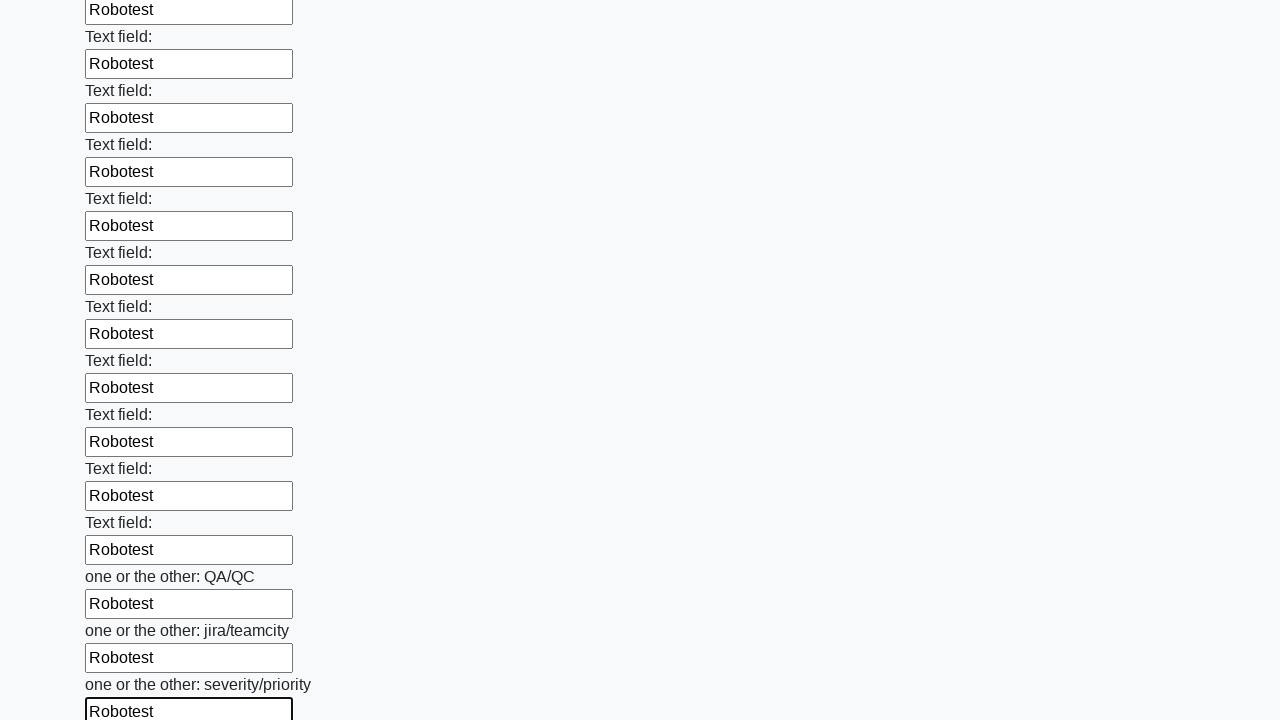

Filled an input field with 'Robotest' on input >> nth=90
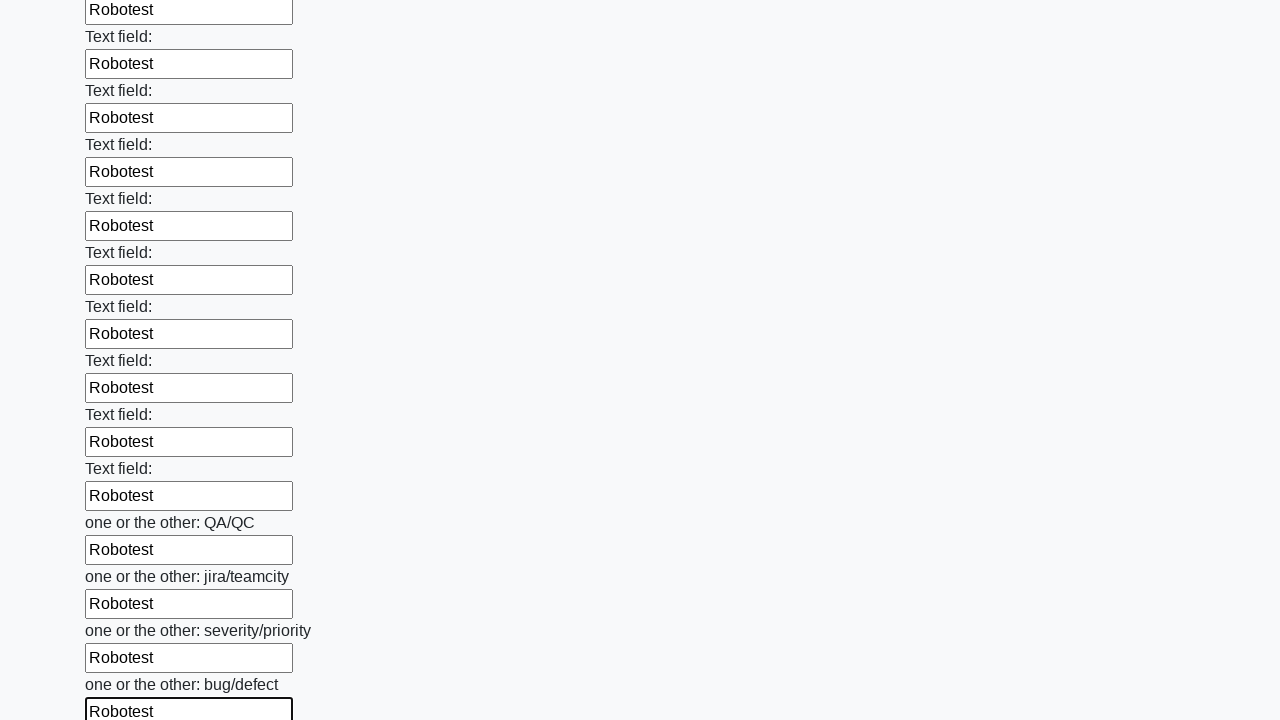

Filled an input field with 'Robotest' on input >> nth=91
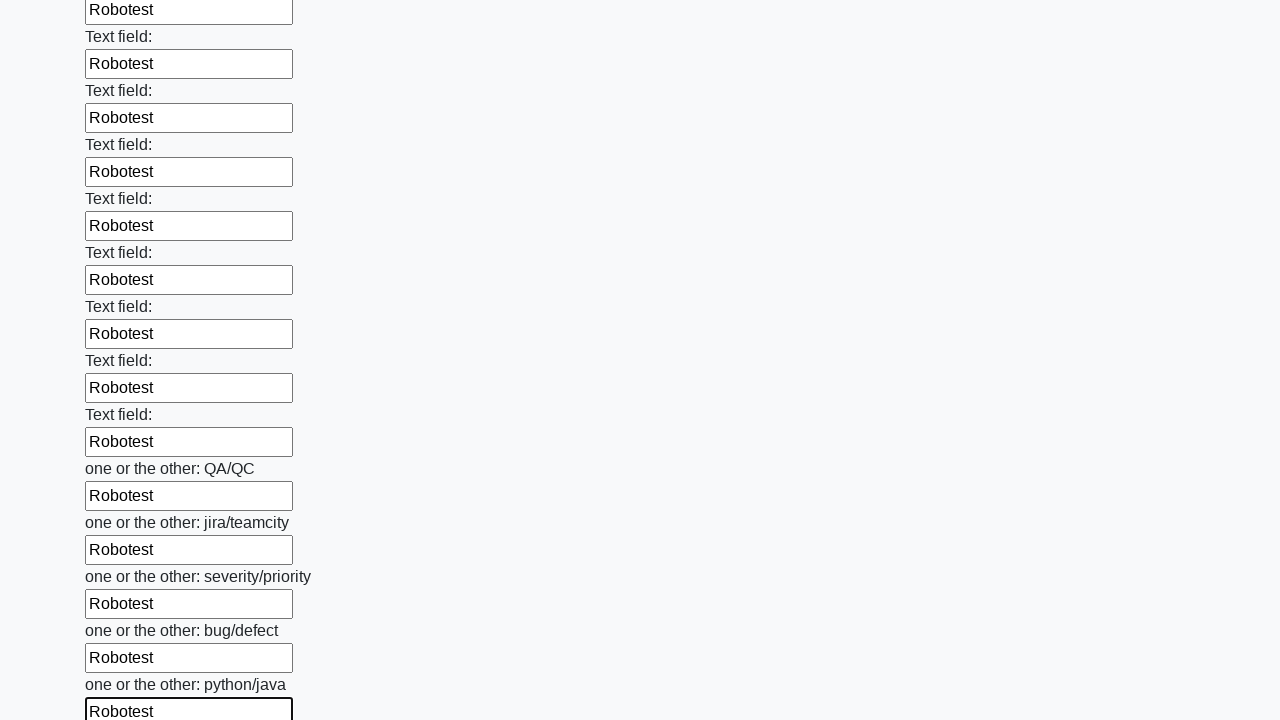

Filled an input field with 'Robotest' on input >> nth=92
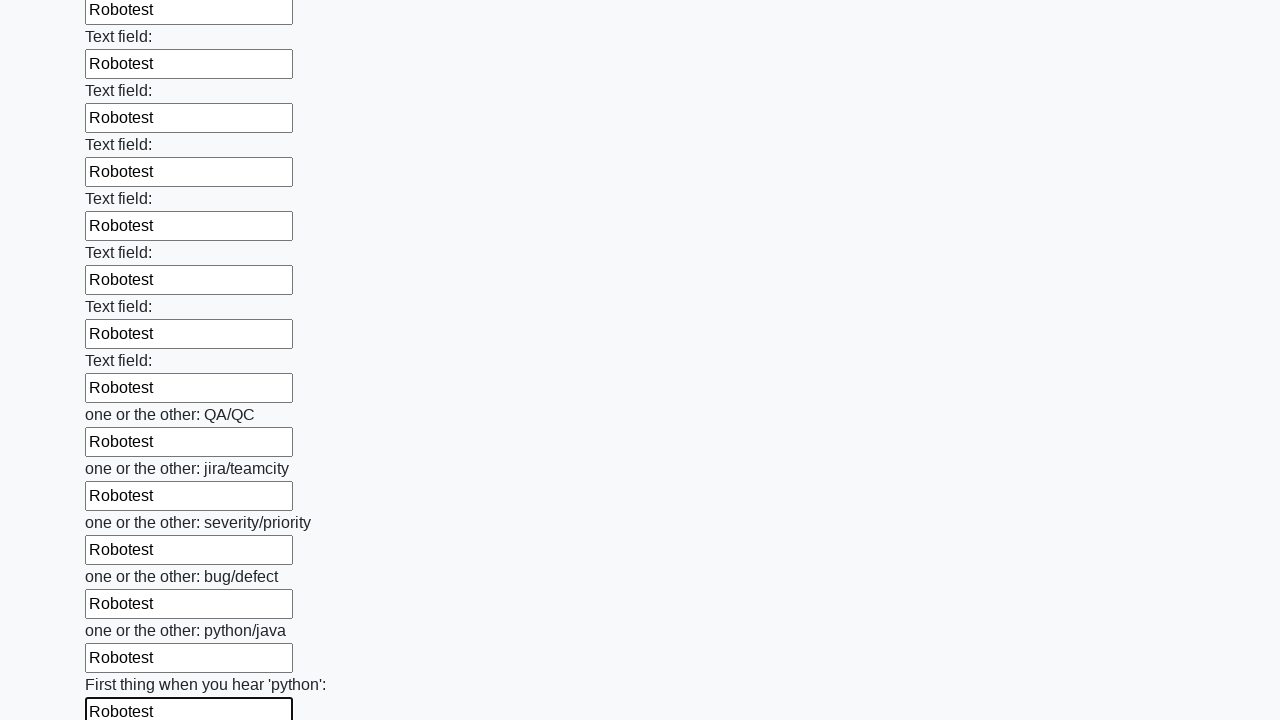

Filled an input field with 'Robotest' on input >> nth=93
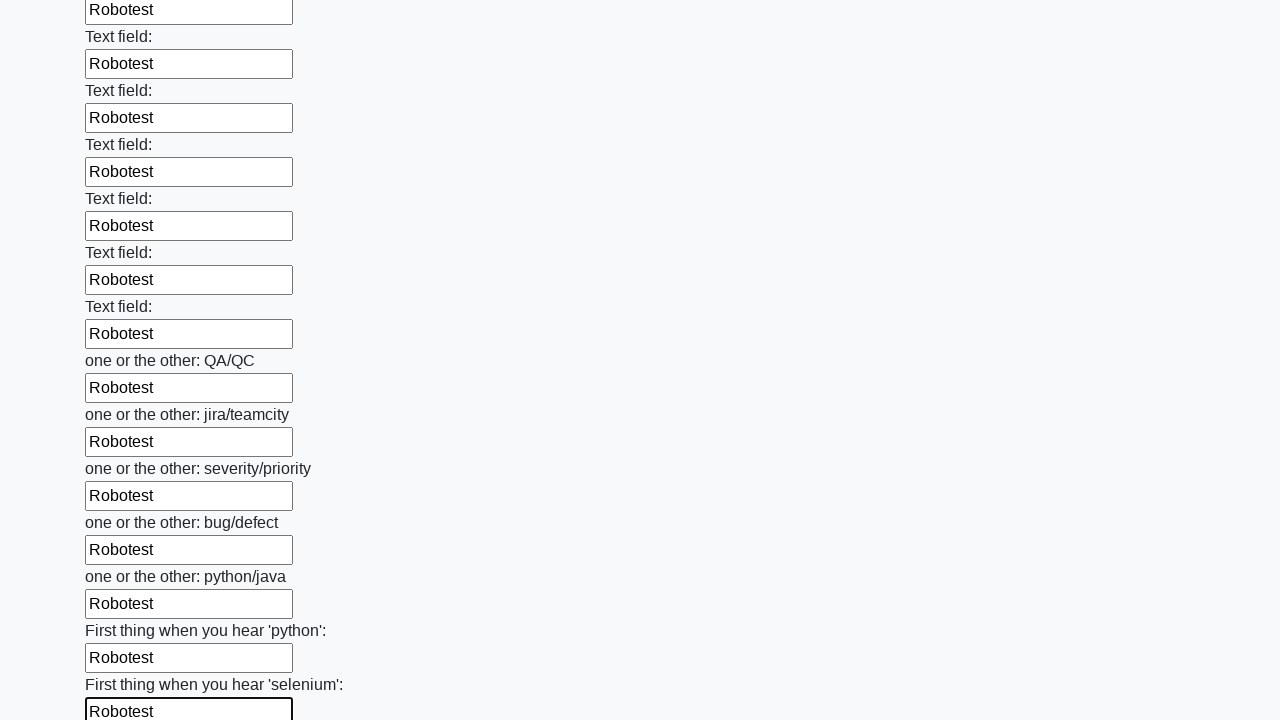

Filled an input field with 'Robotest' on input >> nth=94
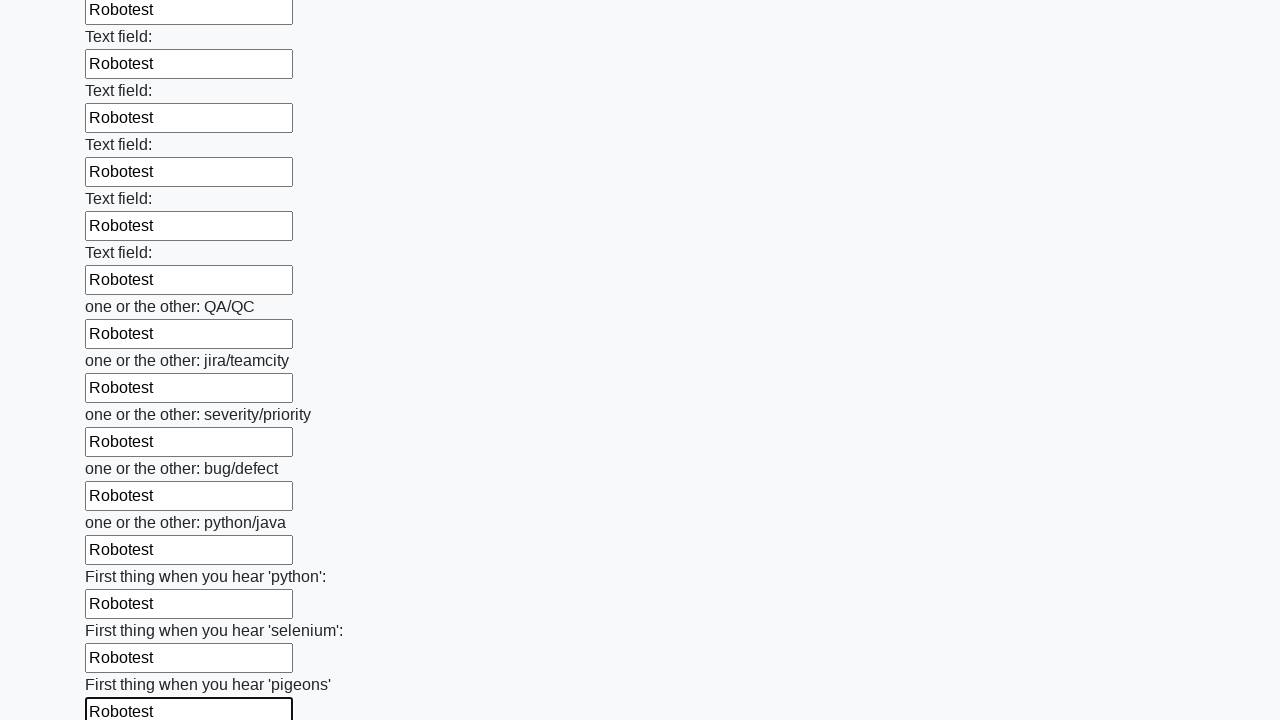

Filled an input field with 'Robotest' on input >> nth=95
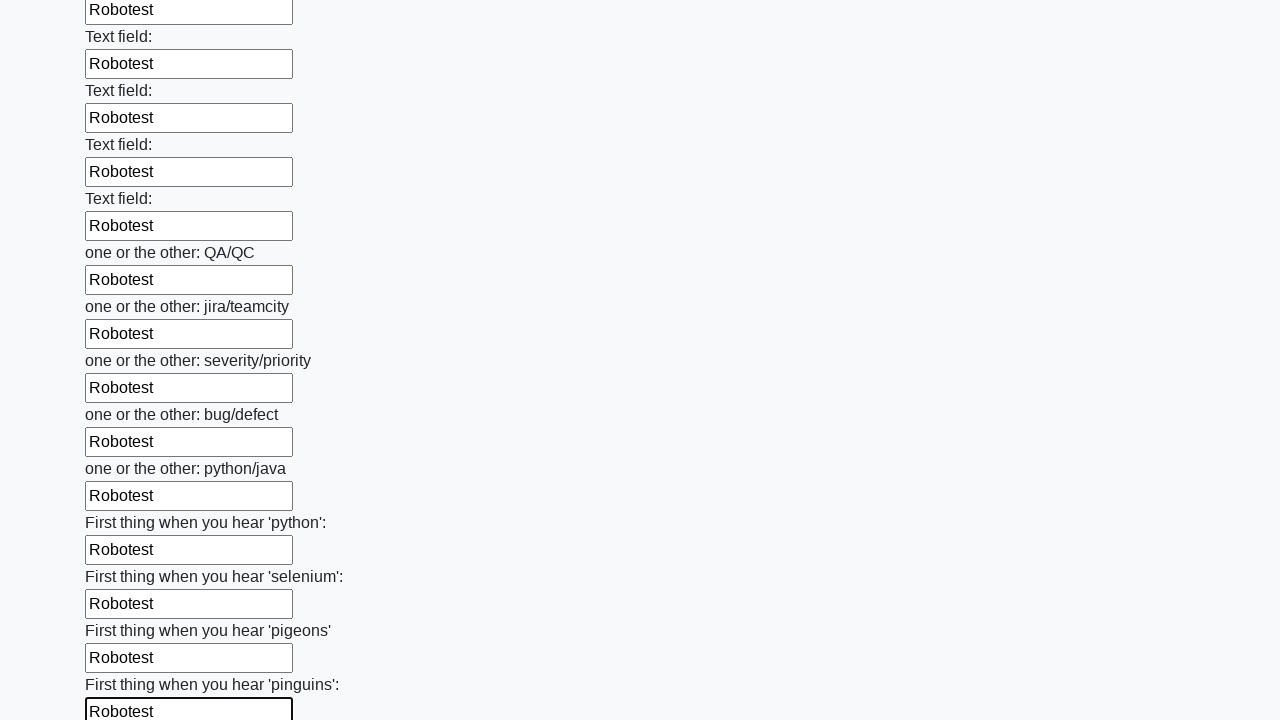

Filled an input field with 'Robotest' on input >> nth=96
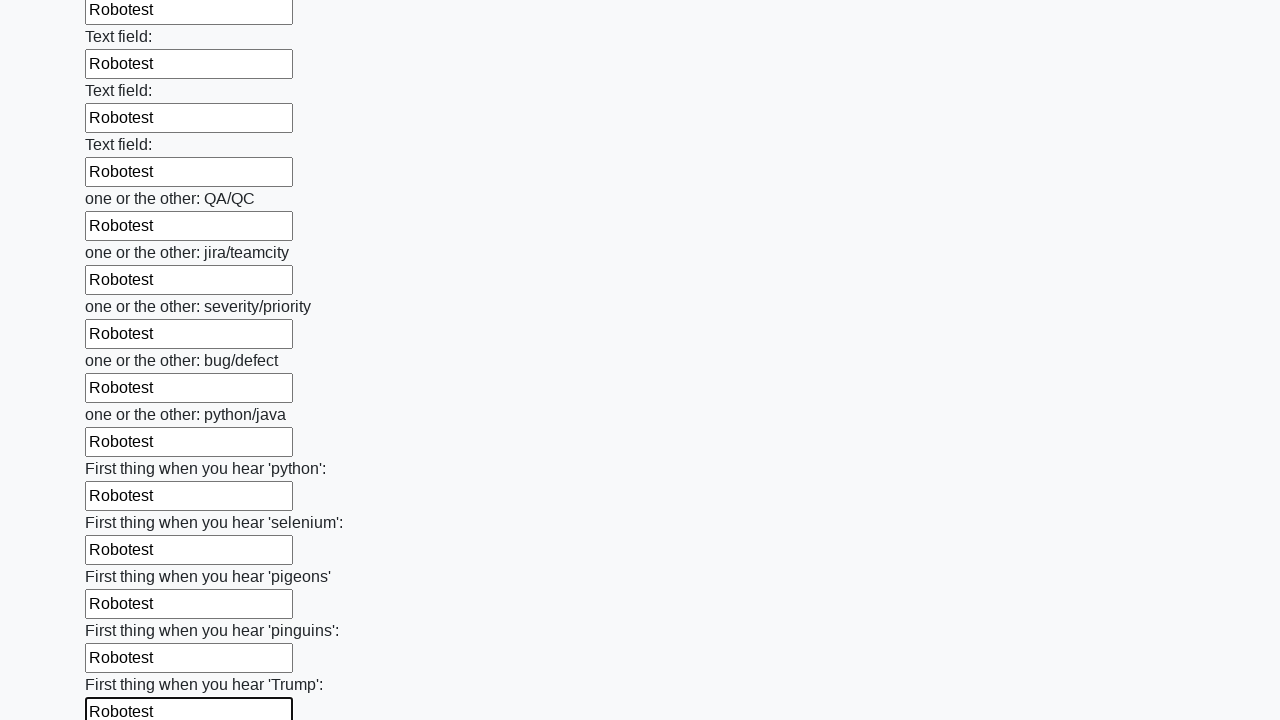

Filled an input field with 'Robotest' on input >> nth=97
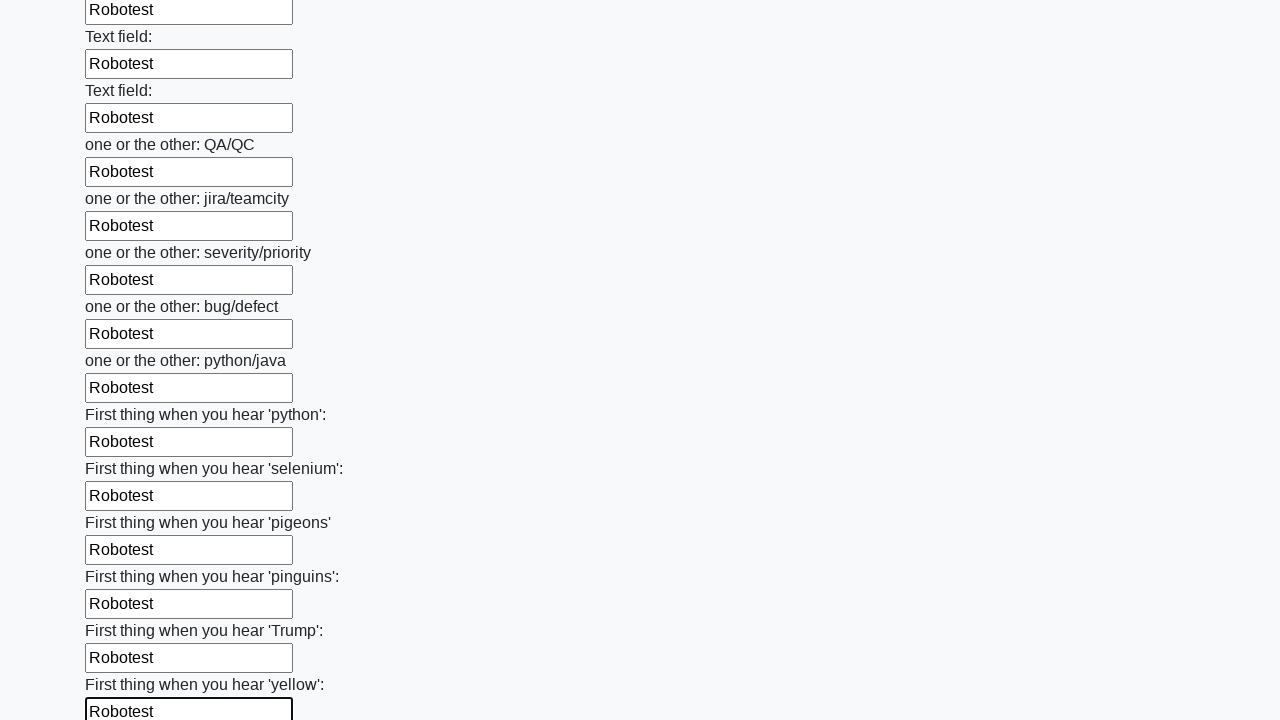

Filled an input field with 'Robotest' on input >> nth=98
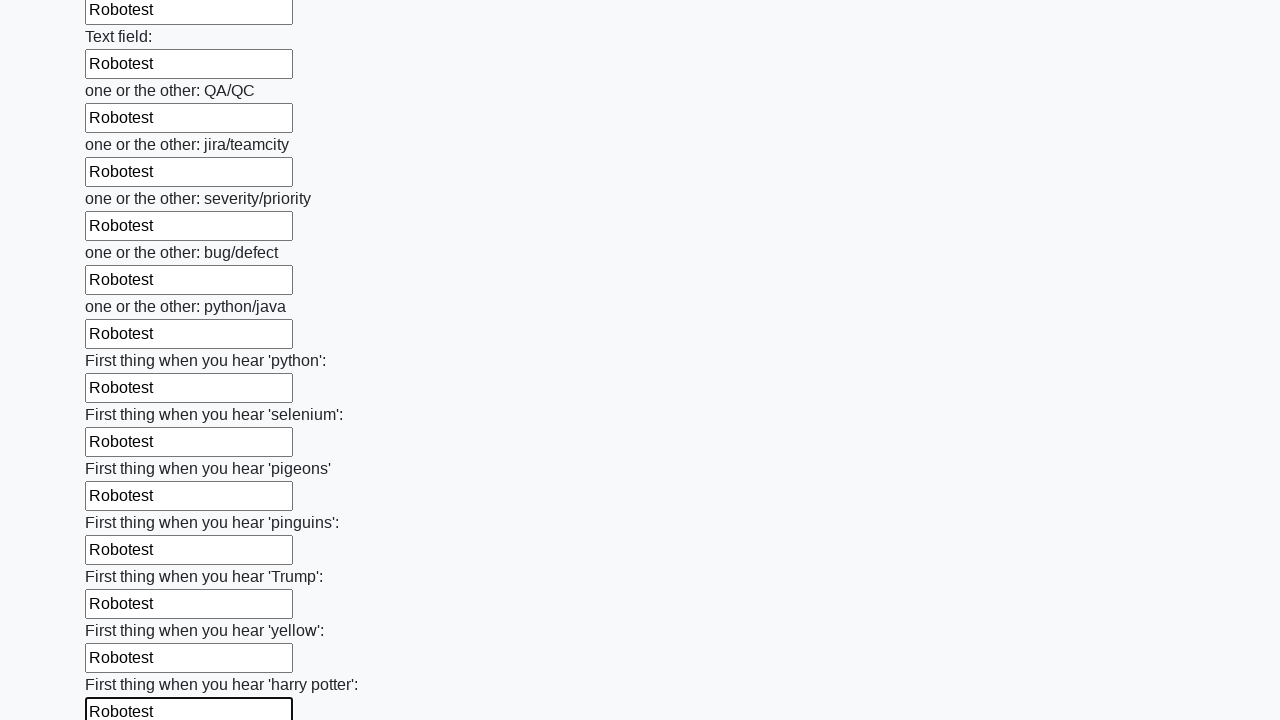

Filled an input field with 'Robotest' on input >> nth=99
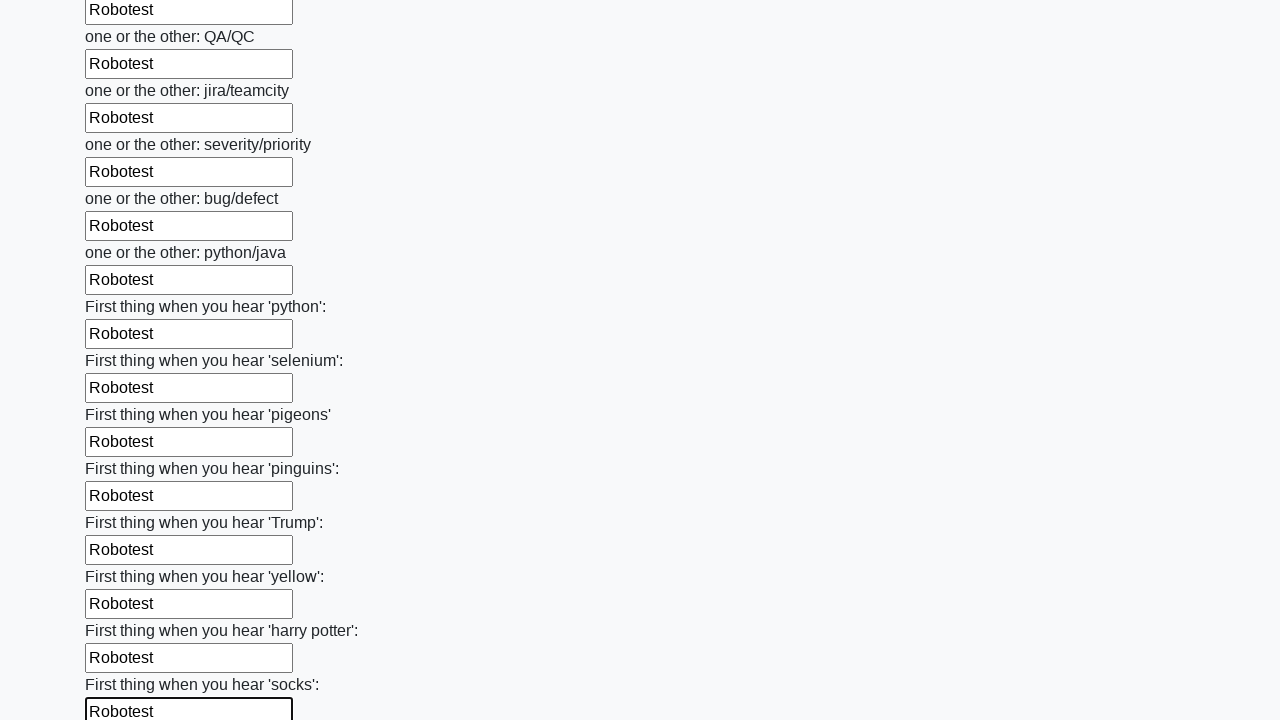

Clicked the submit button to submit the huge form at (123, 611) on button.btn
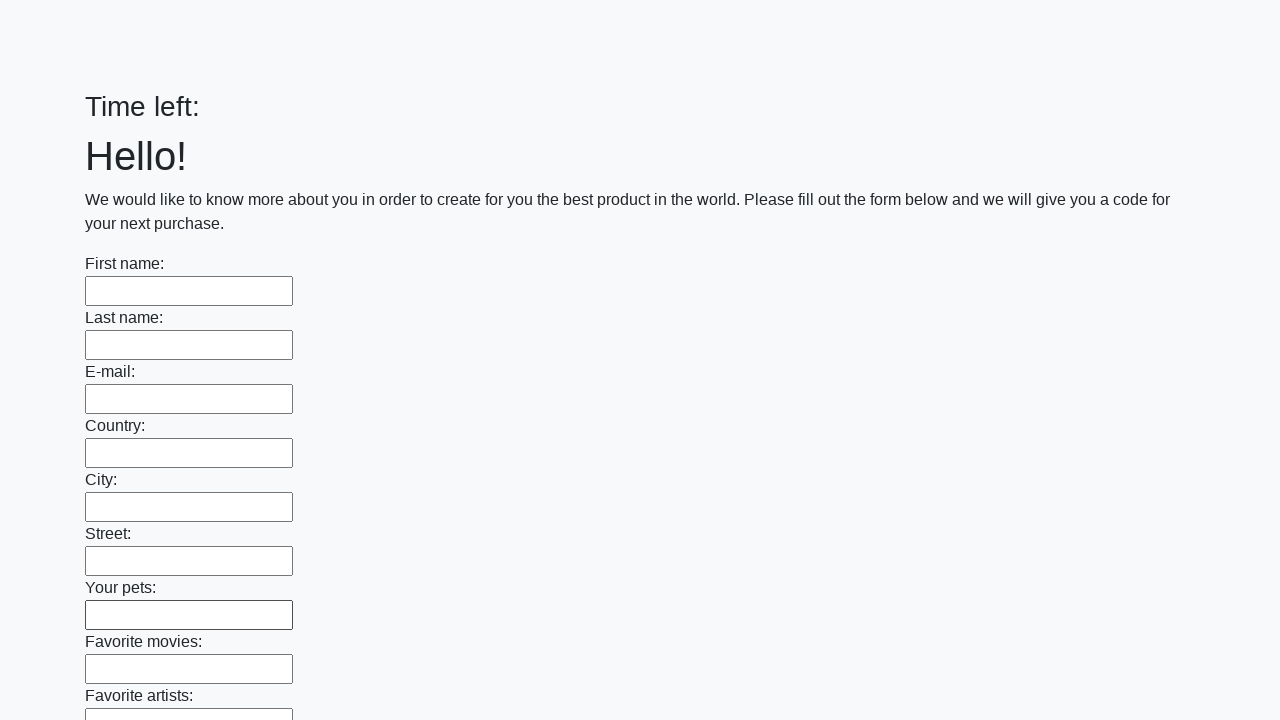

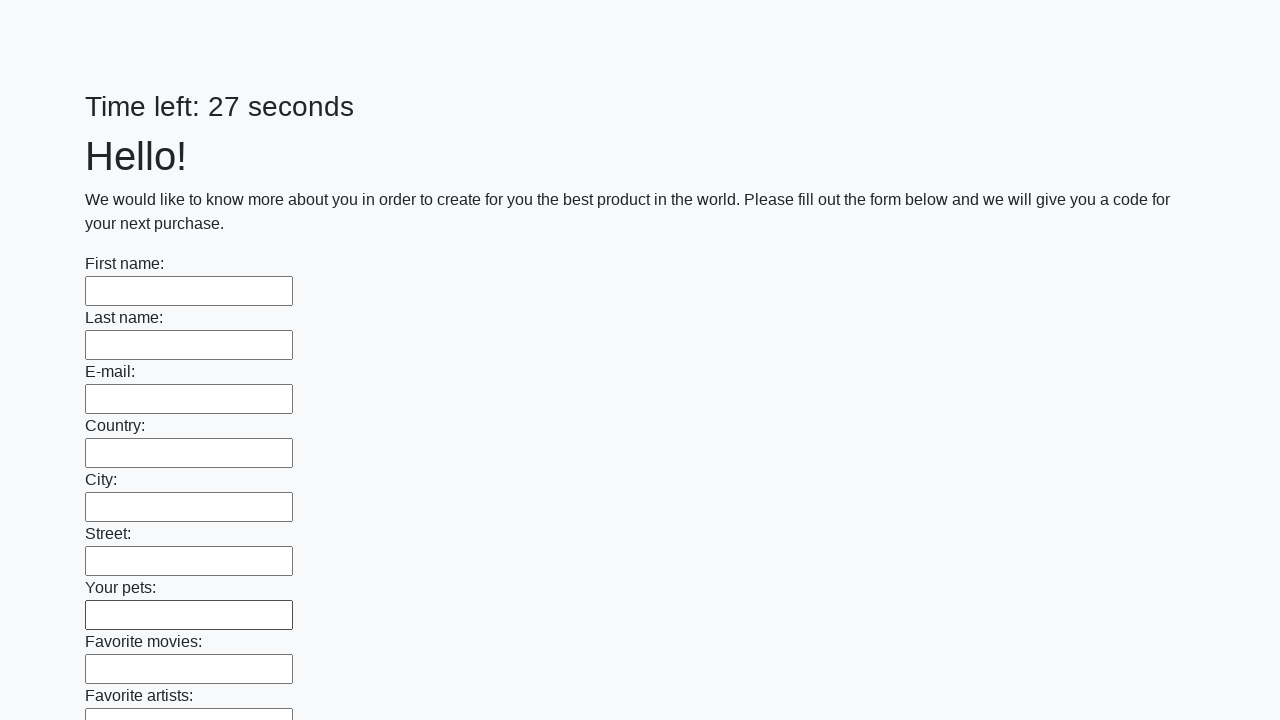